Tests filling out a large form by entering the same text into all input fields and submitting the form via a button click

Starting URL: http://suninjuly.github.io/huge_form.html

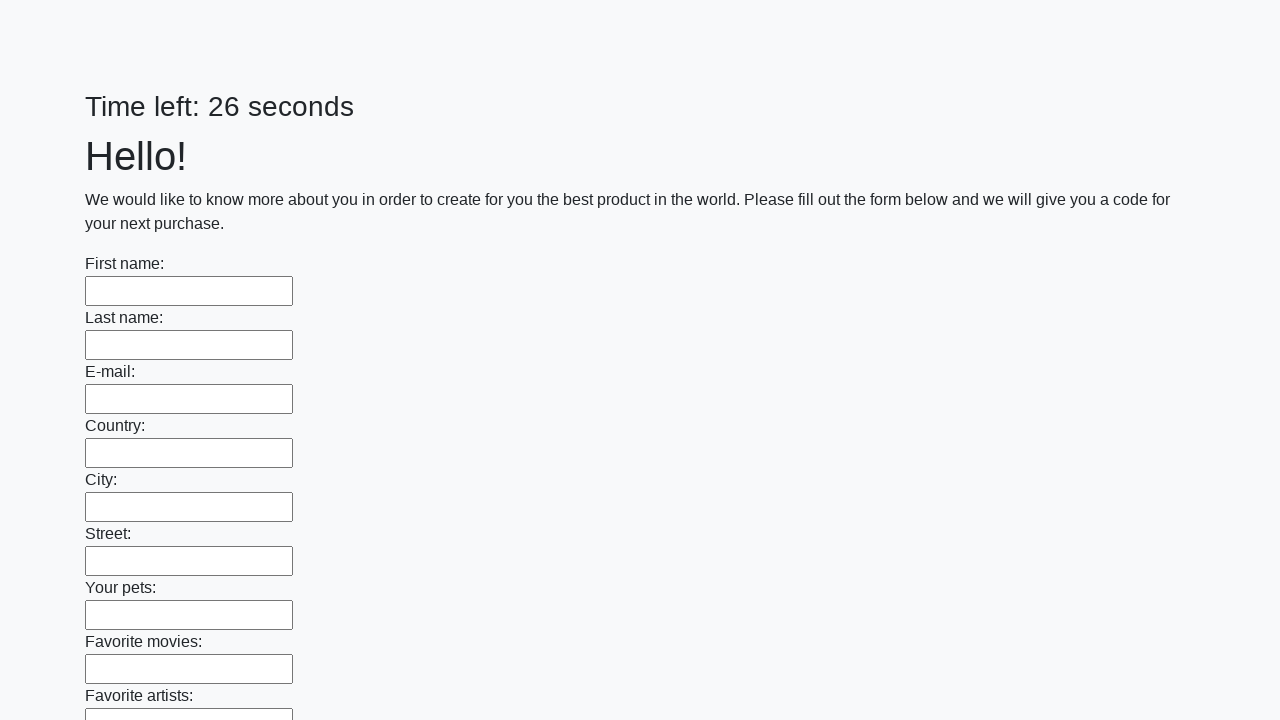

Located all input fields on the huge form
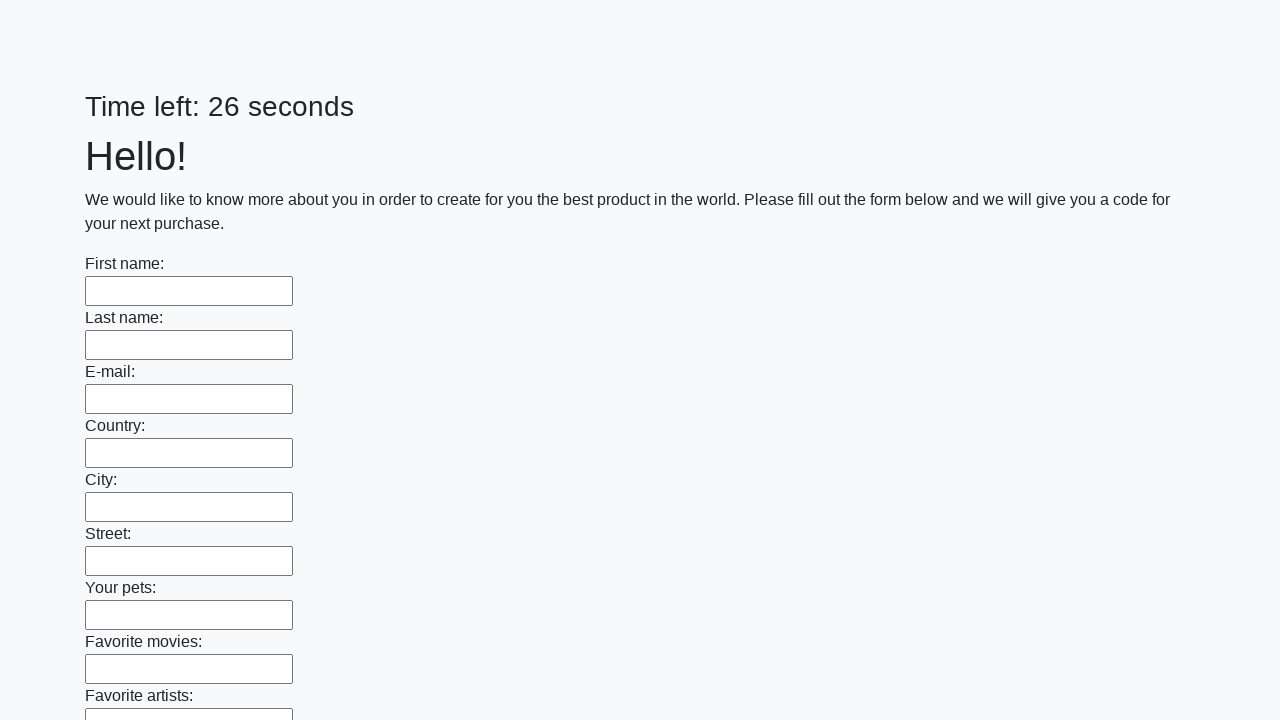

Filled input field with 'Мой ответ' on input >> nth=0
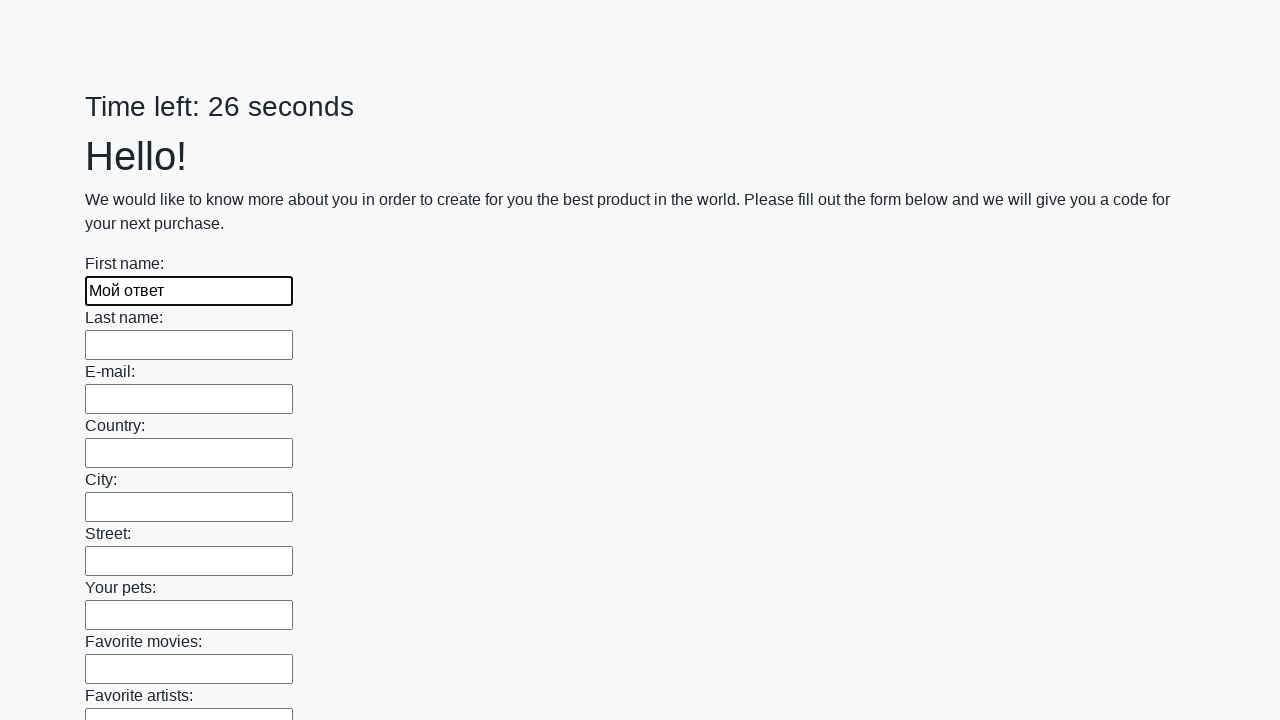

Filled input field with 'Мой ответ' on input >> nth=1
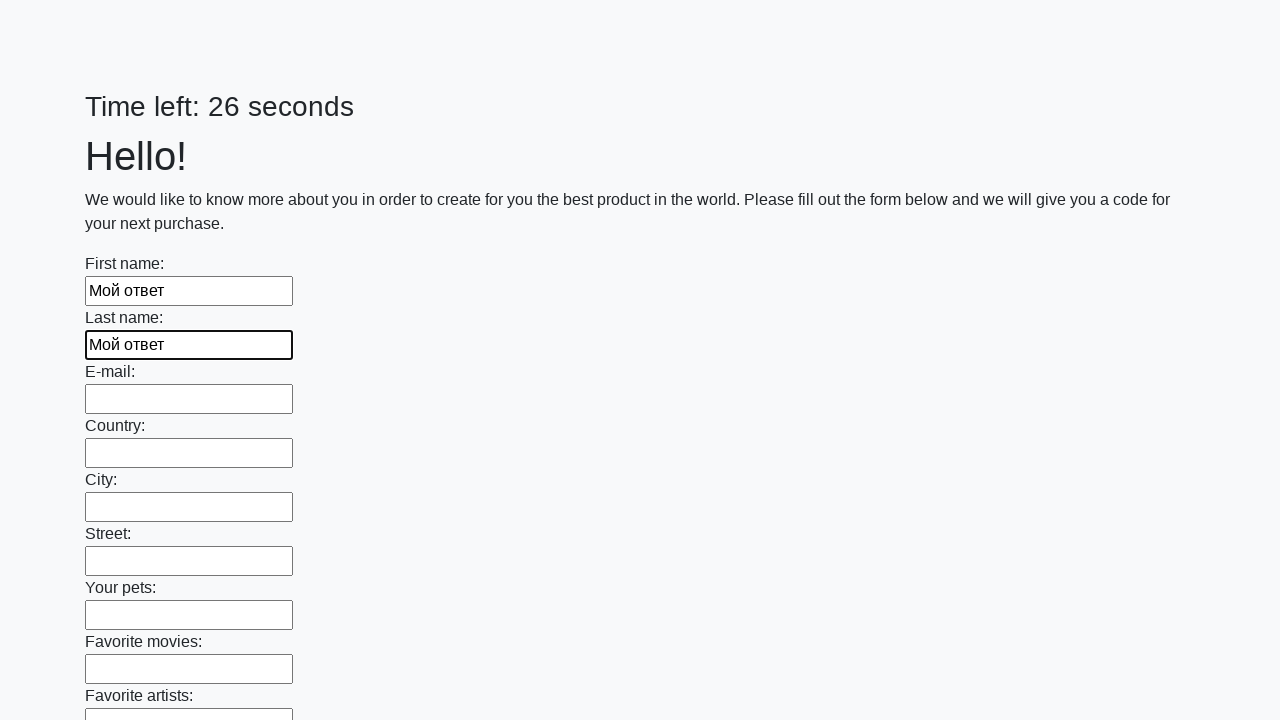

Filled input field with 'Мой ответ' on input >> nth=2
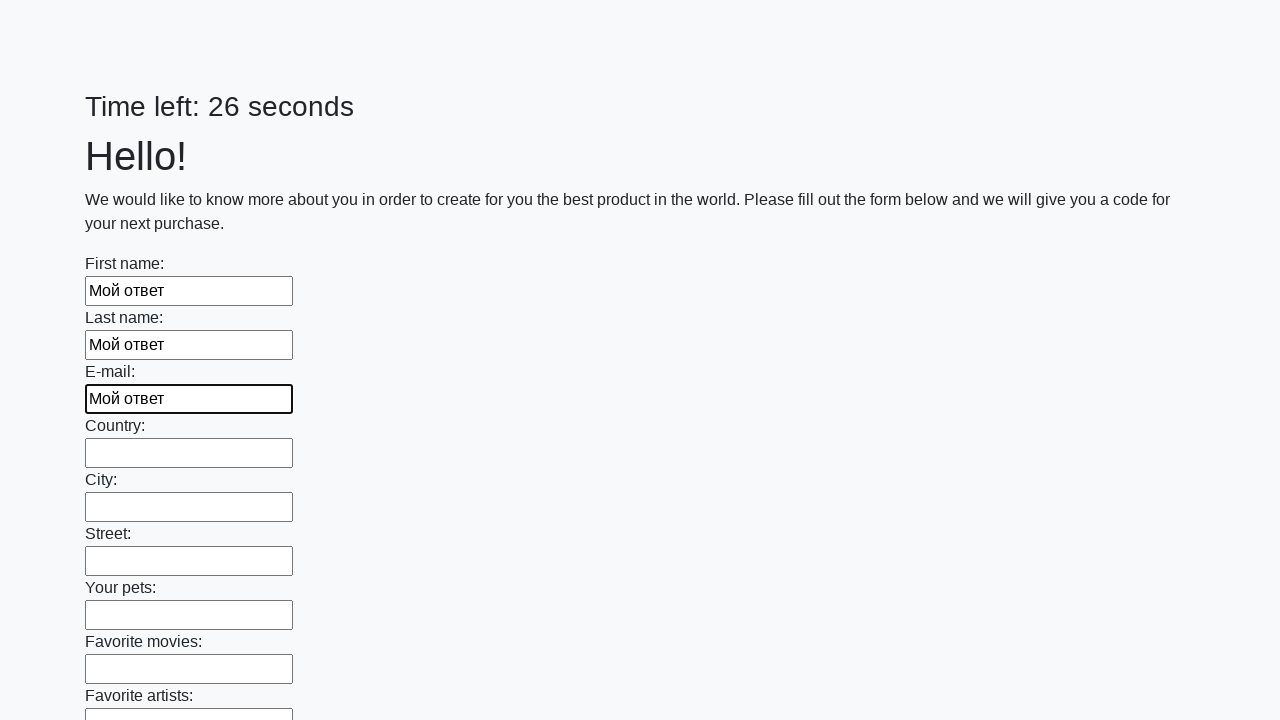

Filled input field with 'Мой ответ' on input >> nth=3
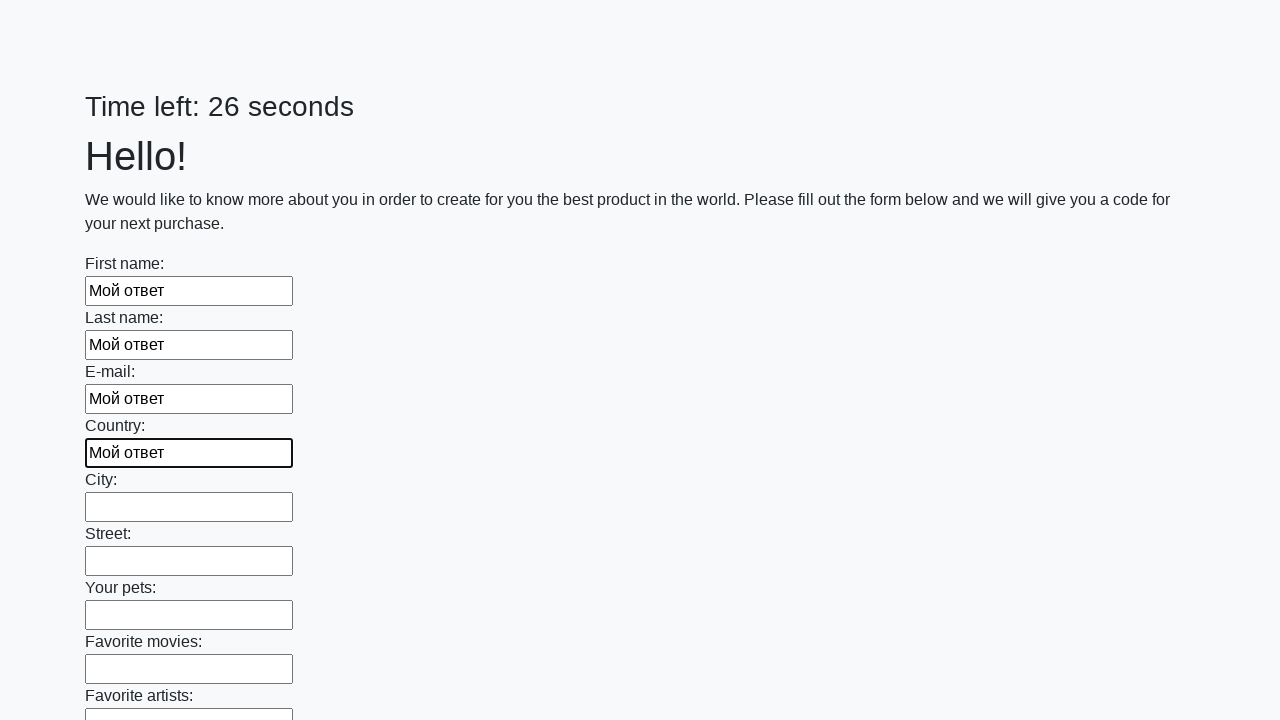

Filled input field with 'Мой ответ' on input >> nth=4
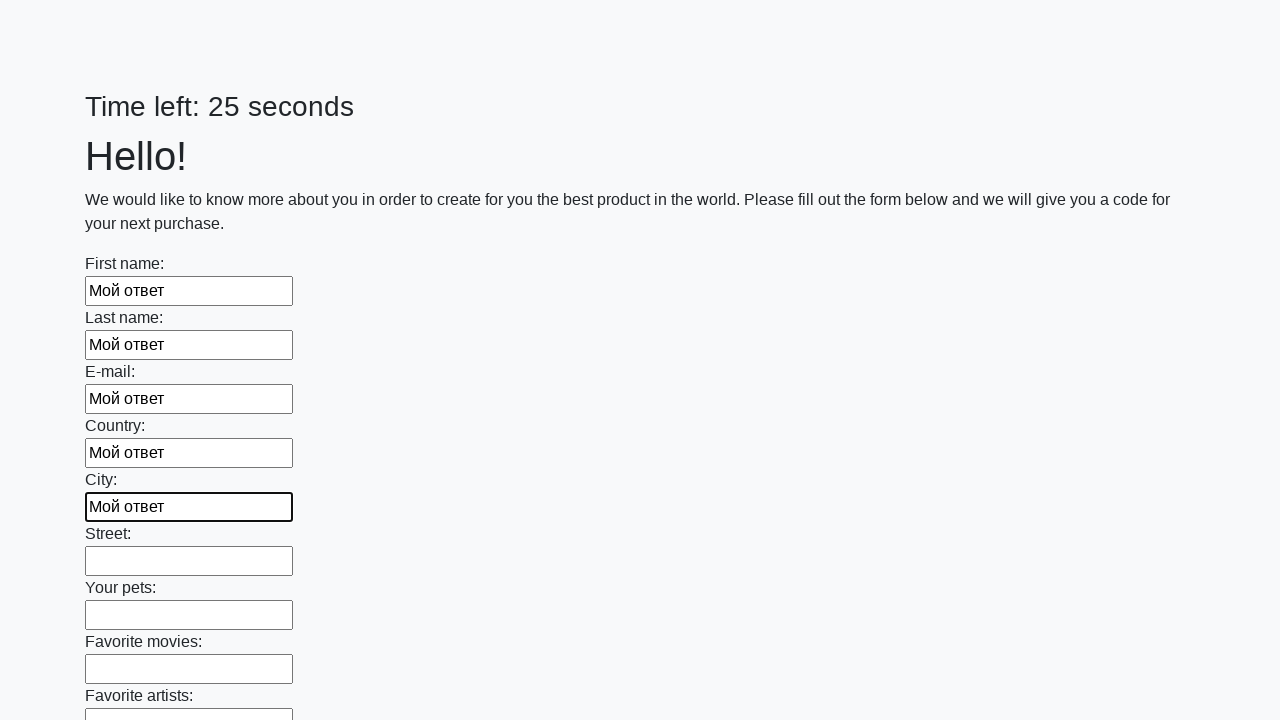

Filled input field with 'Мой ответ' on input >> nth=5
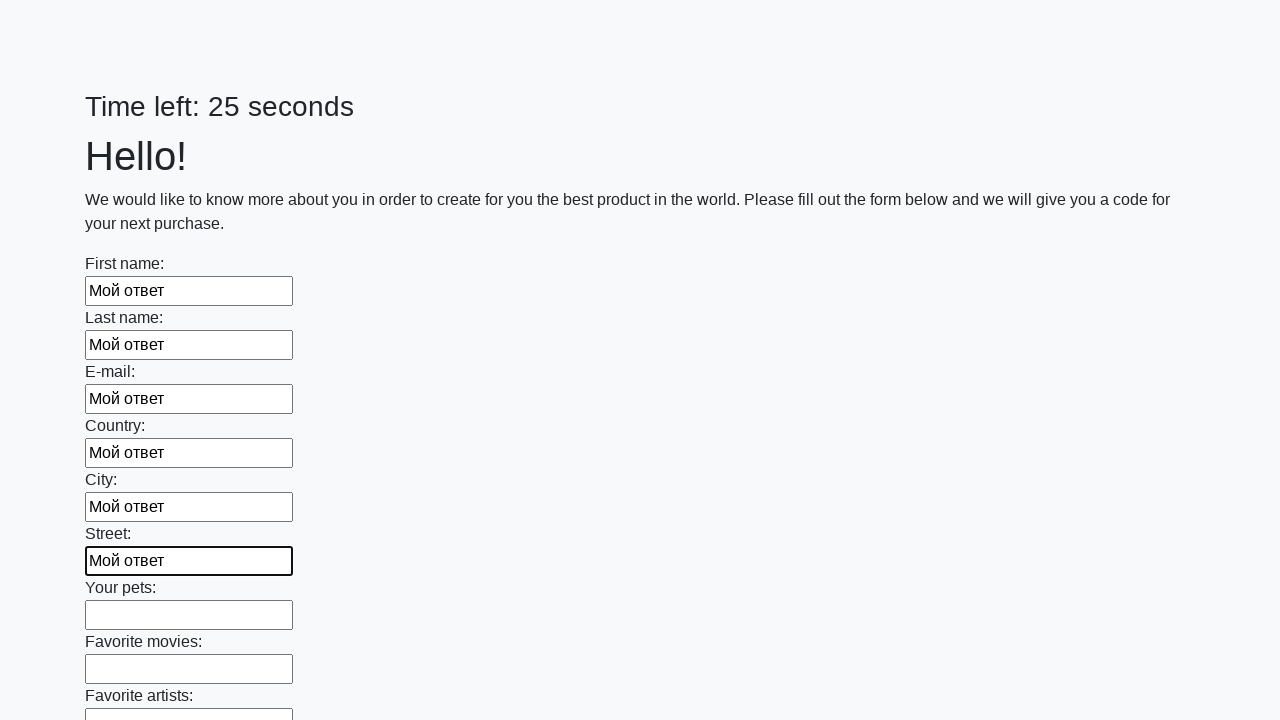

Filled input field with 'Мой ответ' on input >> nth=6
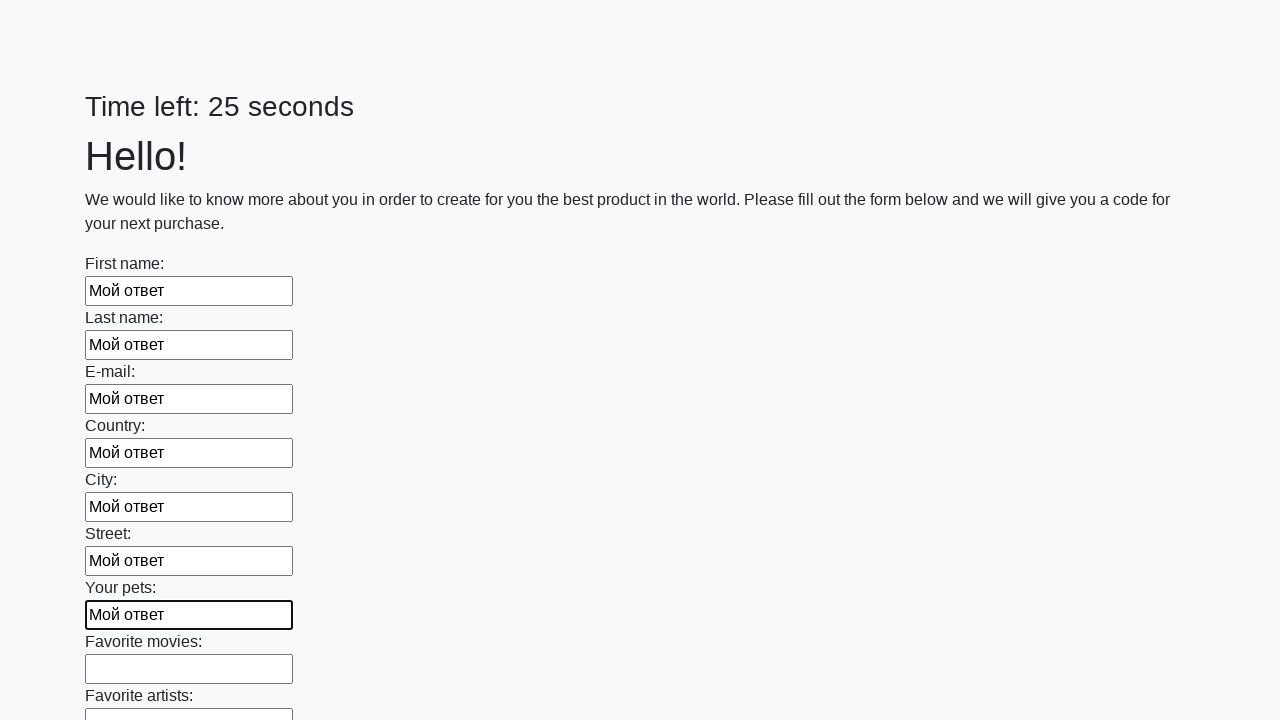

Filled input field with 'Мой ответ' on input >> nth=7
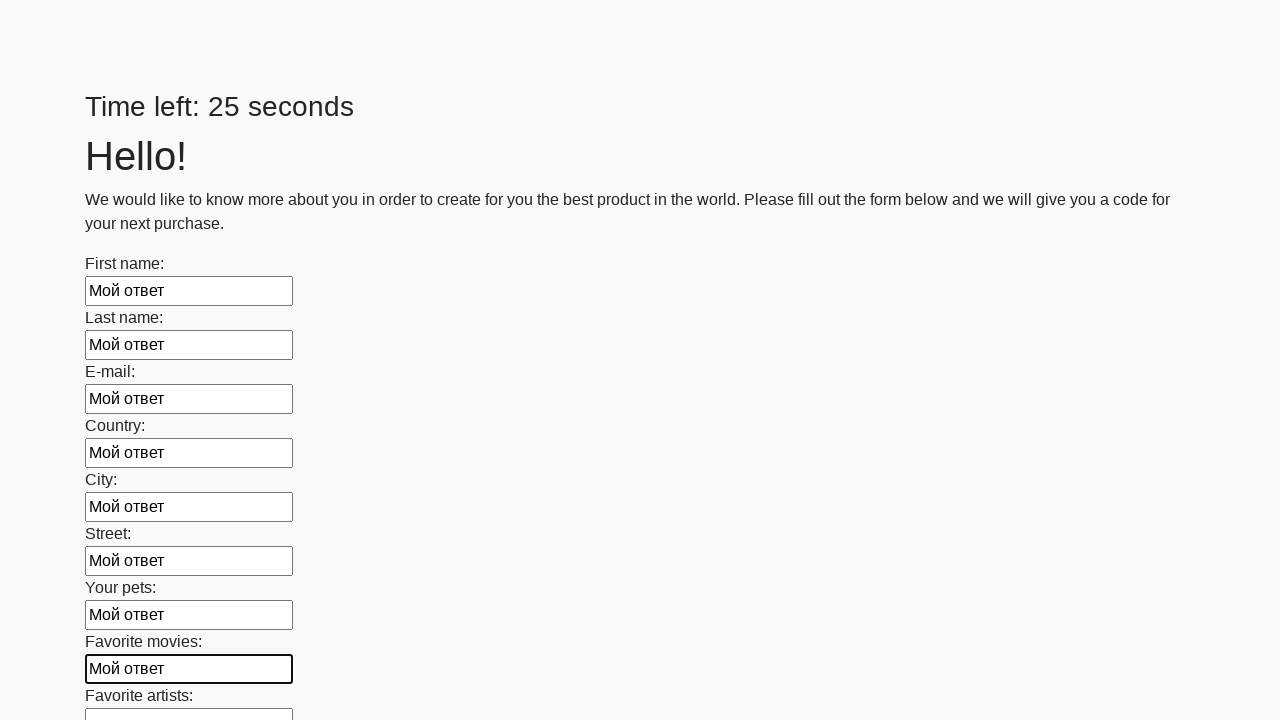

Filled input field with 'Мой ответ' on input >> nth=8
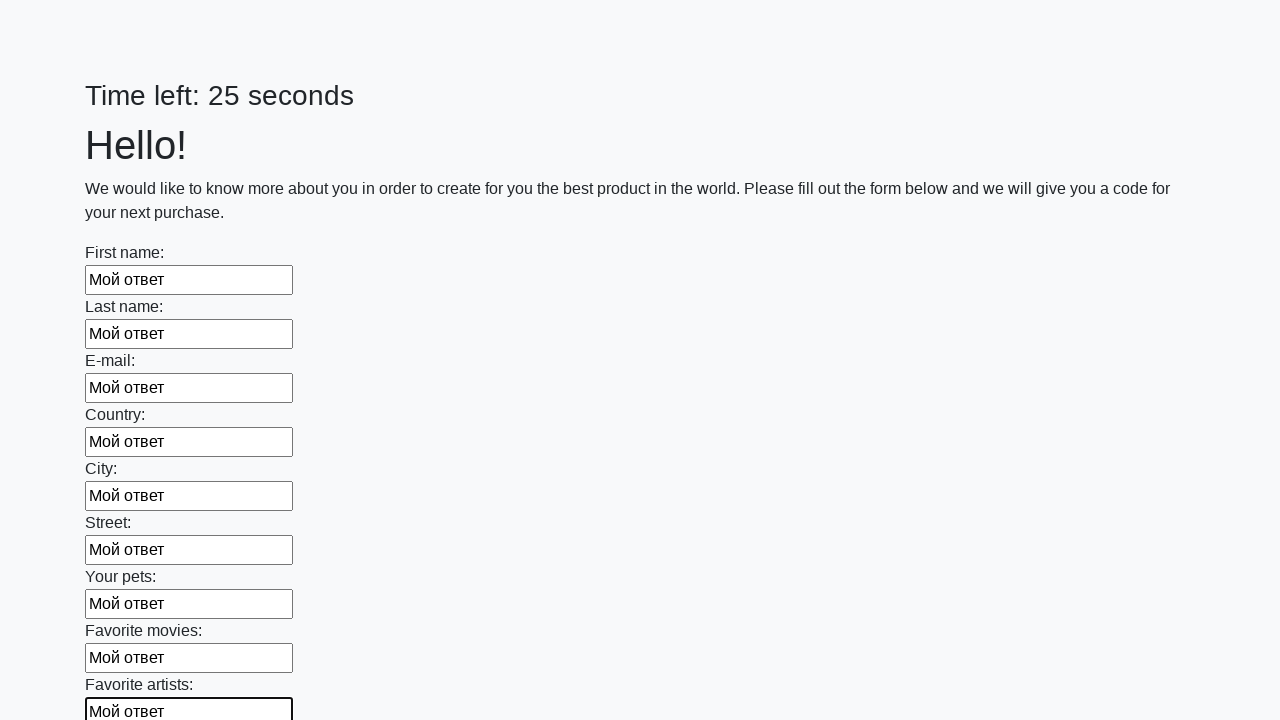

Filled input field with 'Мой ответ' on input >> nth=9
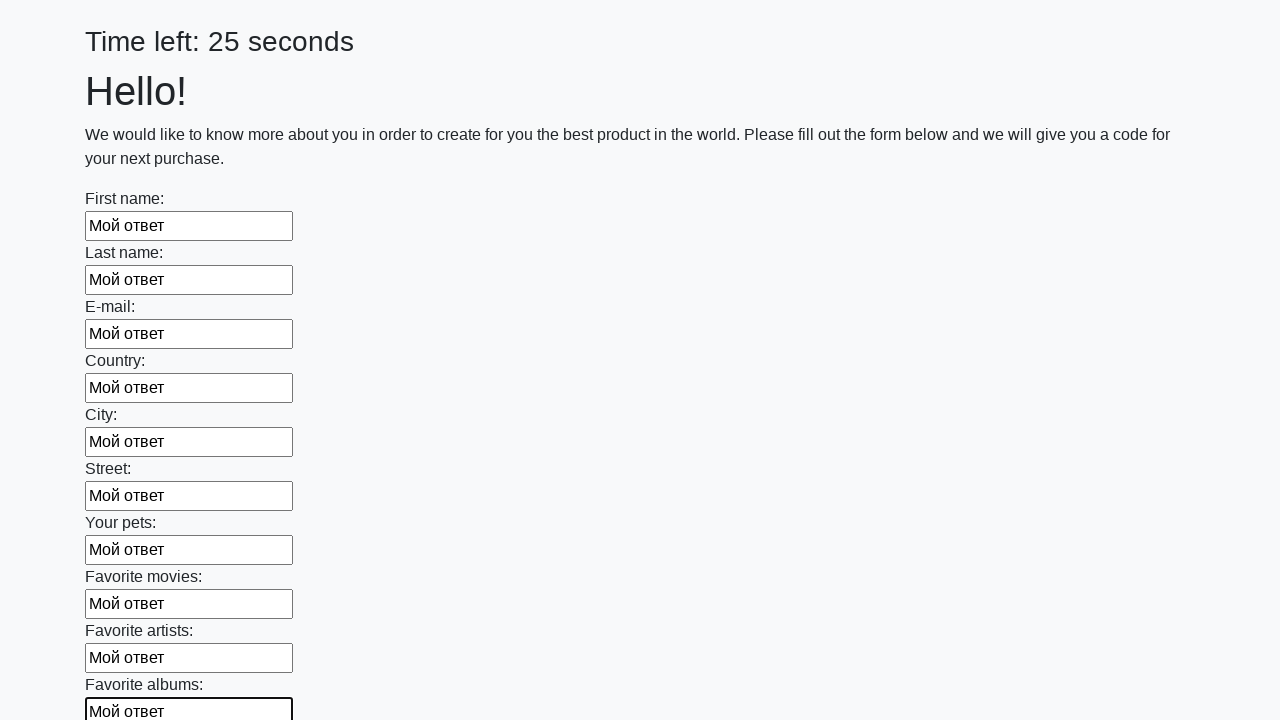

Filled input field with 'Мой ответ' on input >> nth=10
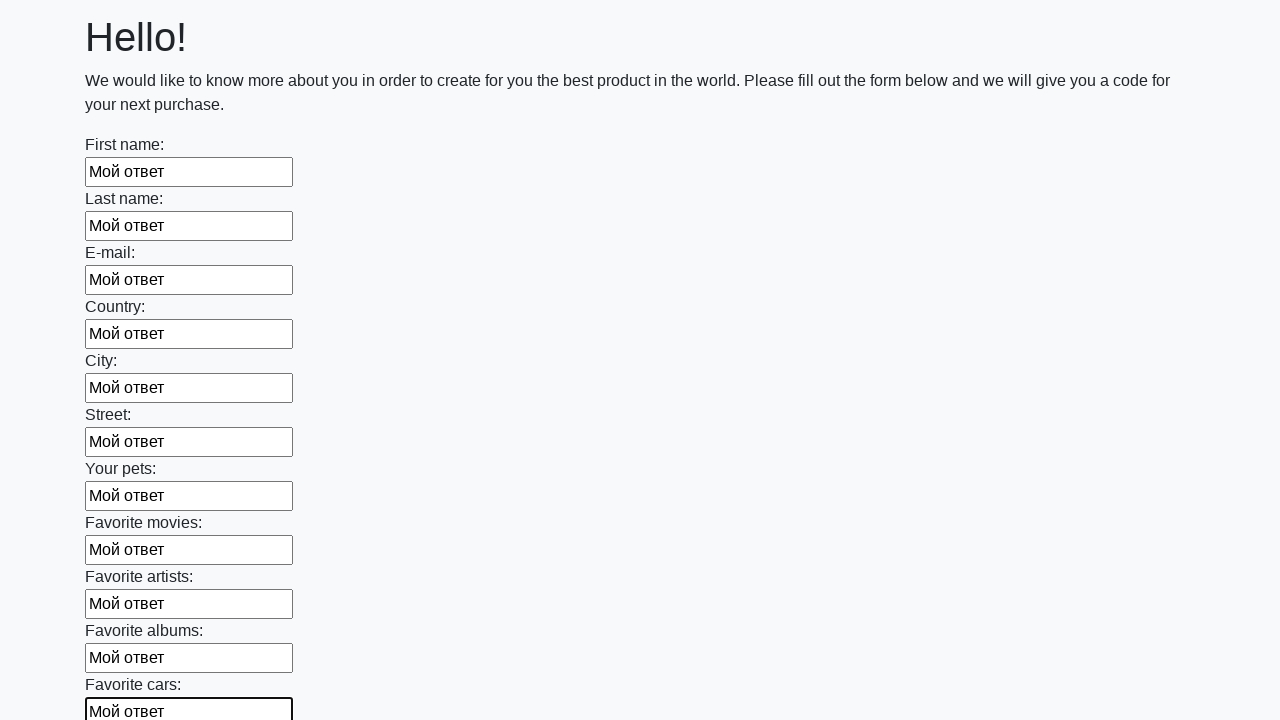

Filled input field with 'Мой ответ' on input >> nth=11
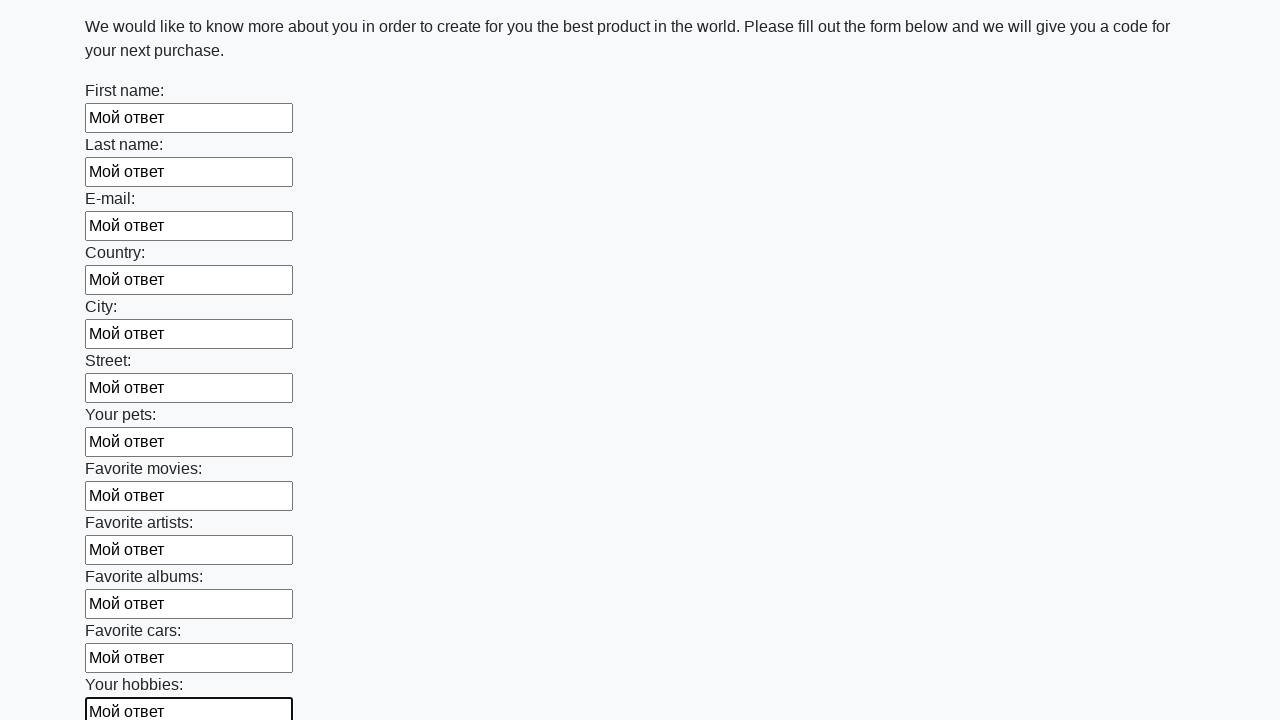

Filled input field with 'Мой ответ' on input >> nth=12
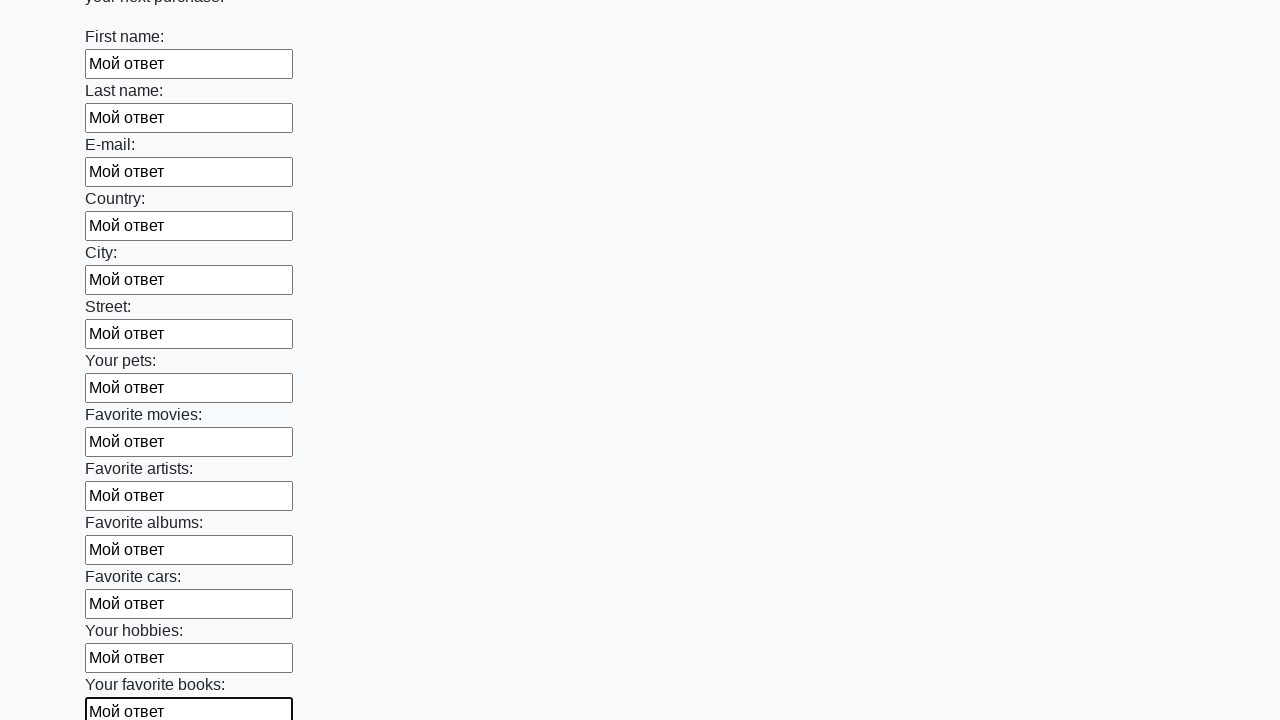

Filled input field with 'Мой ответ' on input >> nth=13
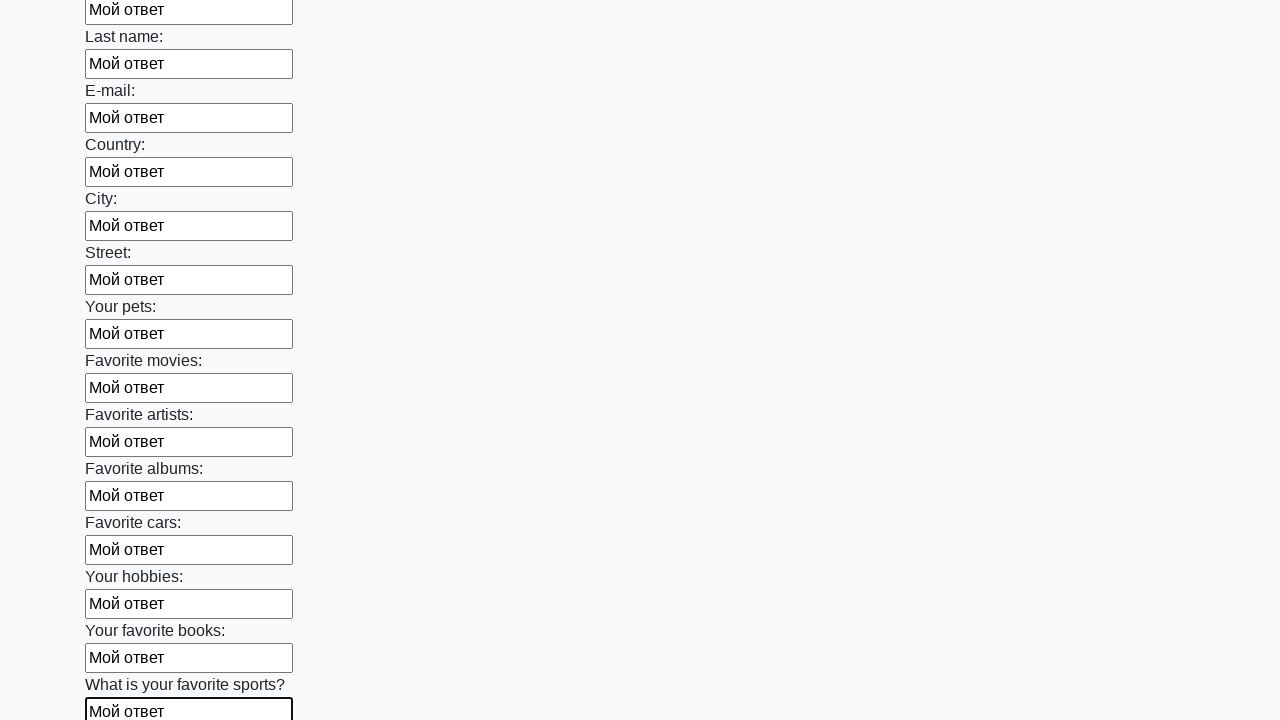

Filled input field with 'Мой ответ' on input >> nth=14
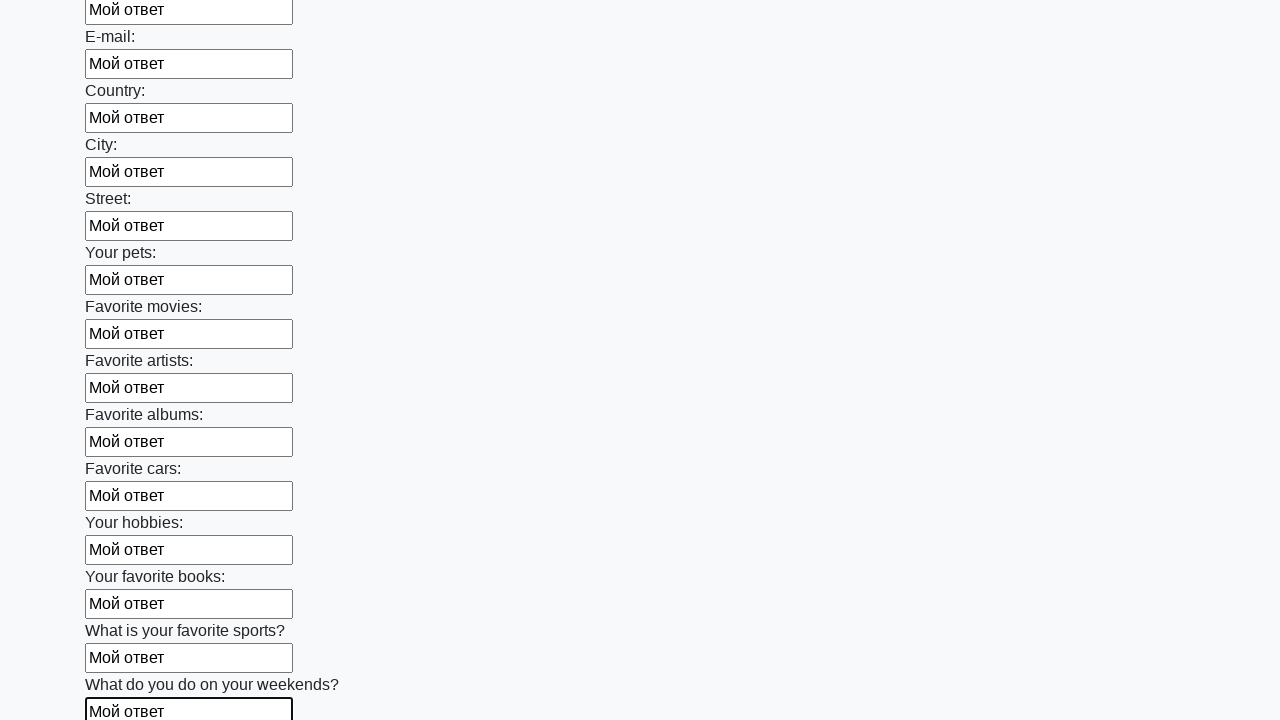

Filled input field with 'Мой ответ' on input >> nth=15
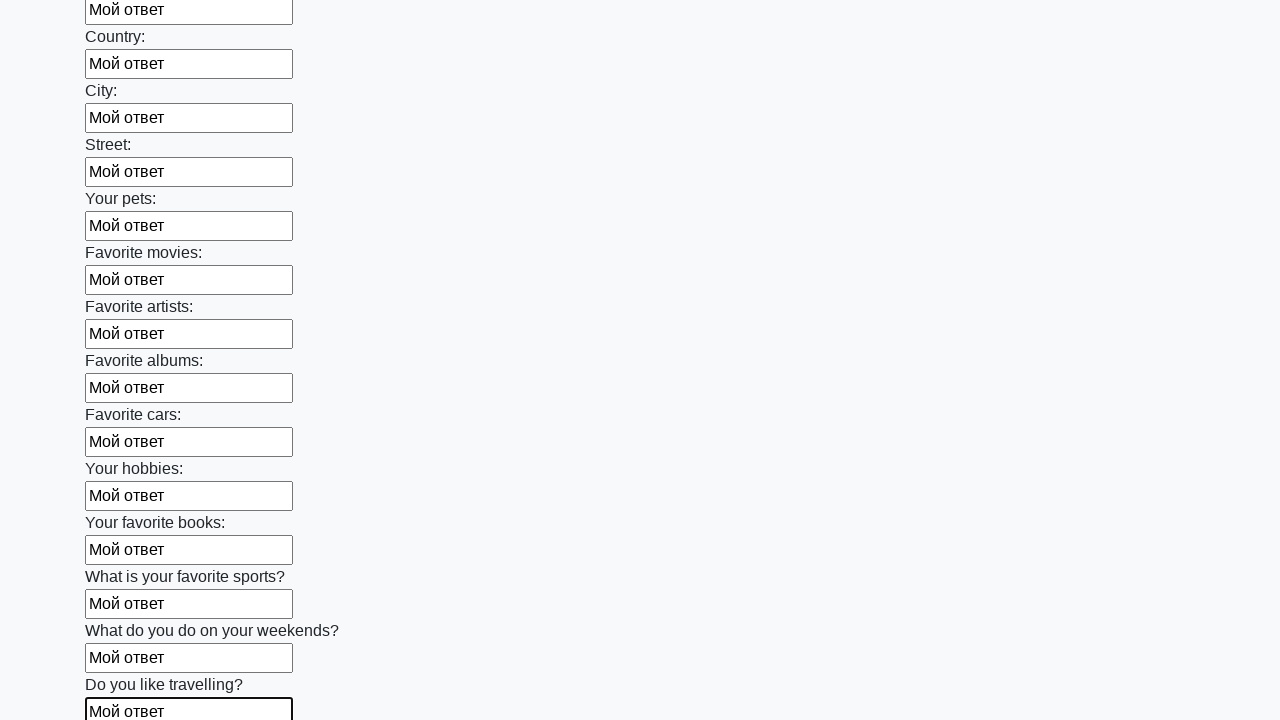

Filled input field with 'Мой ответ' on input >> nth=16
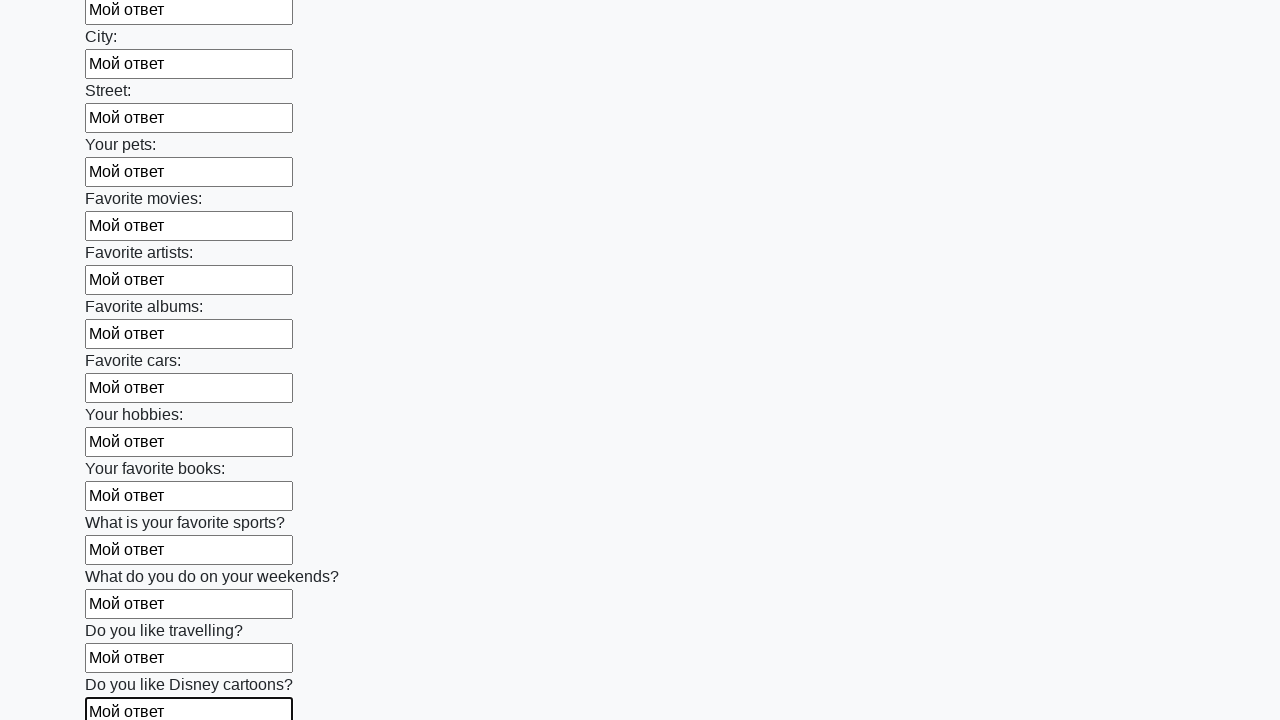

Filled input field with 'Мой ответ' on input >> nth=17
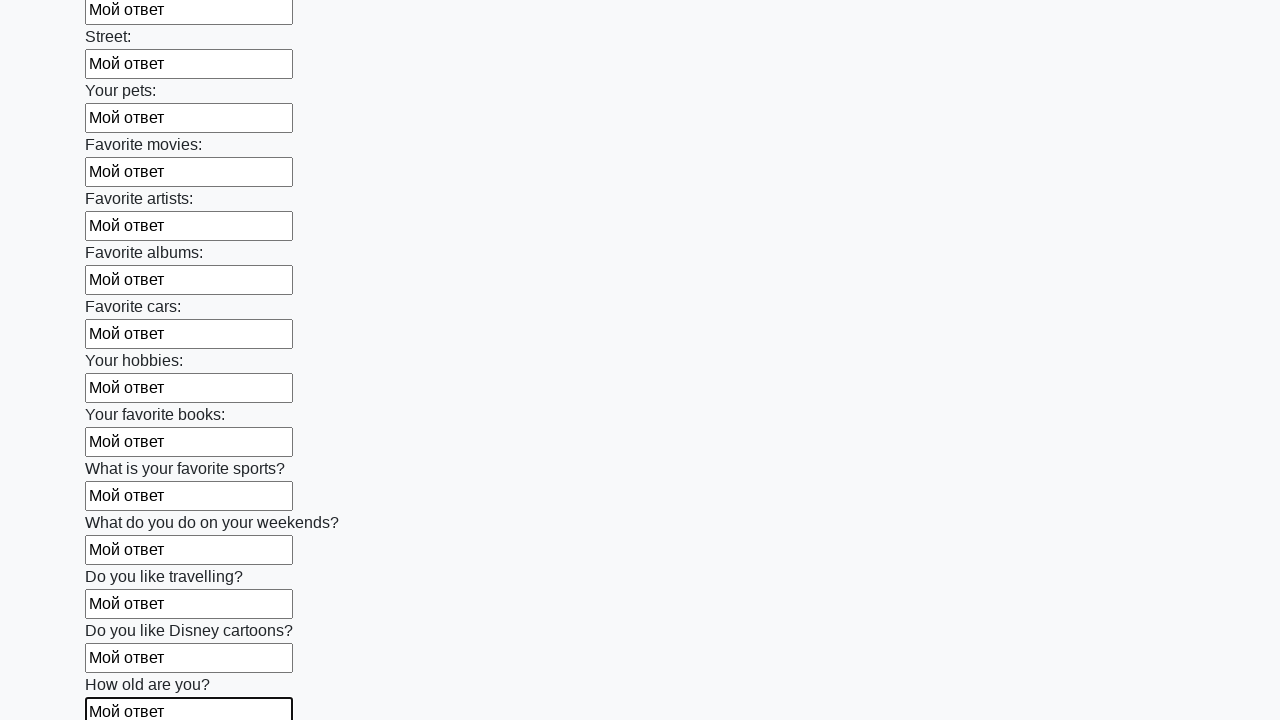

Filled input field with 'Мой ответ' on input >> nth=18
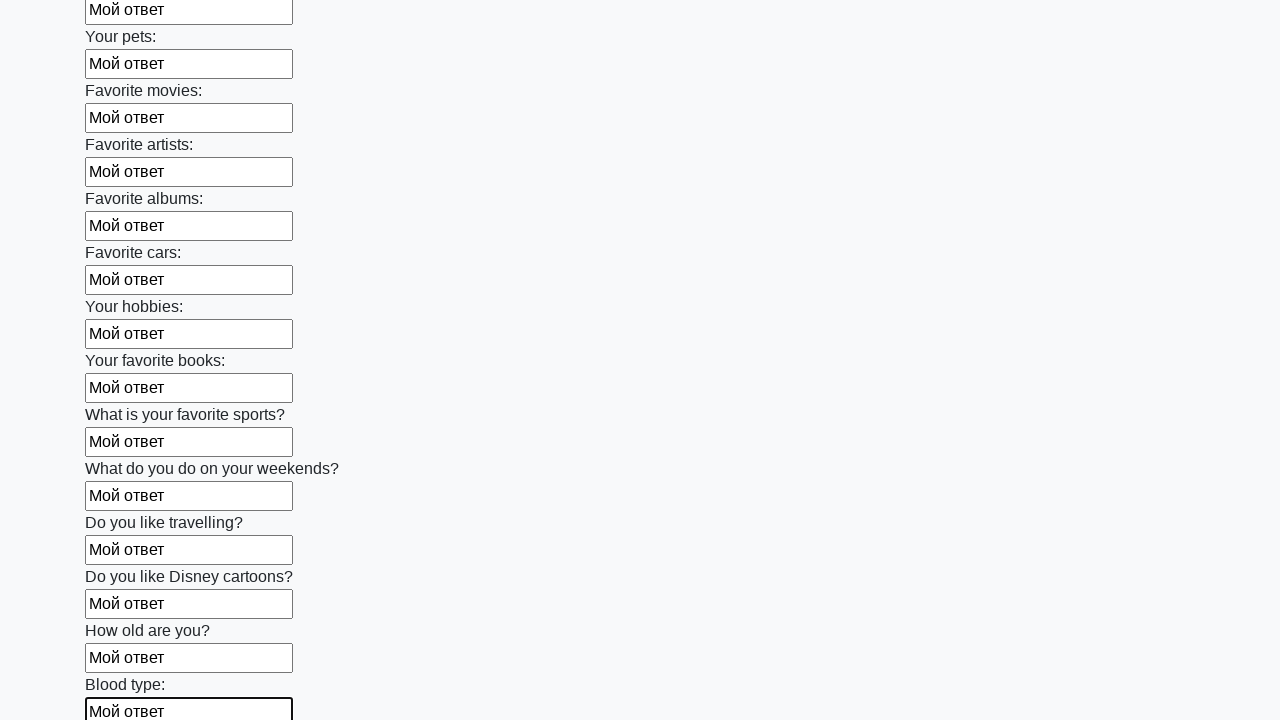

Filled input field with 'Мой ответ' on input >> nth=19
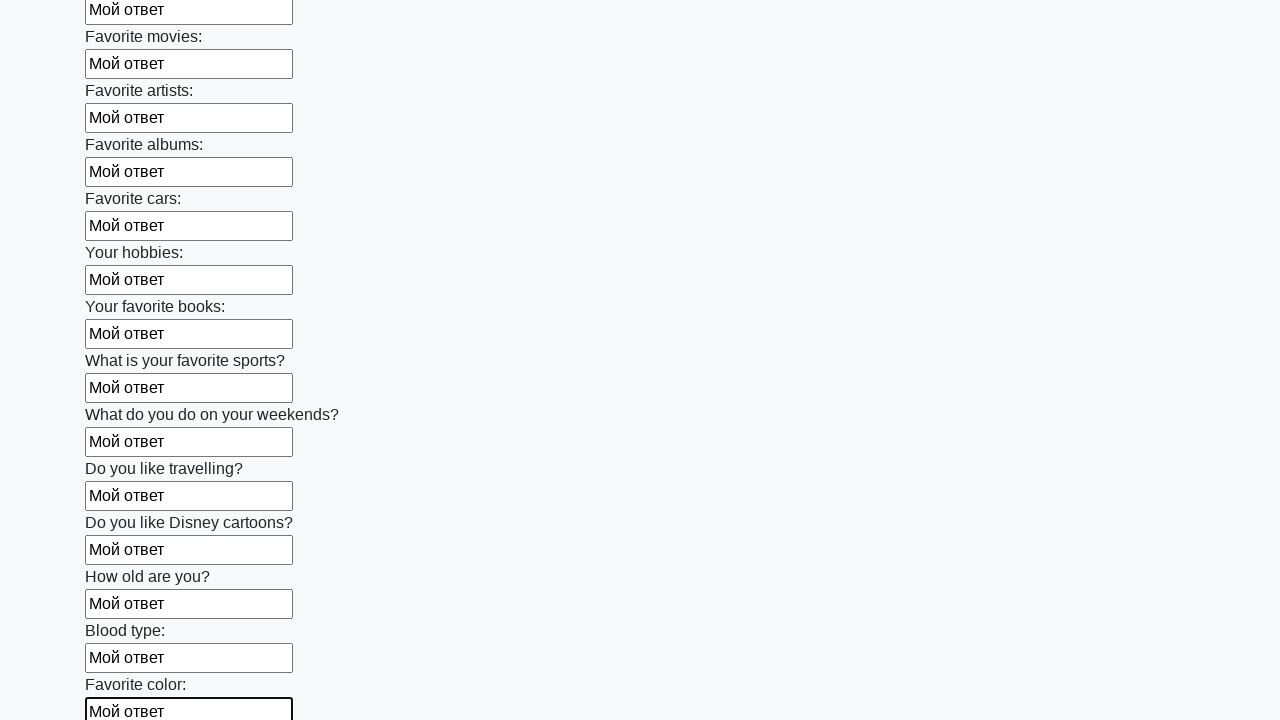

Filled input field with 'Мой ответ' on input >> nth=20
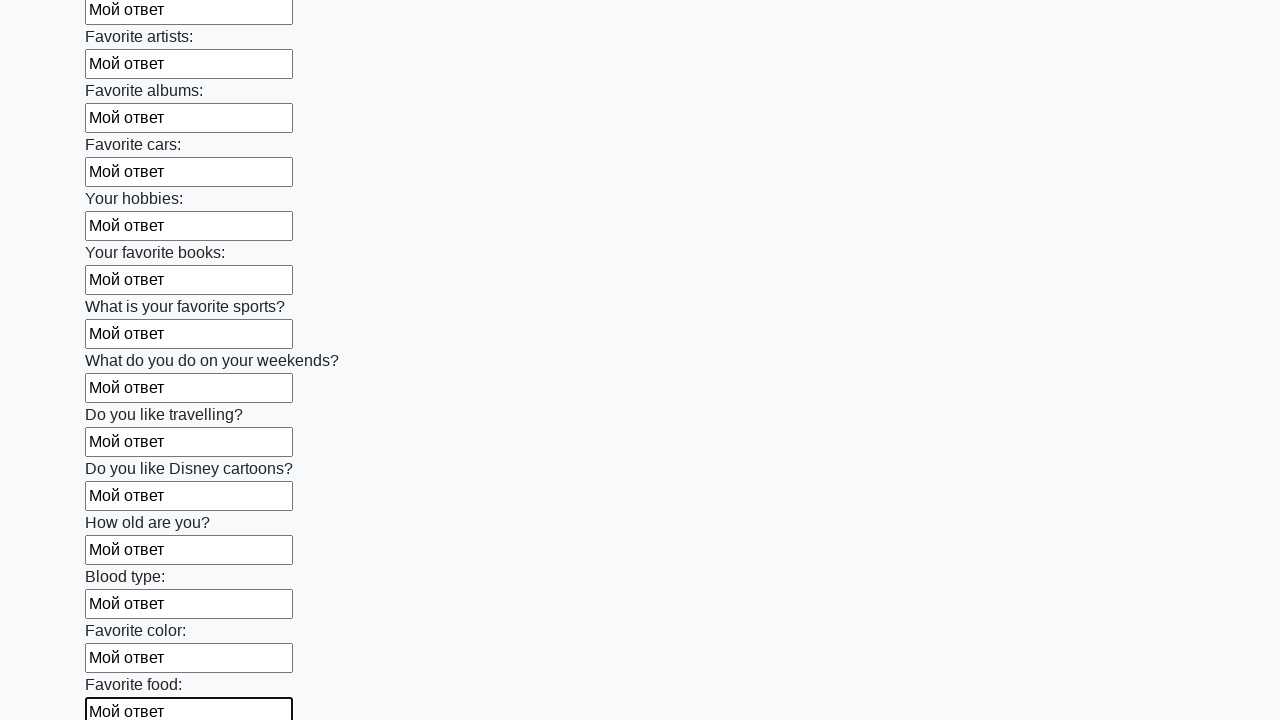

Filled input field with 'Мой ответ' on input >> nth=21
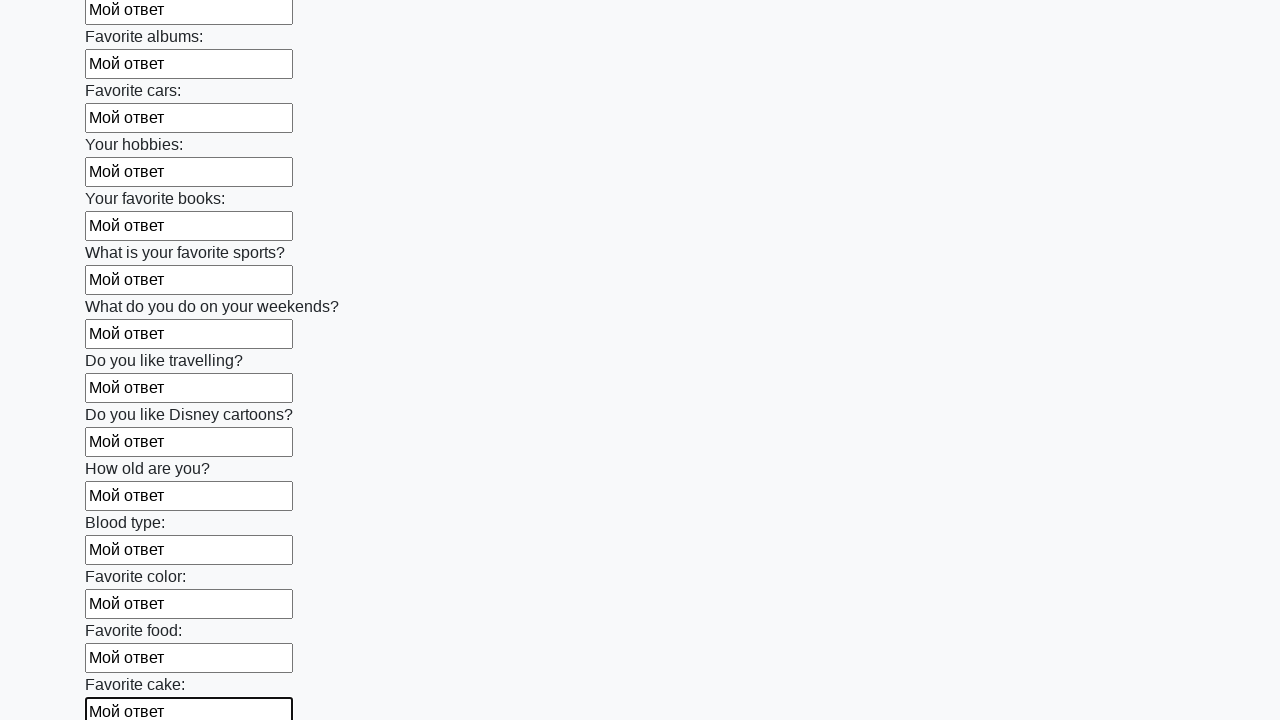

Filled input field with 'Мой ответ' on input >> nth=22
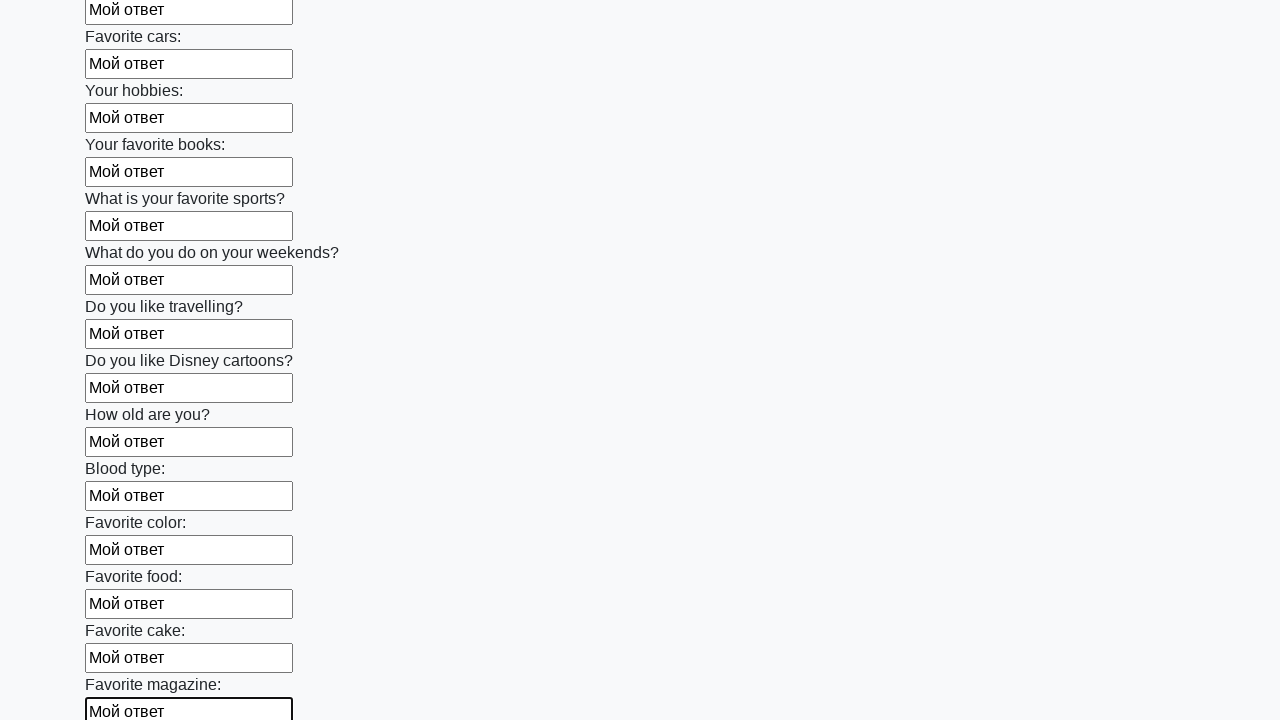

Filled input field with 'Мой ответ' on input >> nth=23
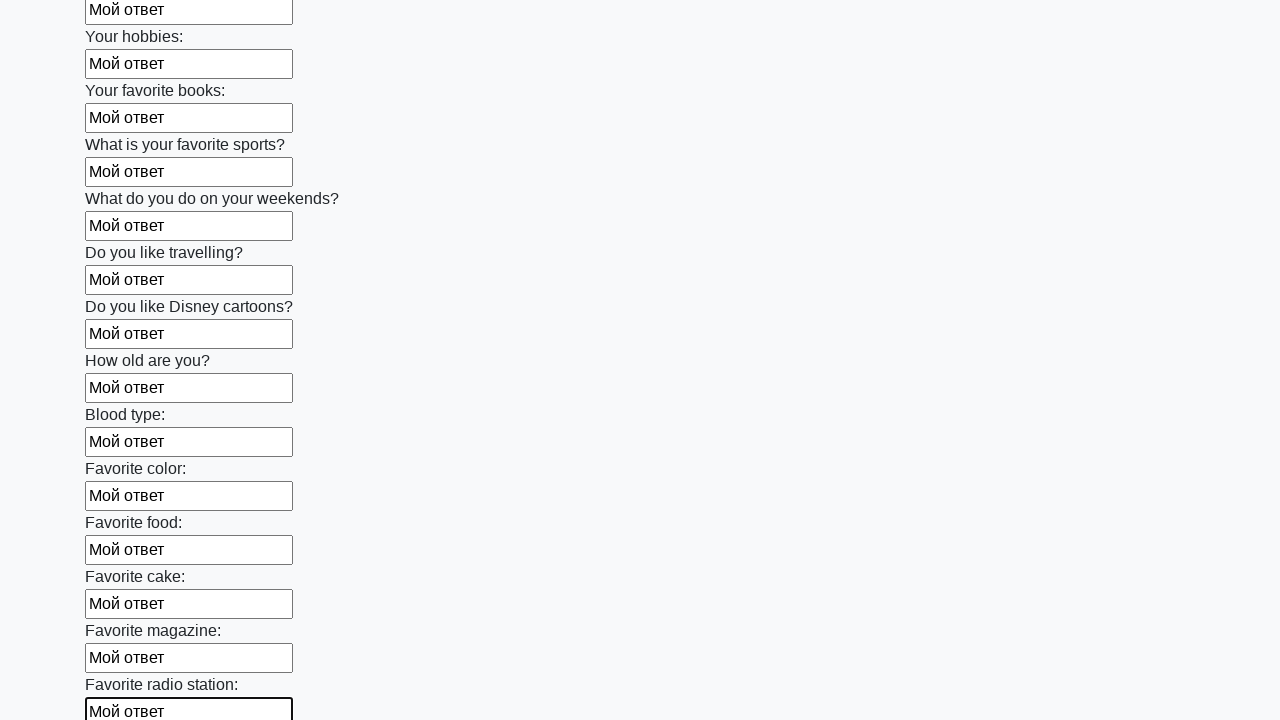

Filled input field with 'Мой ответ' on input >> nth=24
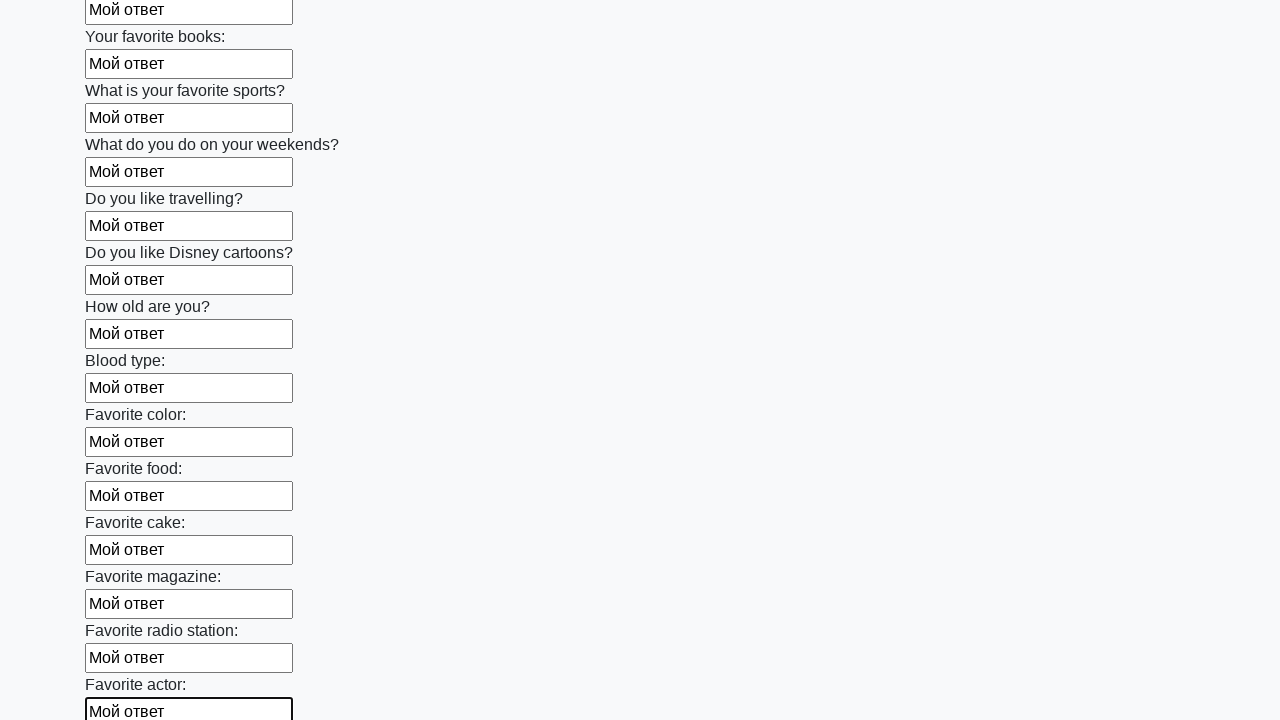

Filled input field with 'Мой ответ' on input >> nth=25
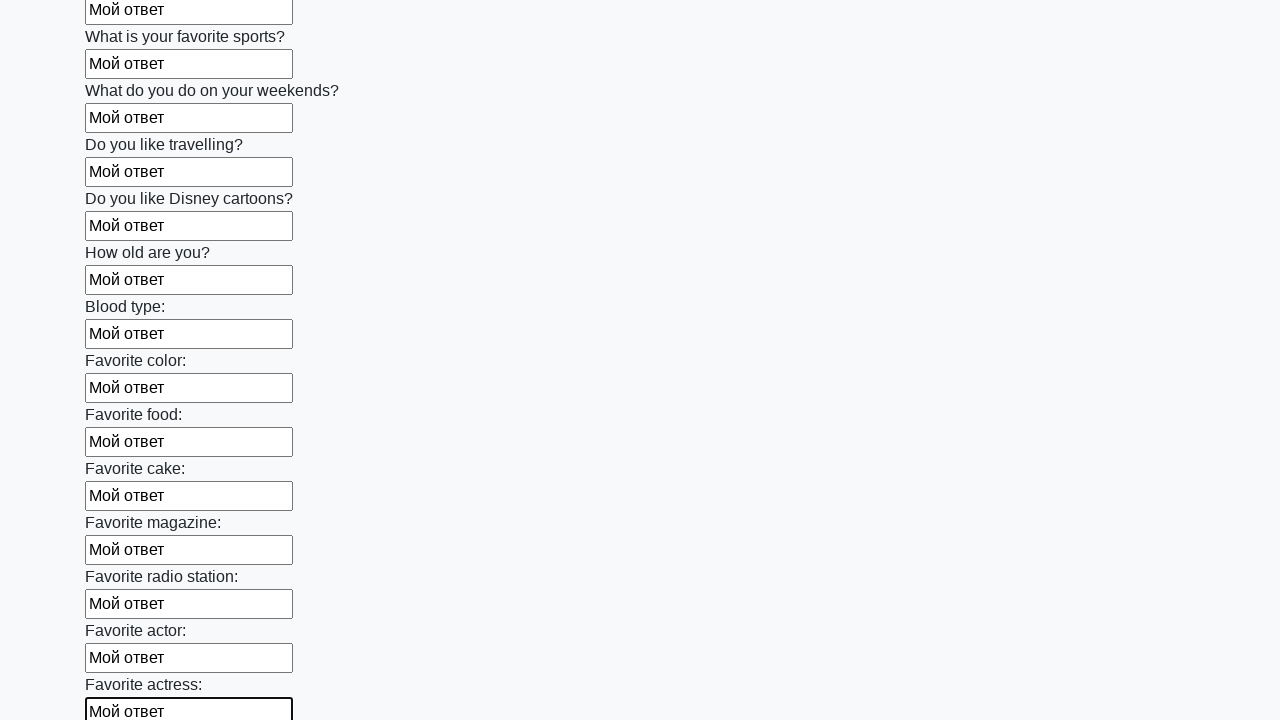

Filled input field with 'Мой ответ' on input >> nth=26
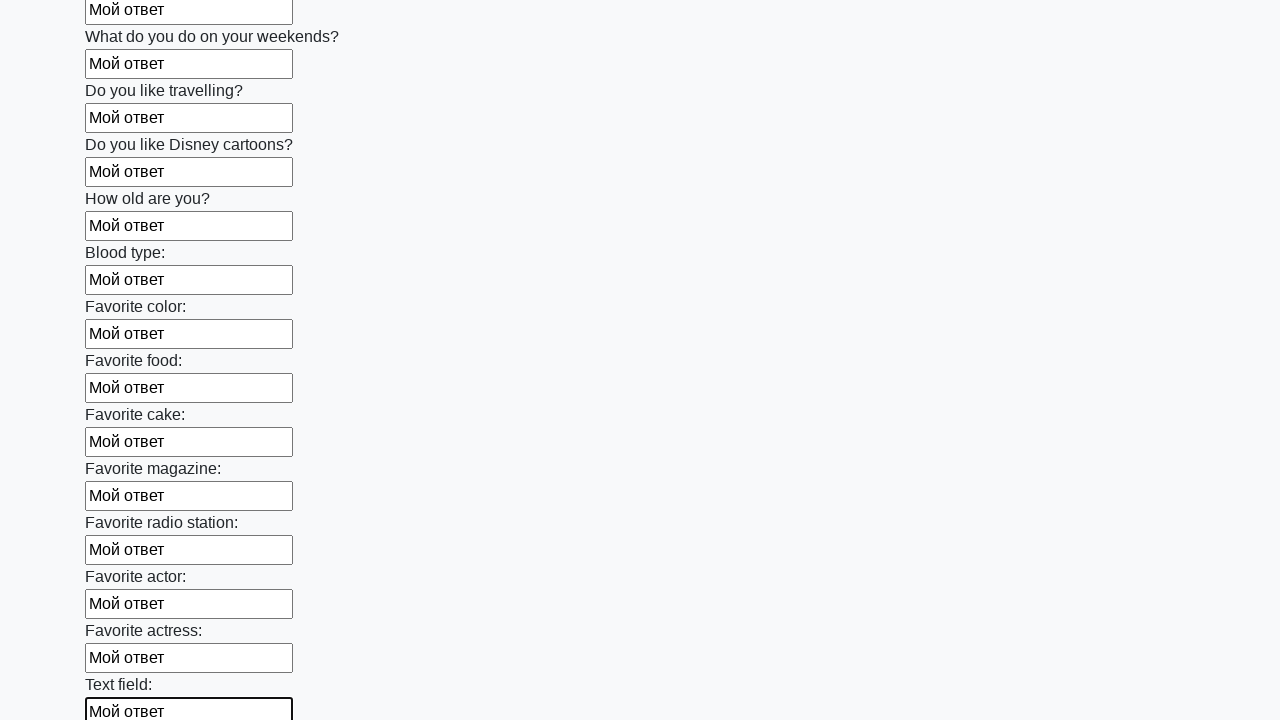

Filled input field with 'Мой ответ' on input >> nth=27
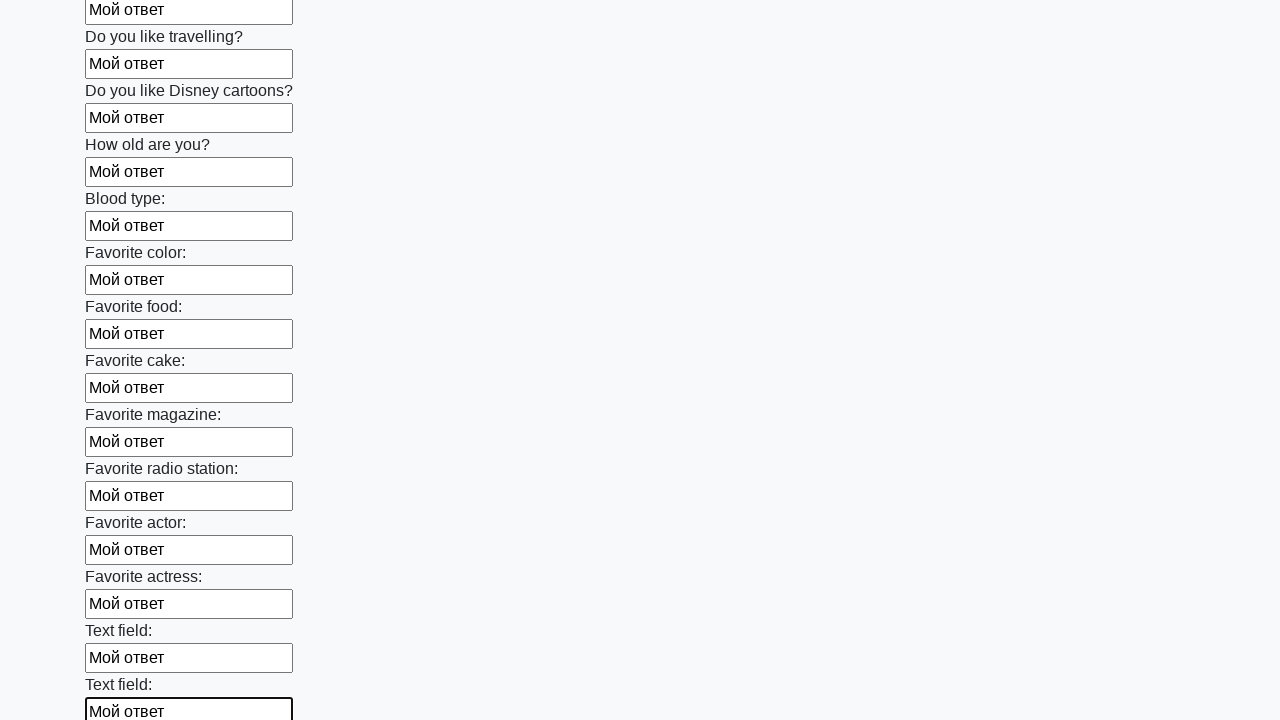

Filled input field with 'Мой ответ' on input >> nth=28
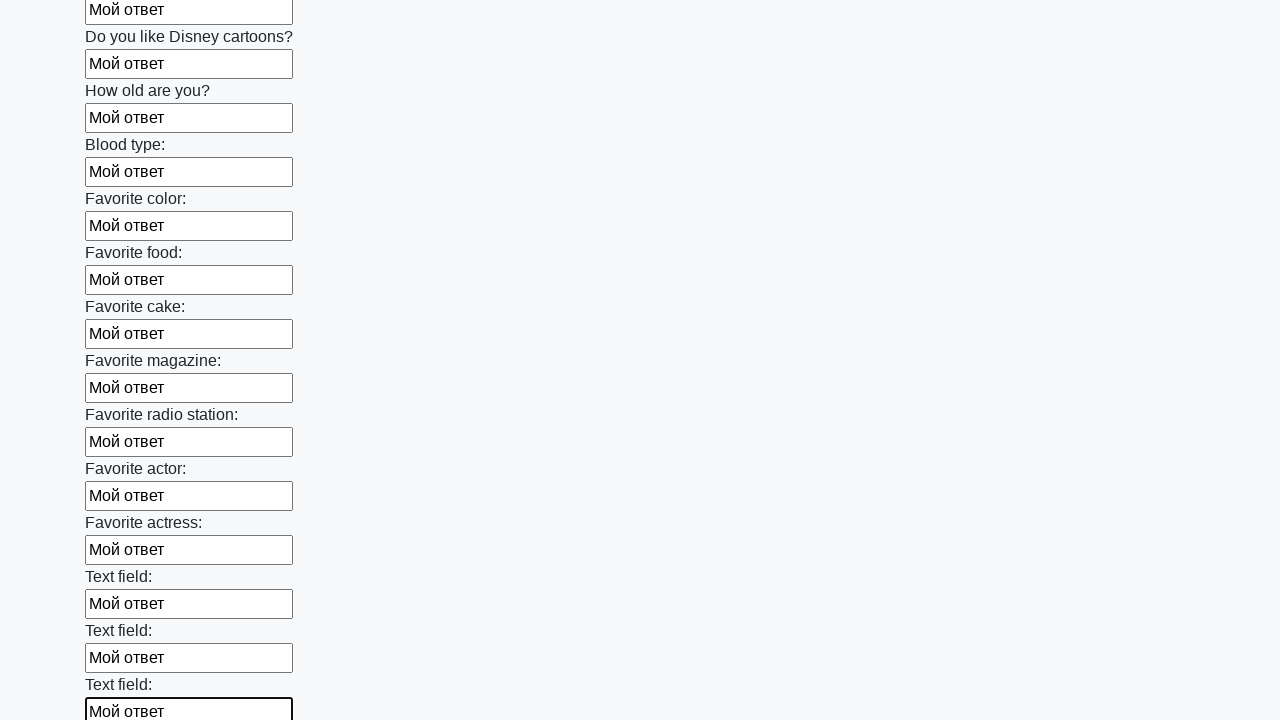

Filled input field with 'Мой ответ' on input >> nth=29
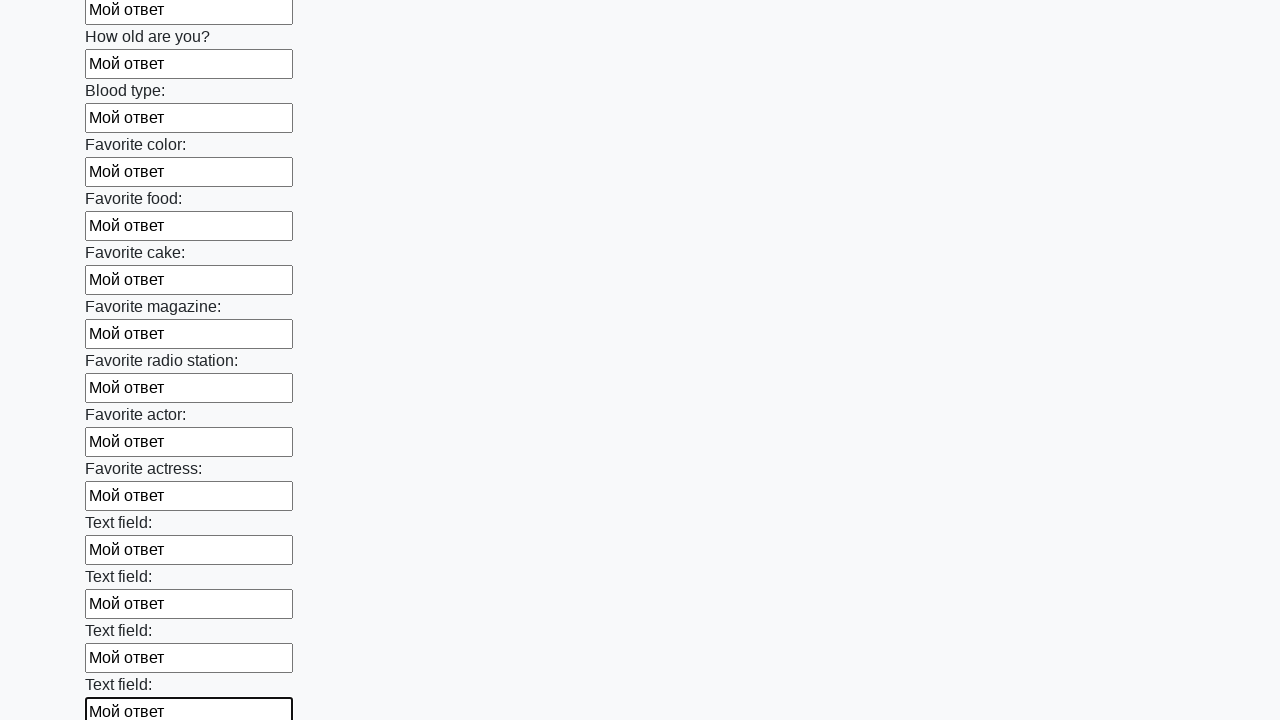

Filled input field with 'Мой ответ' on input >> nth=30
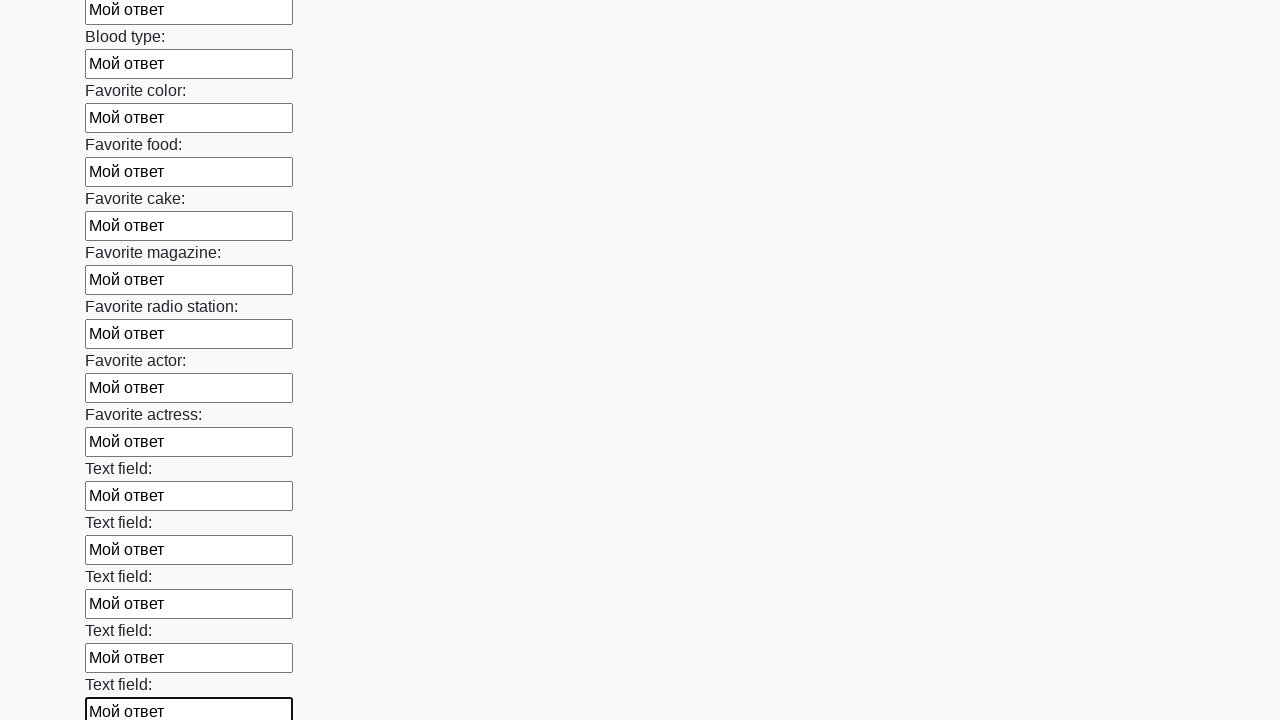

Filled input field with 'Мой ответ' on input >> nth=31
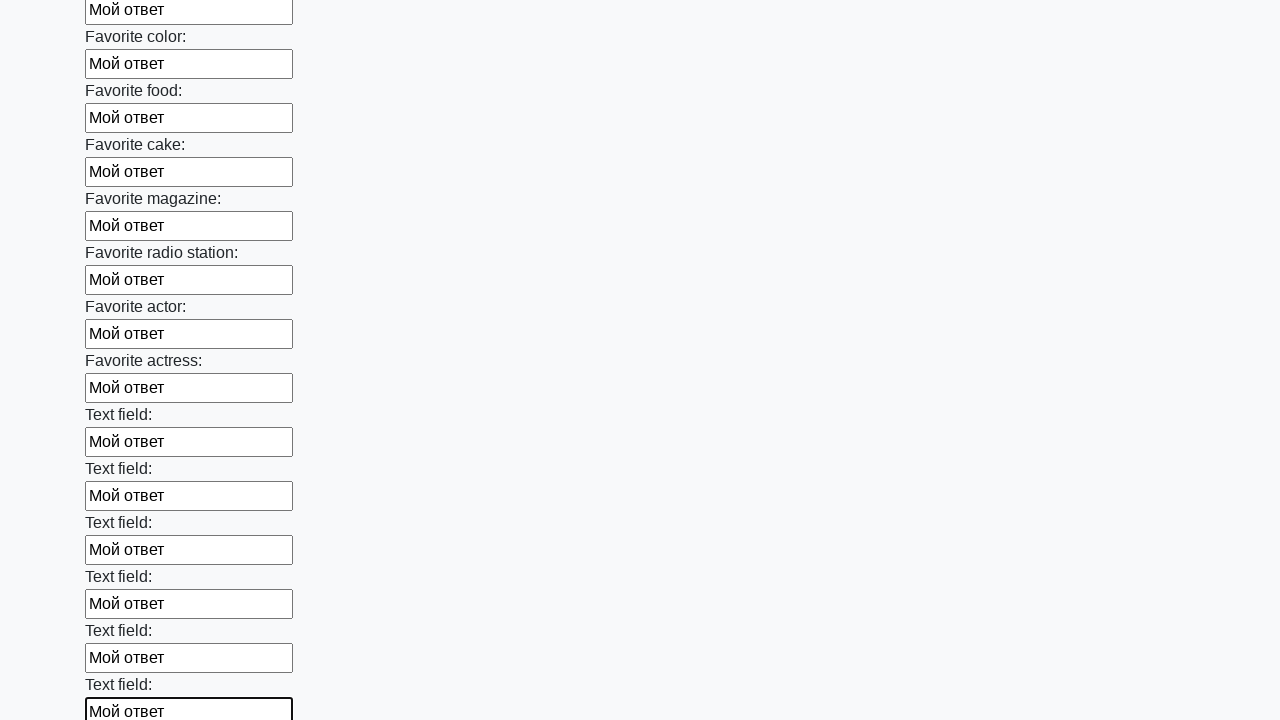

Filled input field with 'Мой ответ' on input >> nth=32
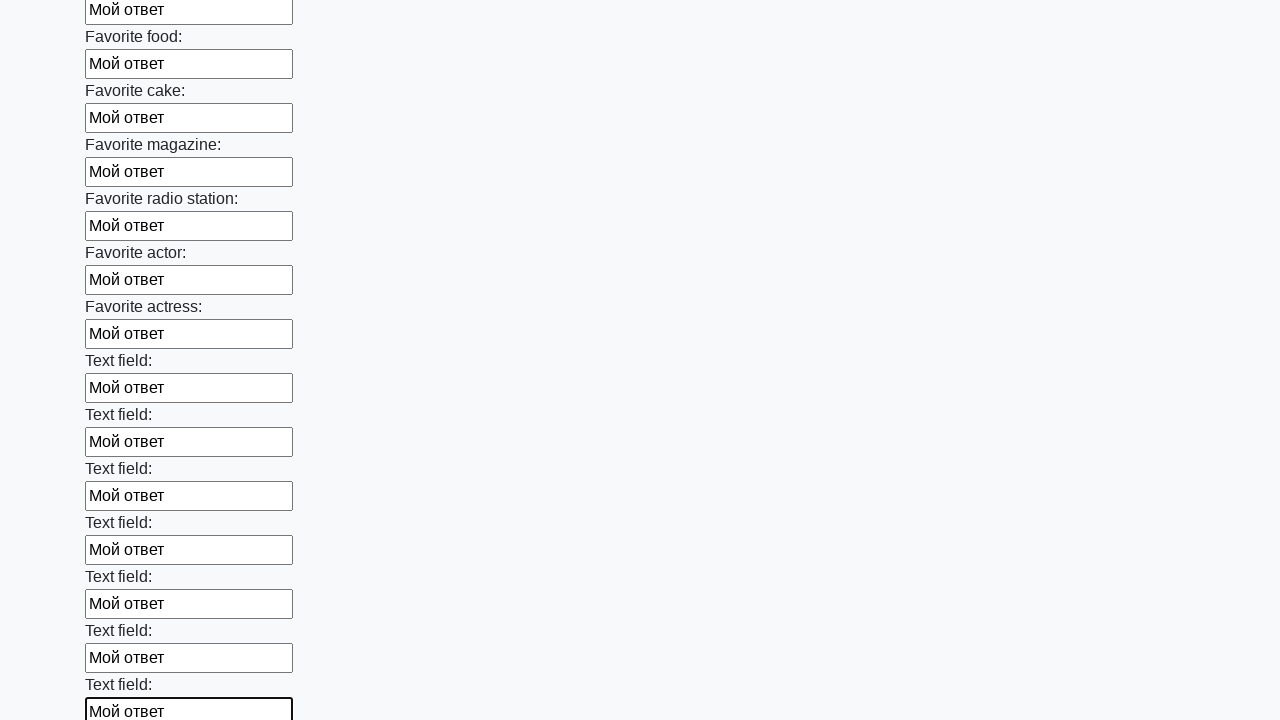

Filled input field with 'Мой ответ' on input >> nth=33
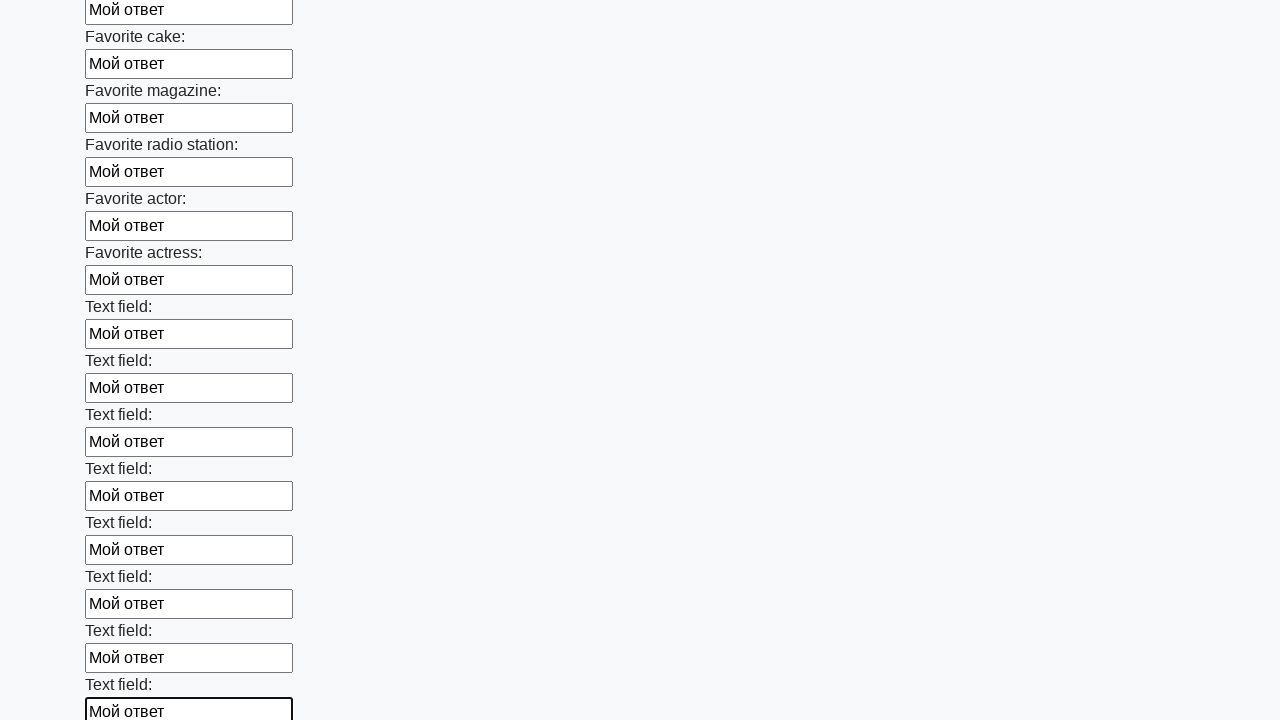

Filled input field with 'Мой ответ' on input >> nth=34
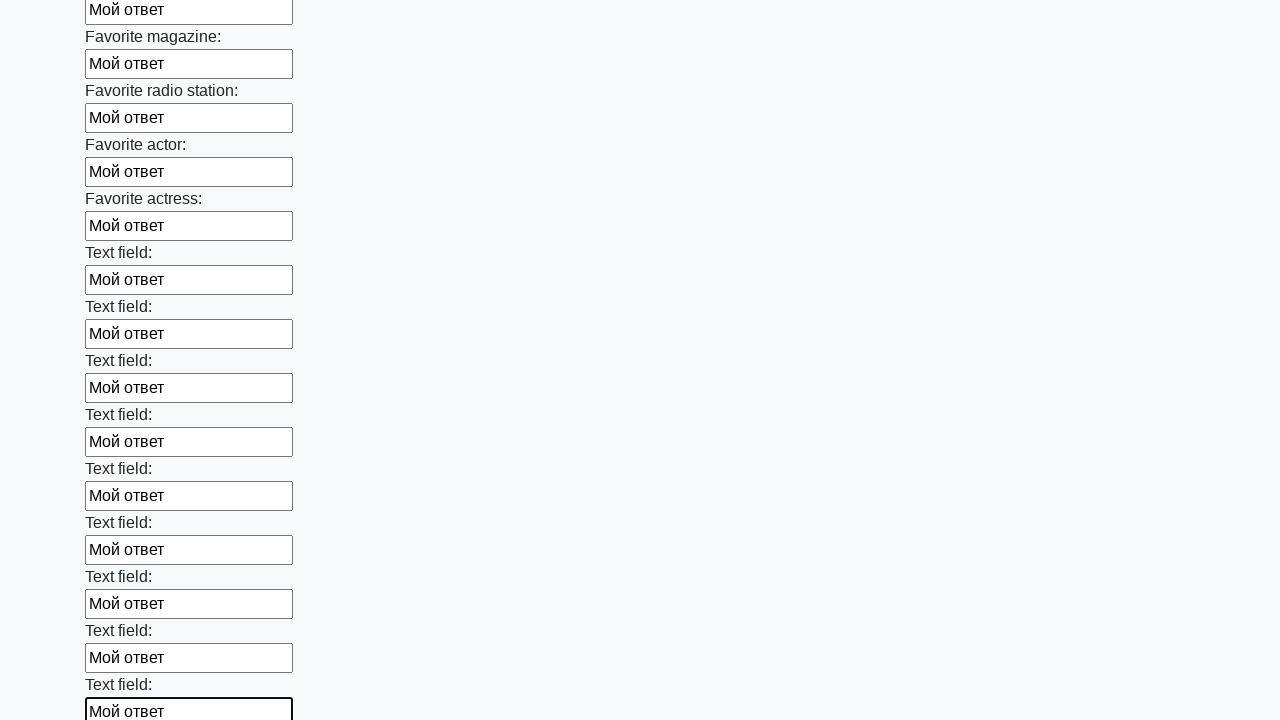

Filled input field with 'Мой ответ' on input >> nth=35
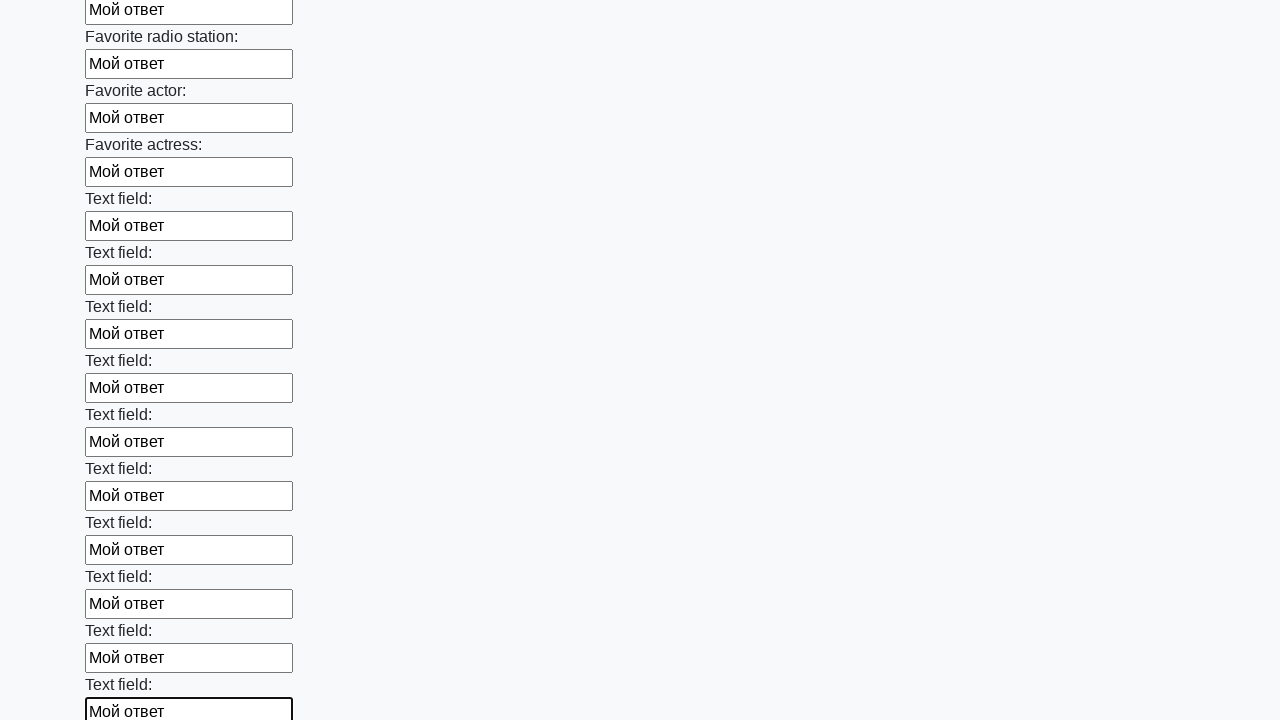

Filled input field with 'Мой ответ' on input >> nth=36
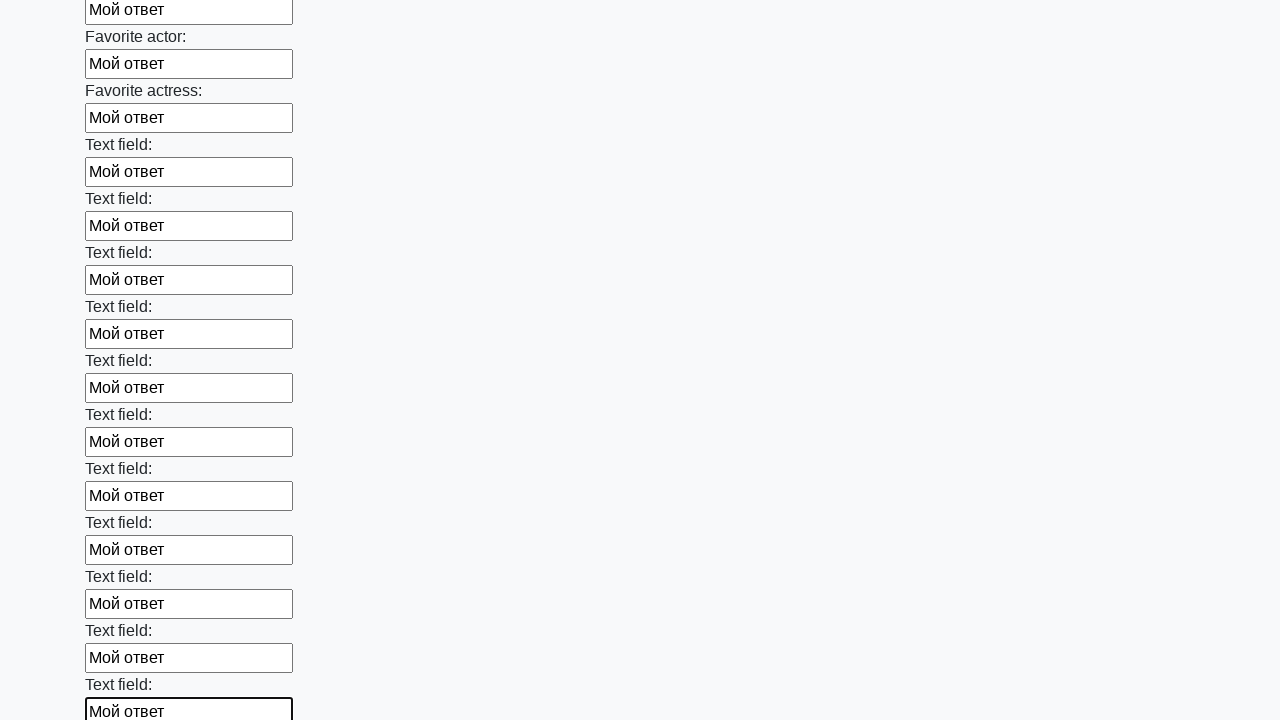

Filled input field with 'Мой ответ' on input >> nth=37
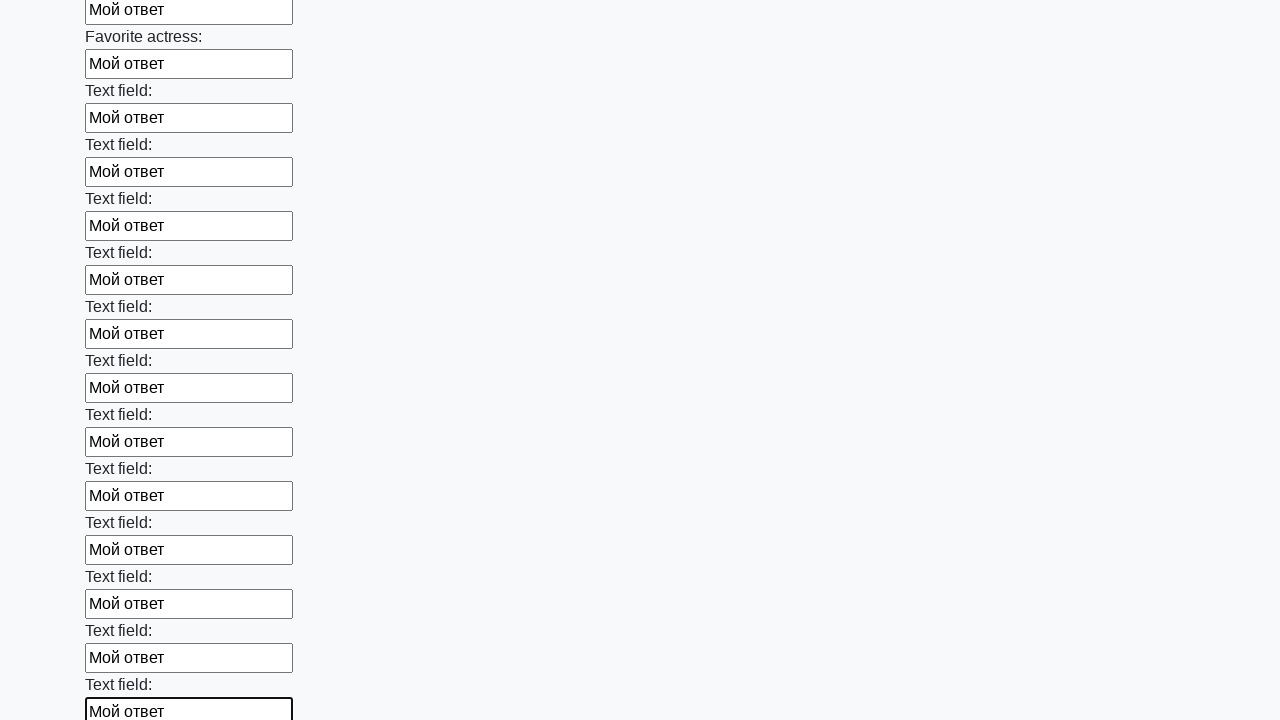

Filled input field with 'Мой ответ' on input >> nth=38
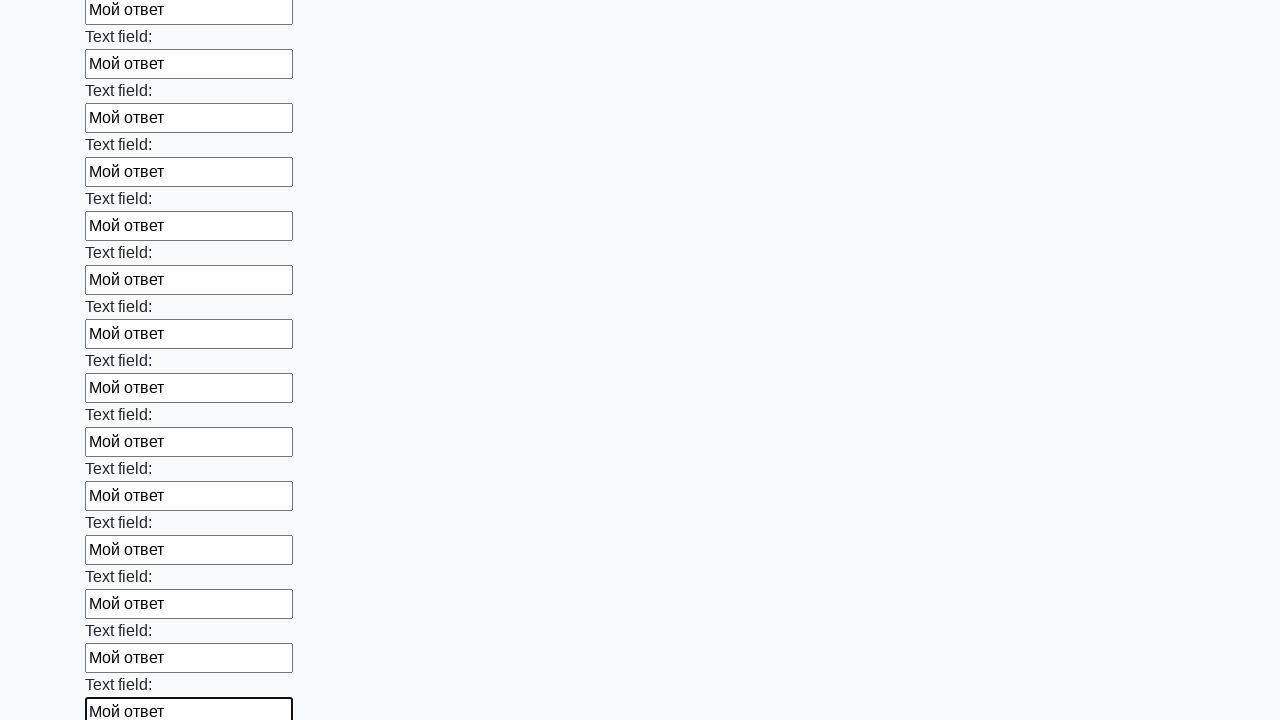

Filled input field with 'Мой ответ' on input >> nth=39
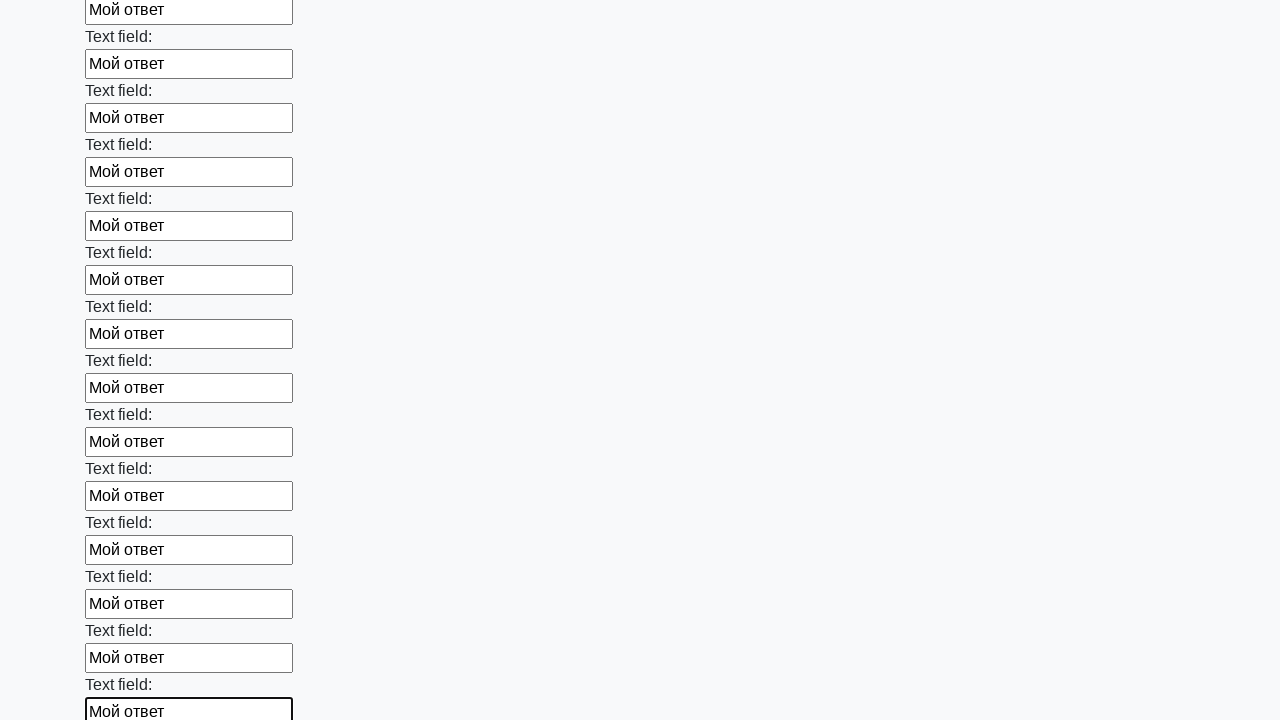

Filled input field with 'Мой ответ' on input >> nth=40
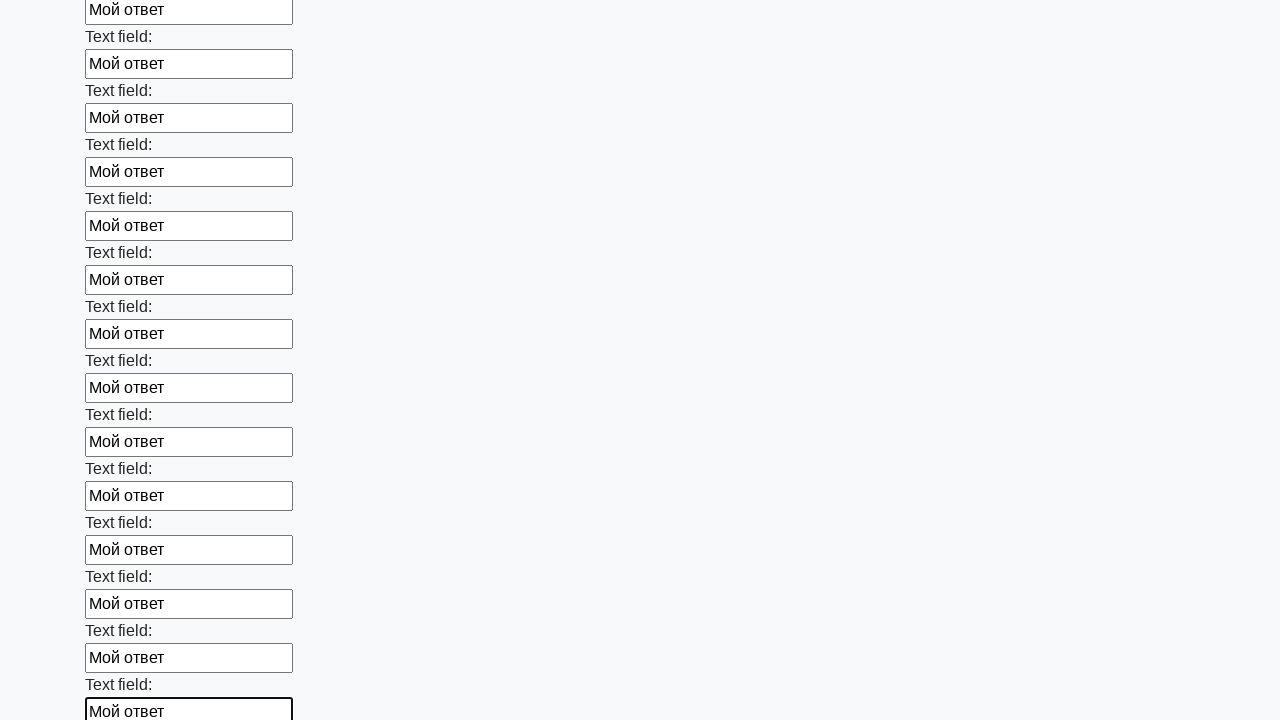

Filled input field with 'Мой ответ' on input >> nth=41
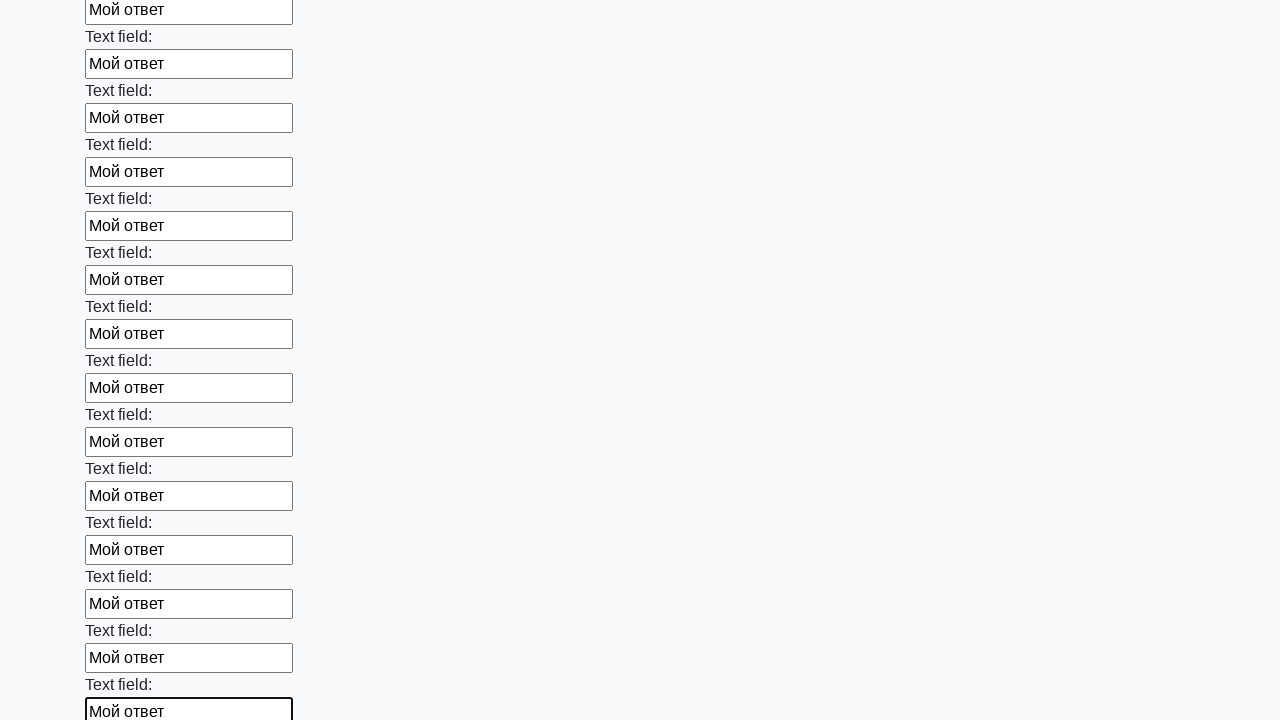

Filled input field with 'Мой ответ' on input >> nth=42
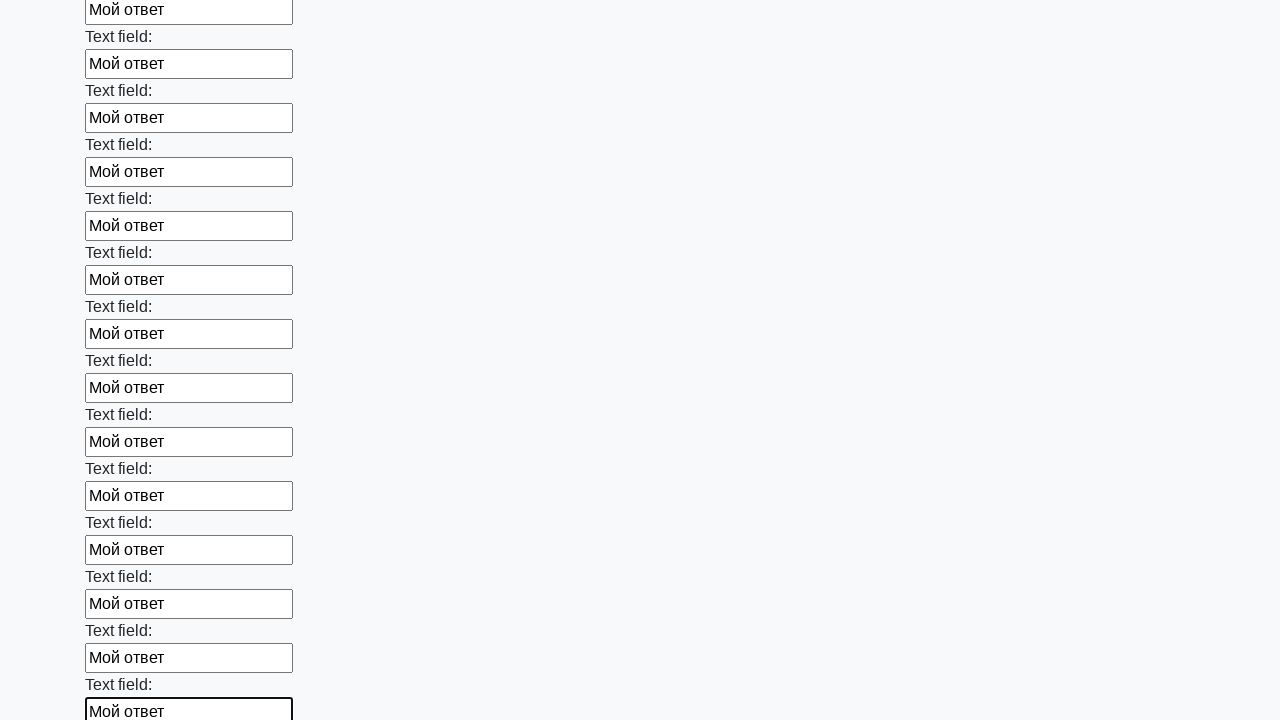

Filled input field with 'Мой ответ' on input >> nth=43
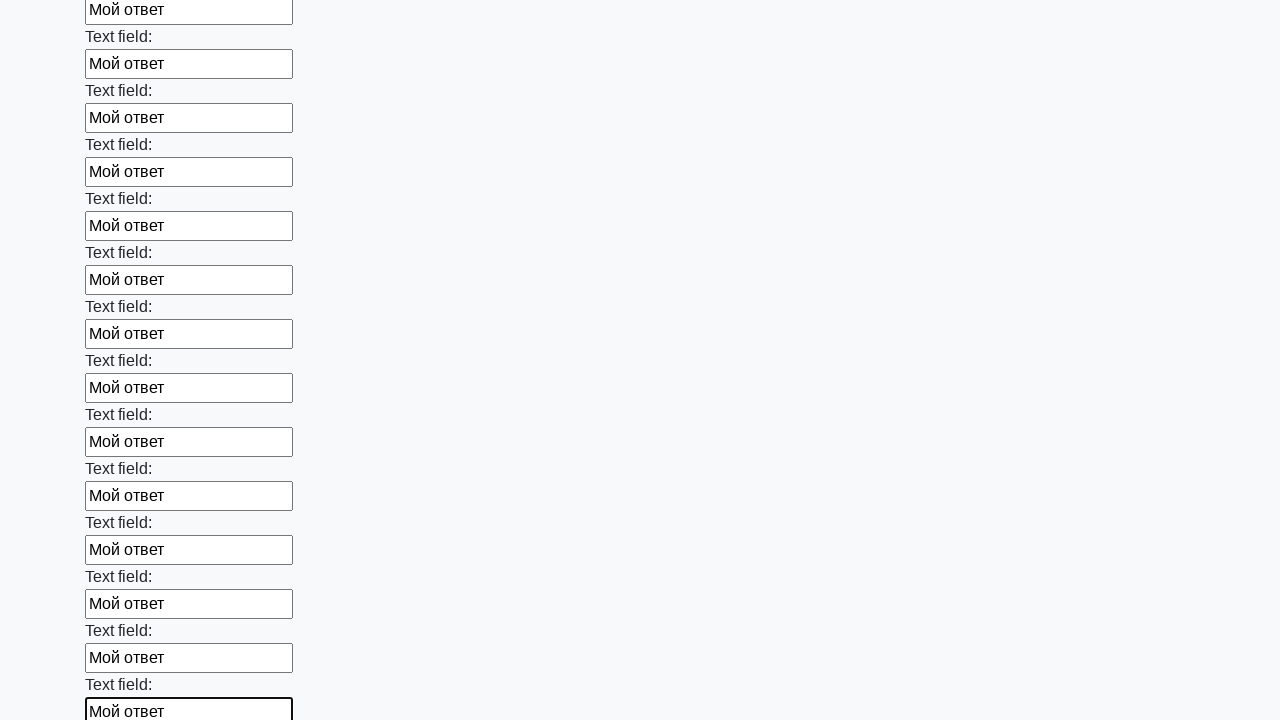

Filled input field with 'Мой ответ' on input >> nth=44
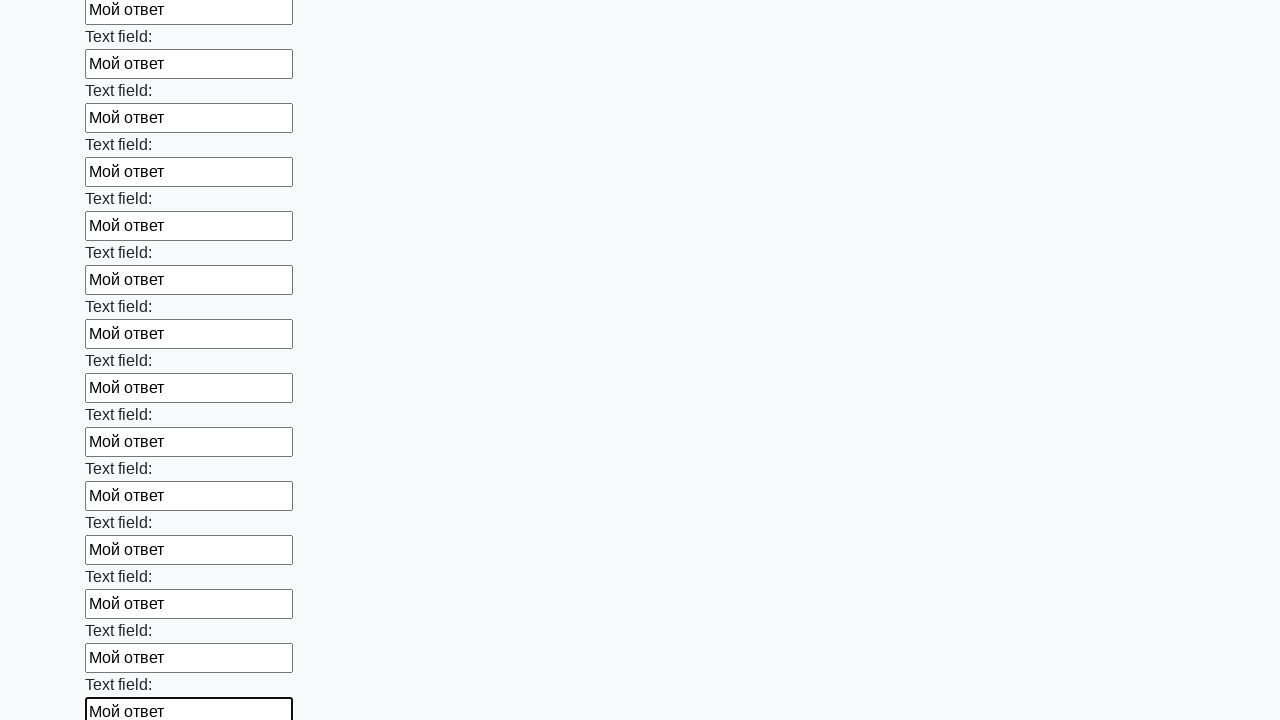

Filled input field with 'Мой ответ' on input >> nth=45
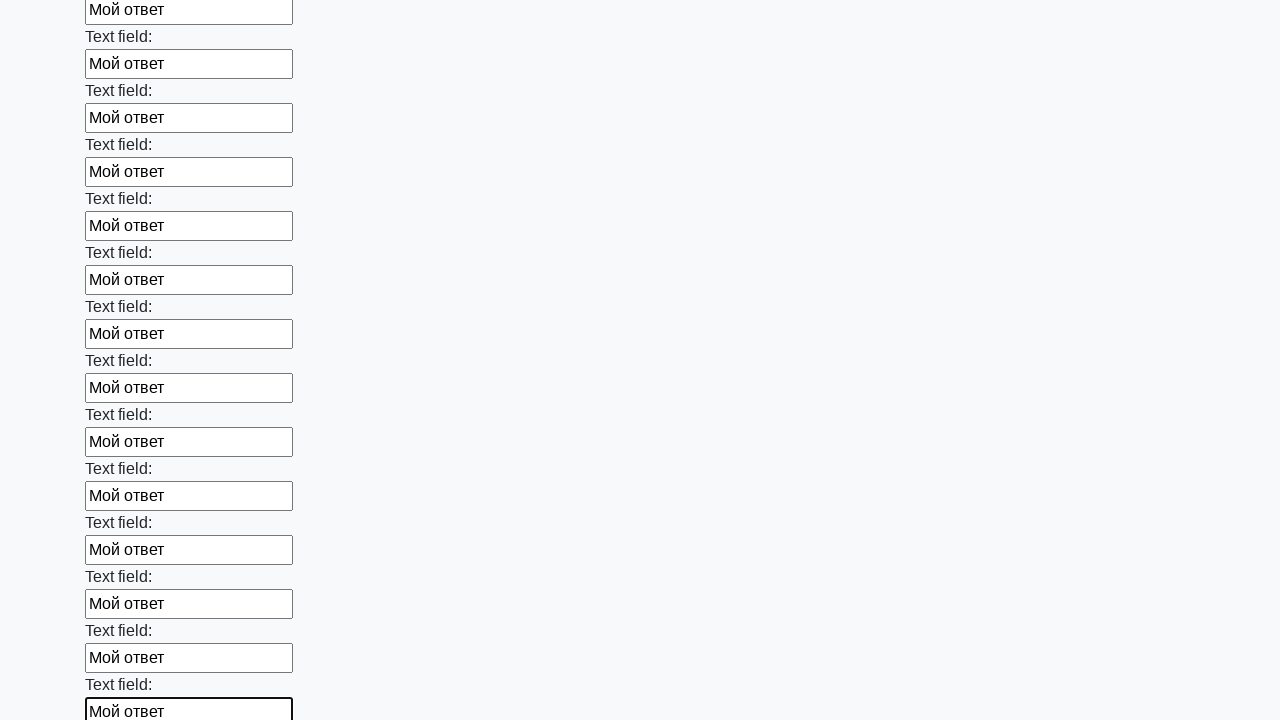

Filled input field with 'Мой ответ' on input >> nth=46
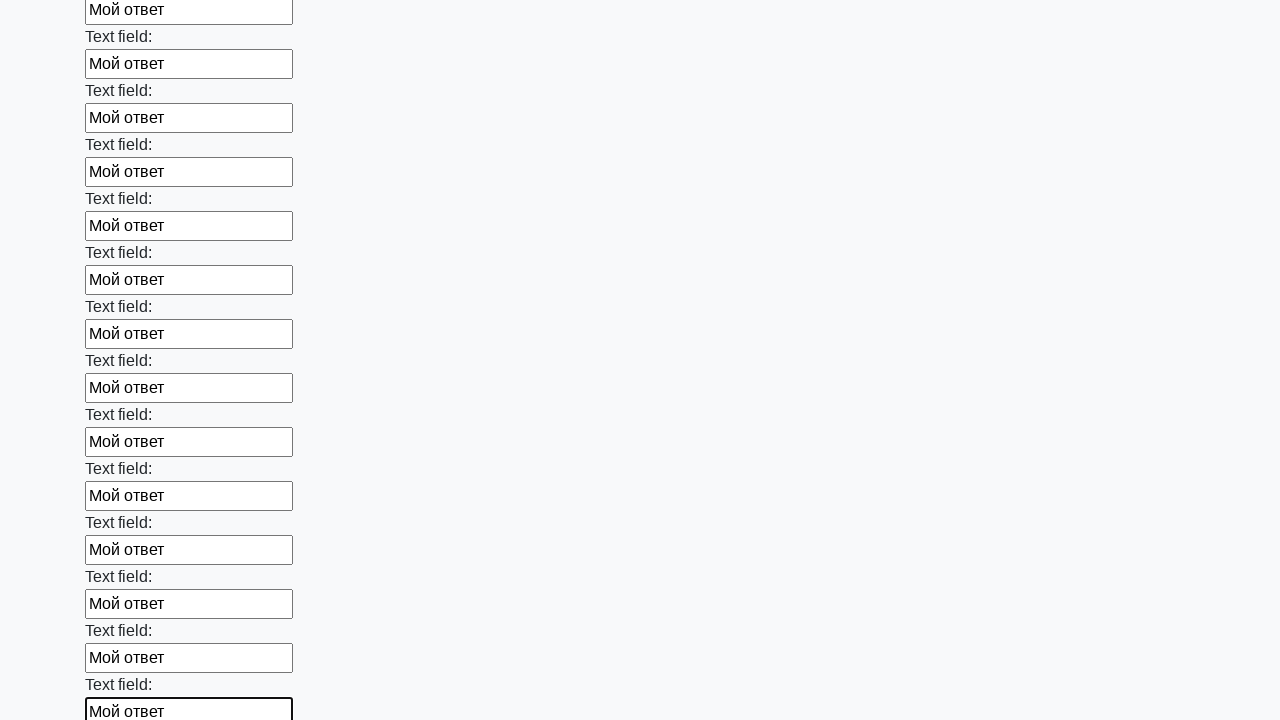

Filled input field with 'Мой ответ' on input >> nth=47
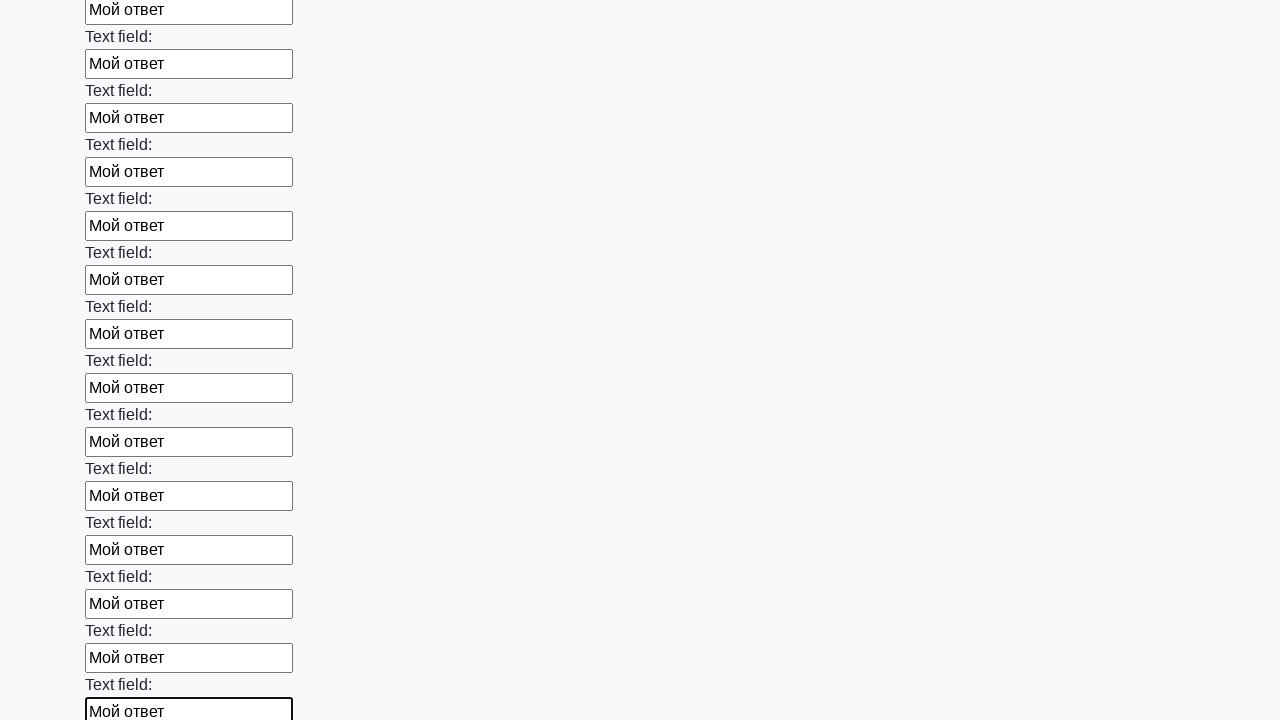

Filled input field with 'Мой ответ' on input >> nth=48
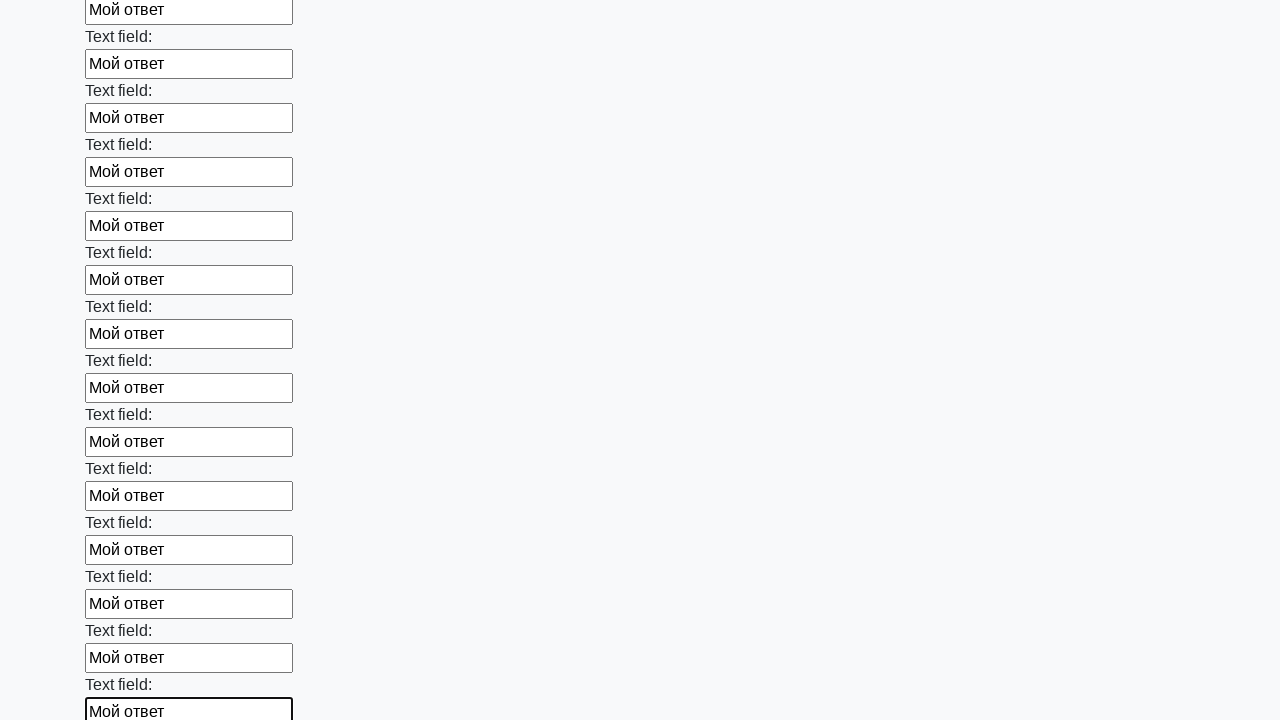

Filled input field with 'Мой ответ' on input >> nth=49
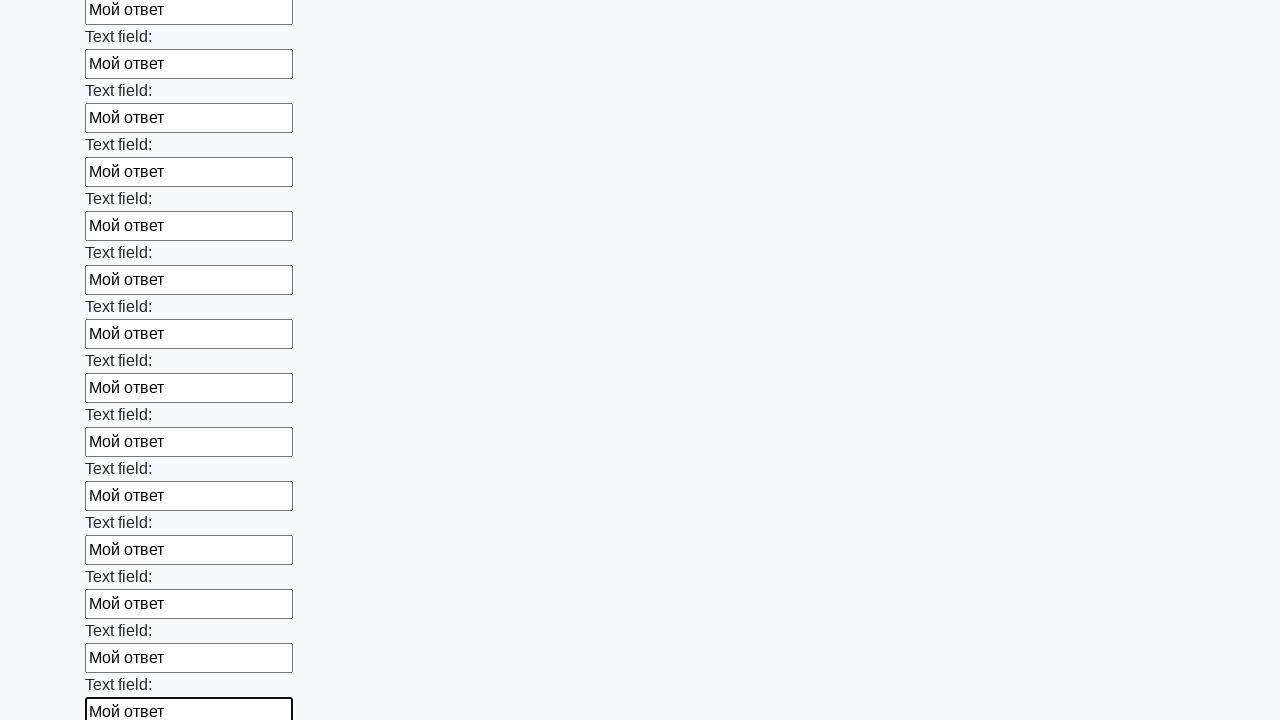

Filled input field with 'Мой ответ' on input >> nth=50
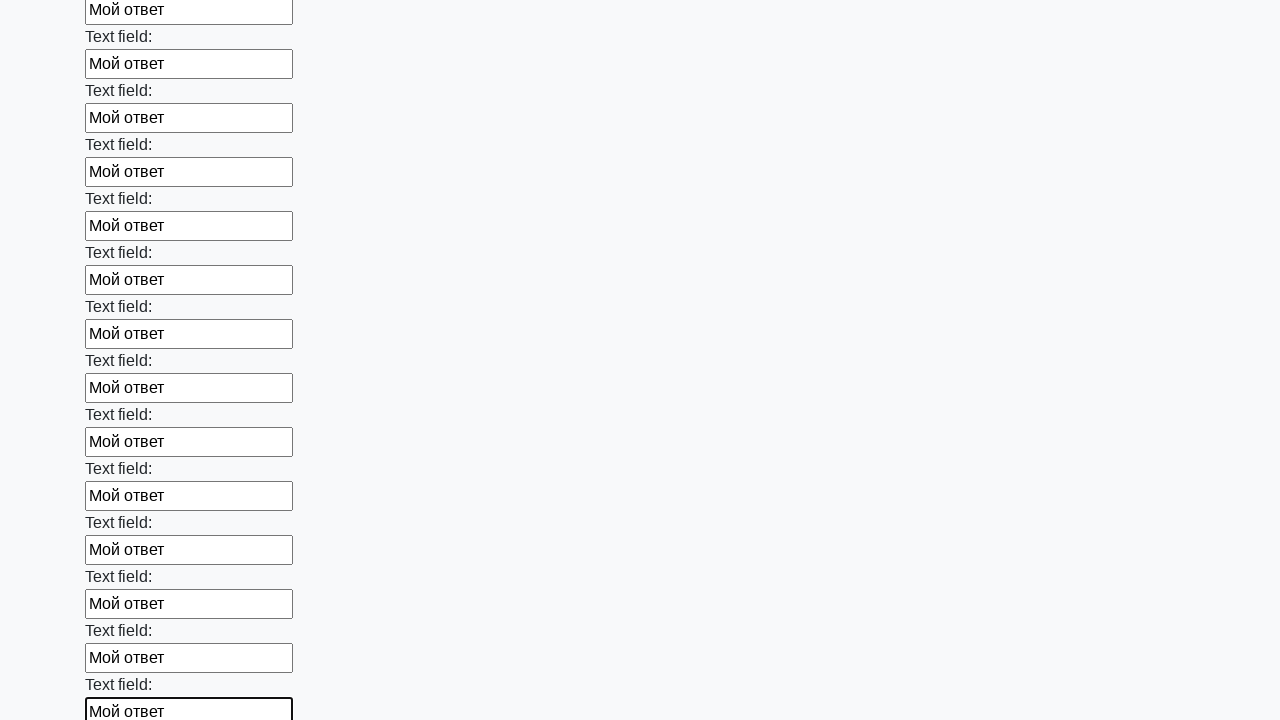

Filled input field with 'Мой ответ' on input >> nth=51
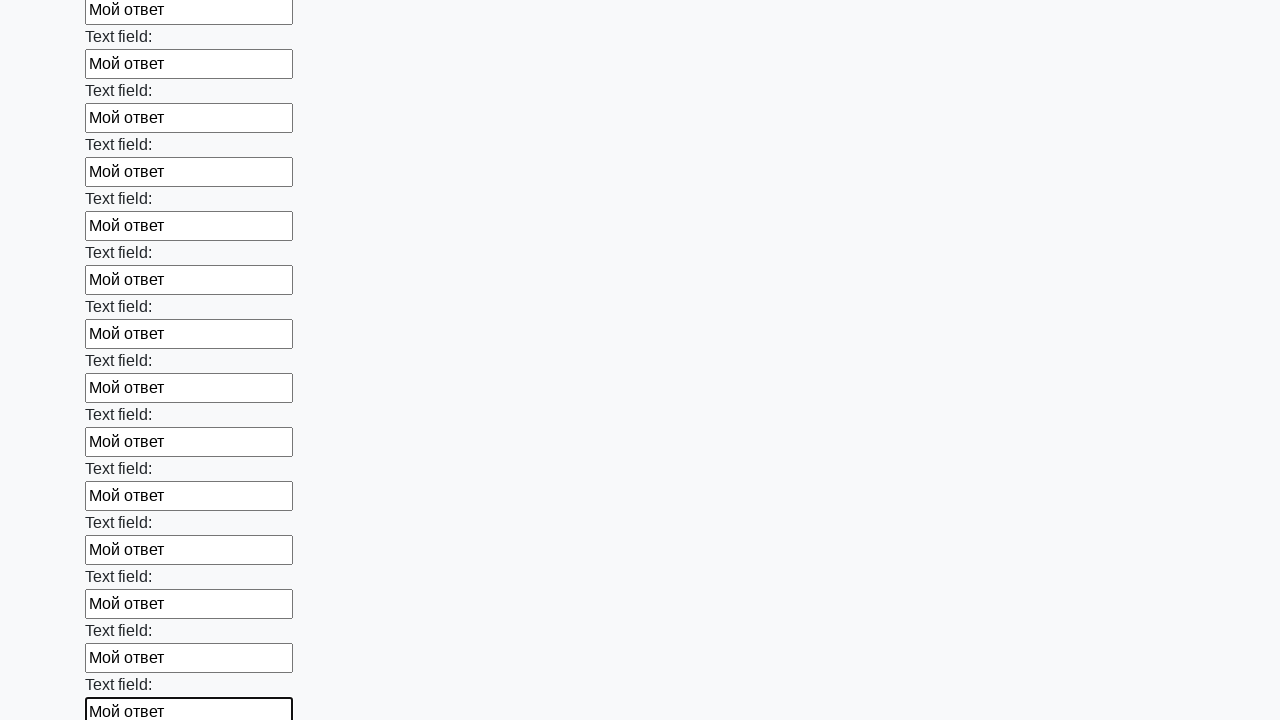

Filled input field with 'Мой ответ' on input >> nth=52
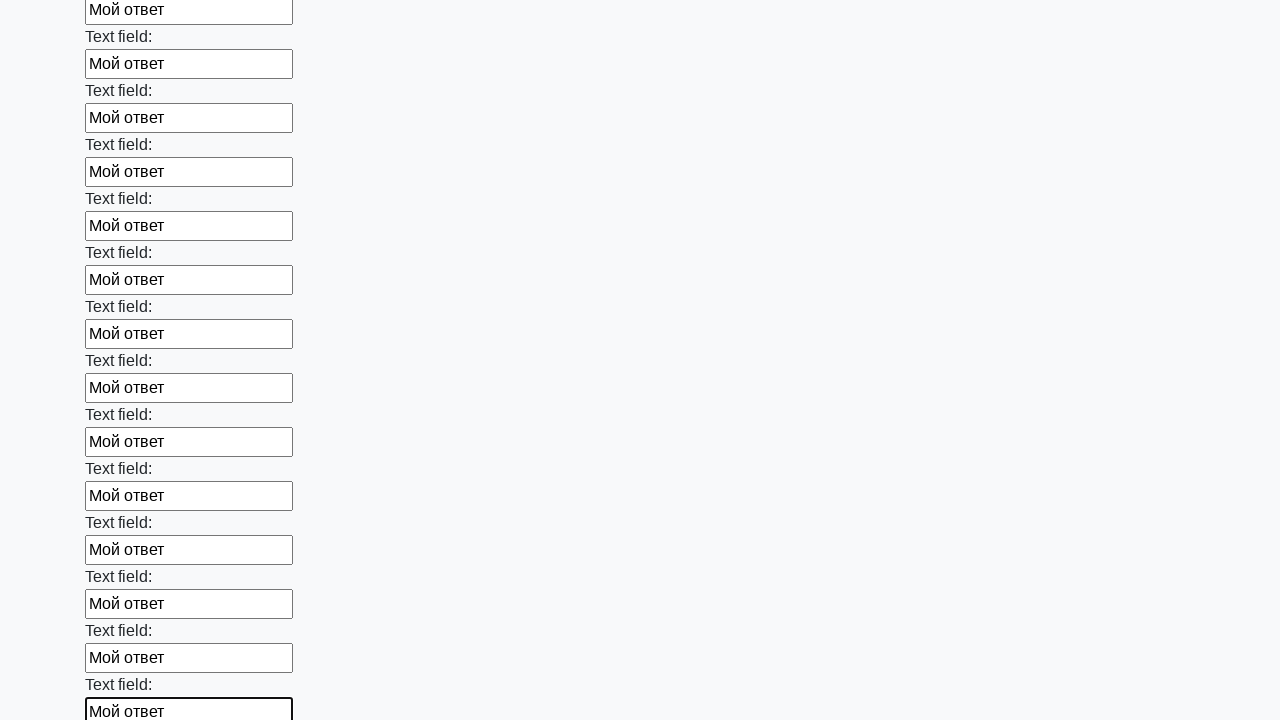

Filled input field with 'Мой ответ' on input >> nth=53
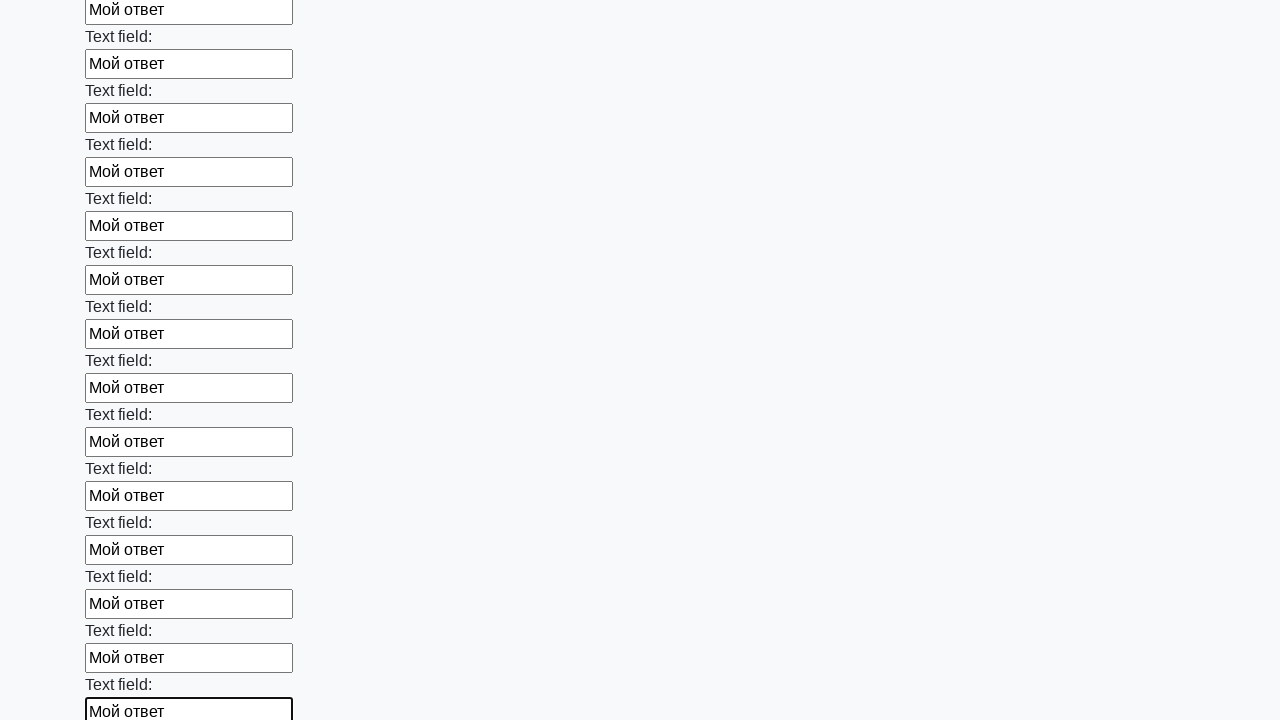

Filled input field with 'Мой ответ' on input >> nth=54
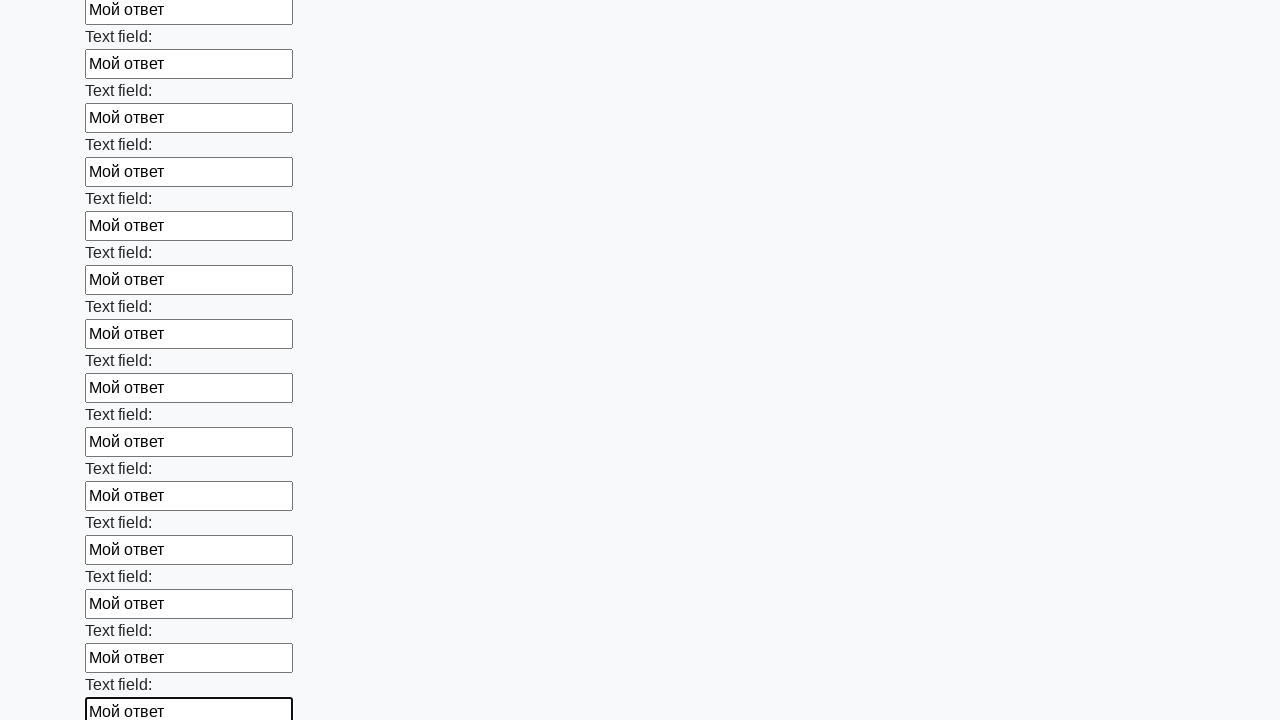

Filled input field with 'Мой ответ' on input >> nth=55
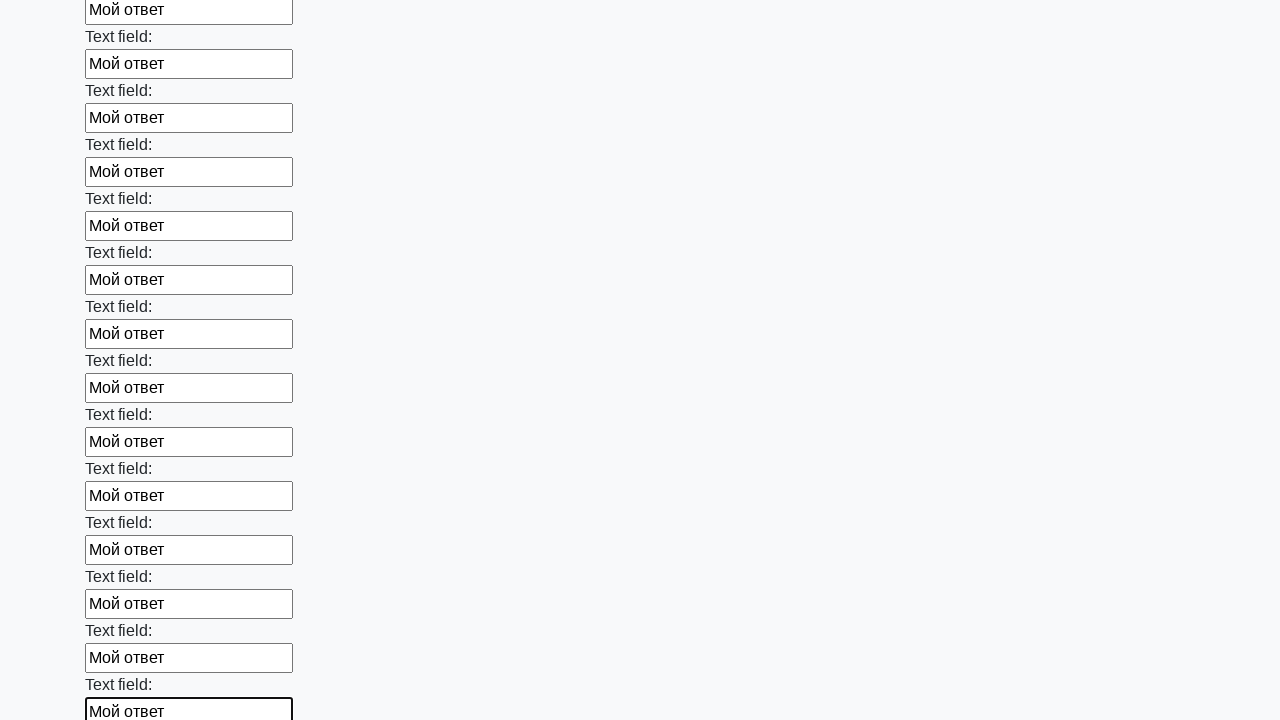

Filled input field with 'Мой ответ' on input >> nth=56
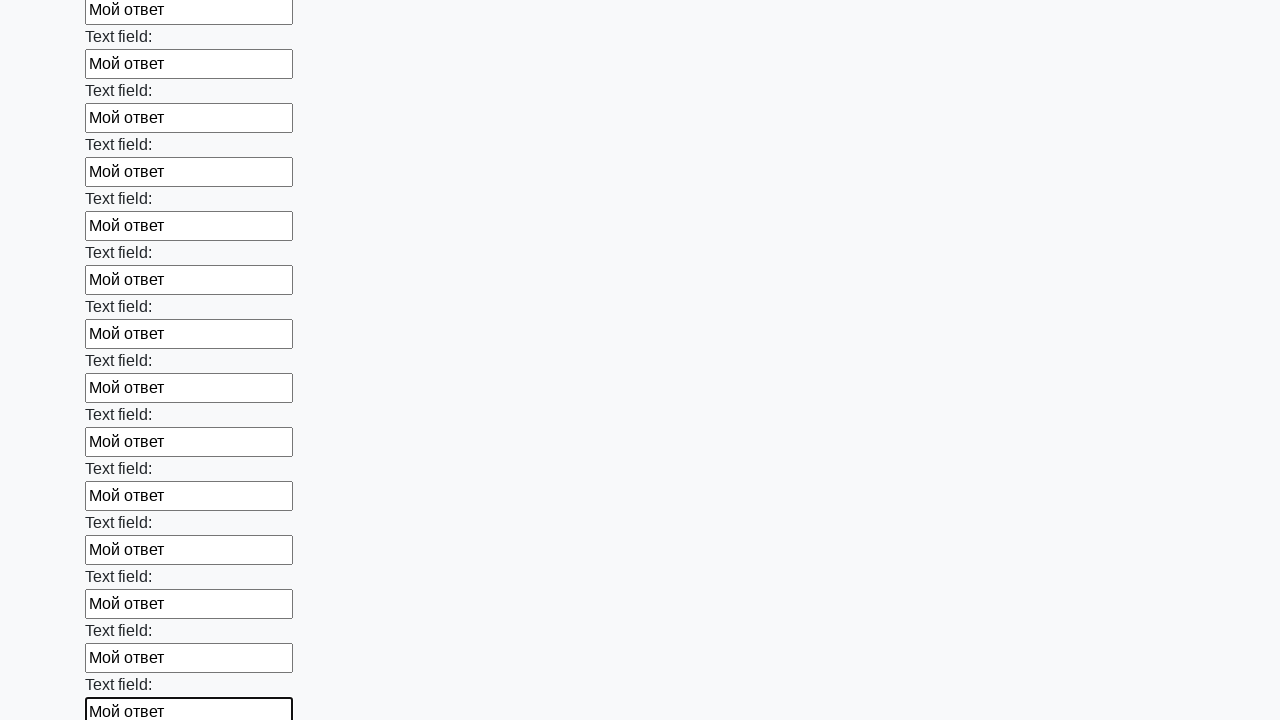

Filled input field with 'Мой ответ' on input >> nth=57
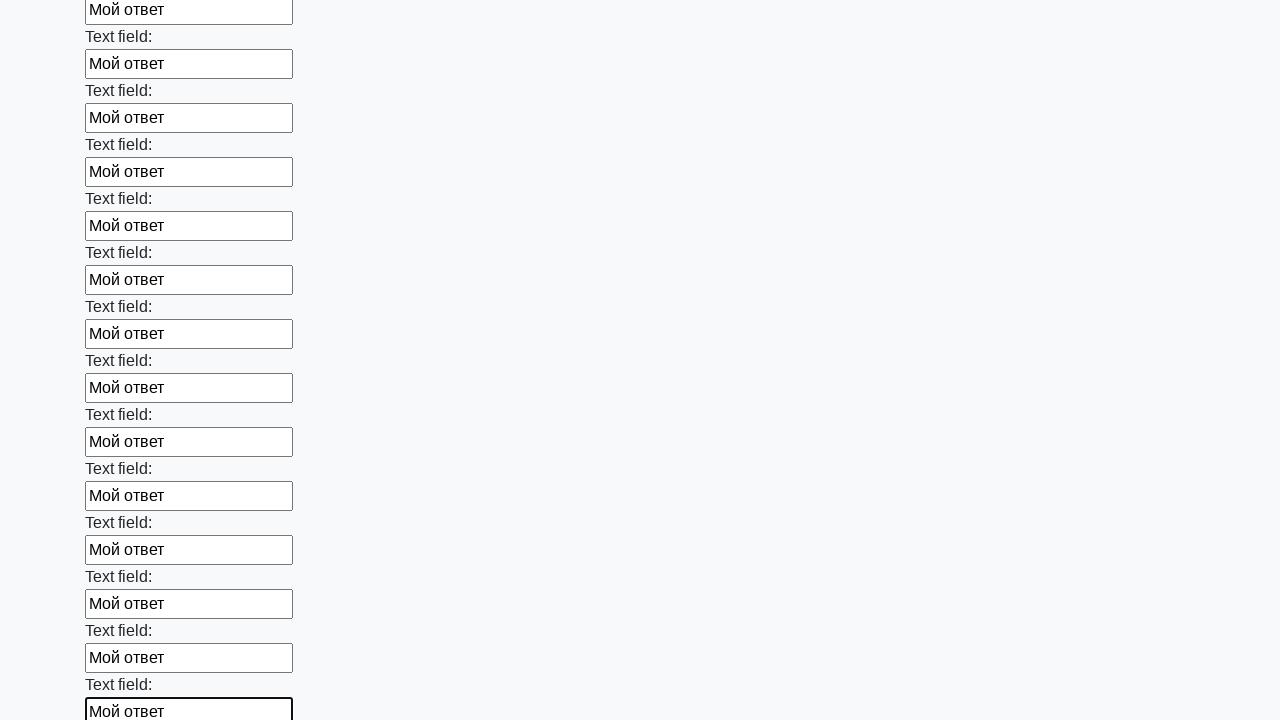

Filled input field with 'Мой ответ' on input >> nth=58
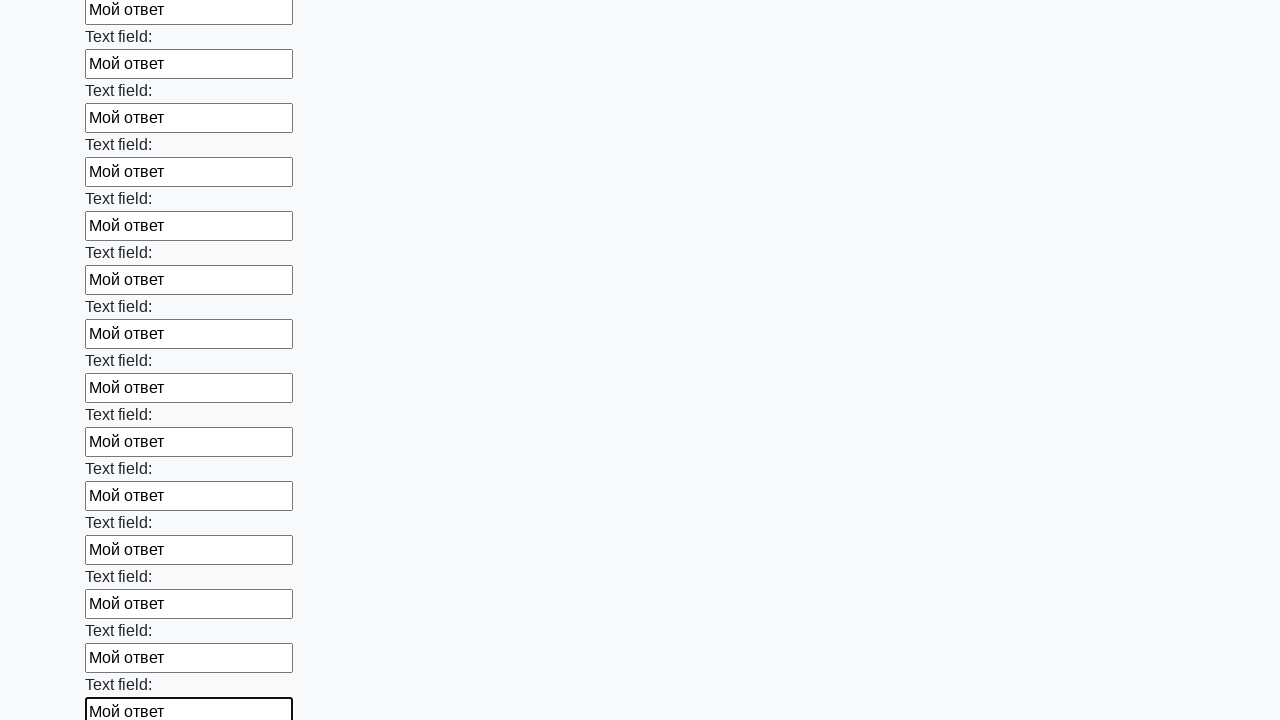

Filled input field with 'Мой ответ' on input >> nth=59
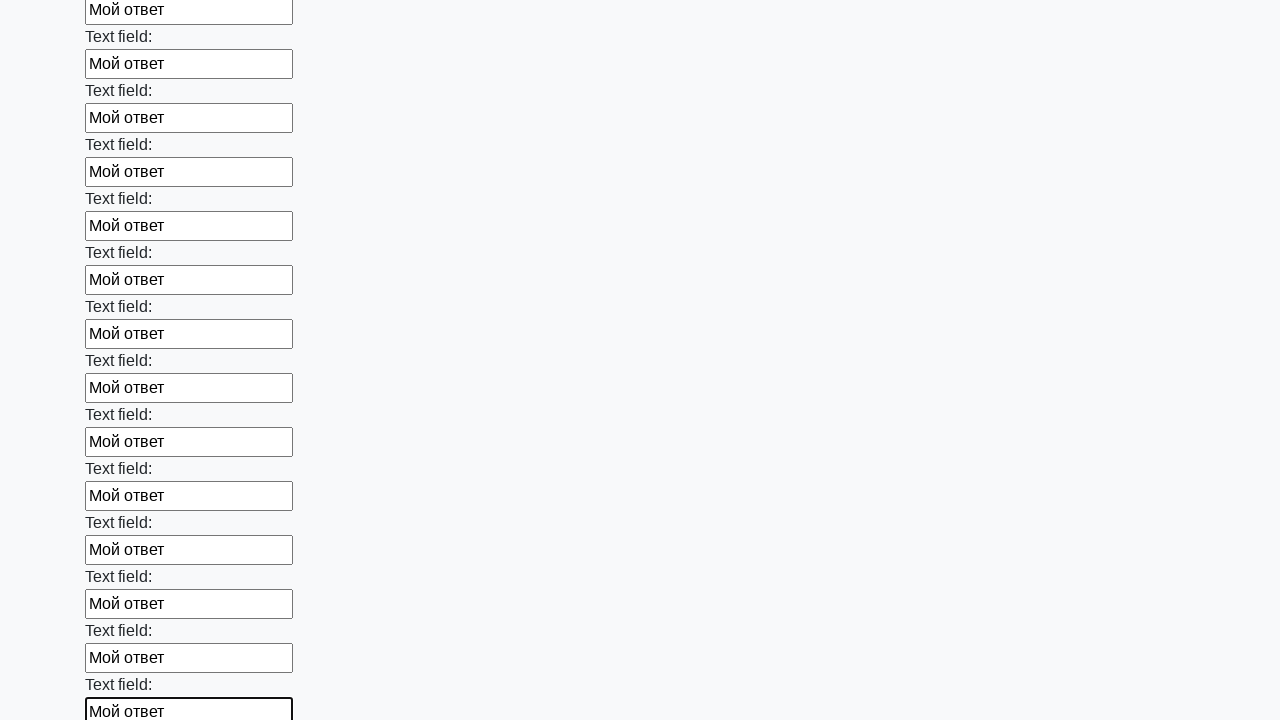

Filled input field with 'Мой ответ' on input >> nth=60
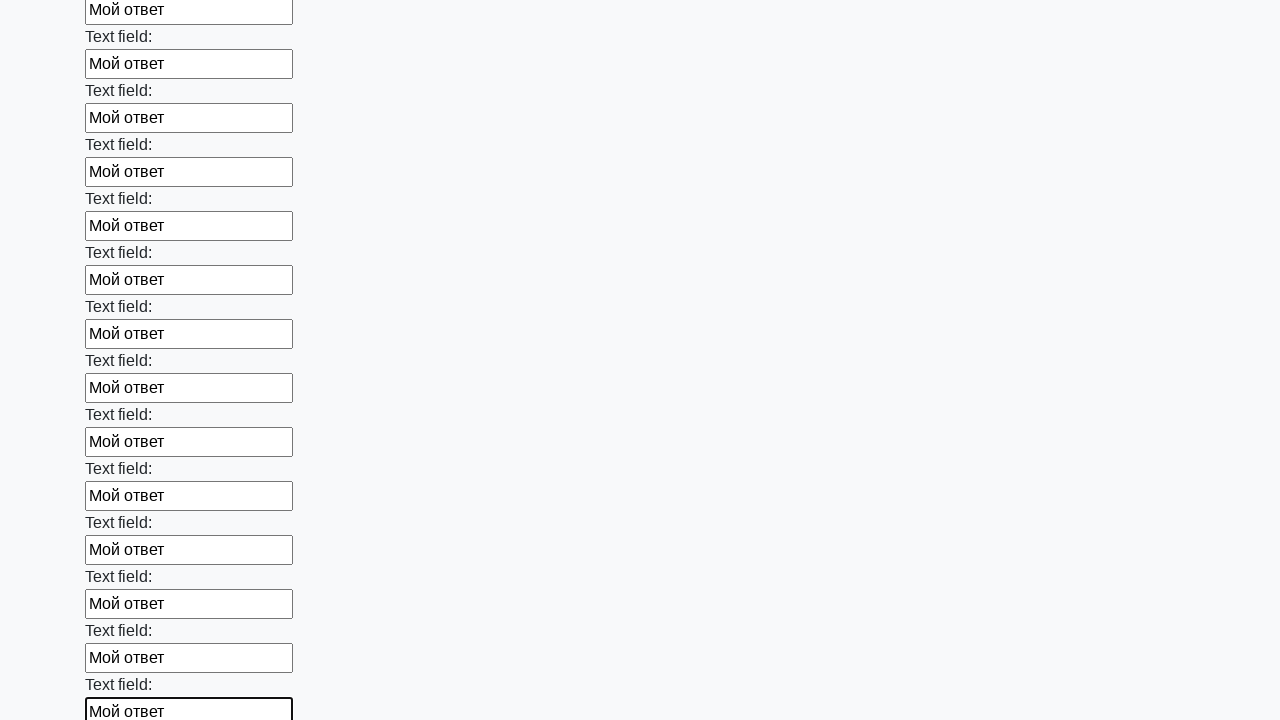

Filled input field with 'Мой ответ' on input >> nth=61
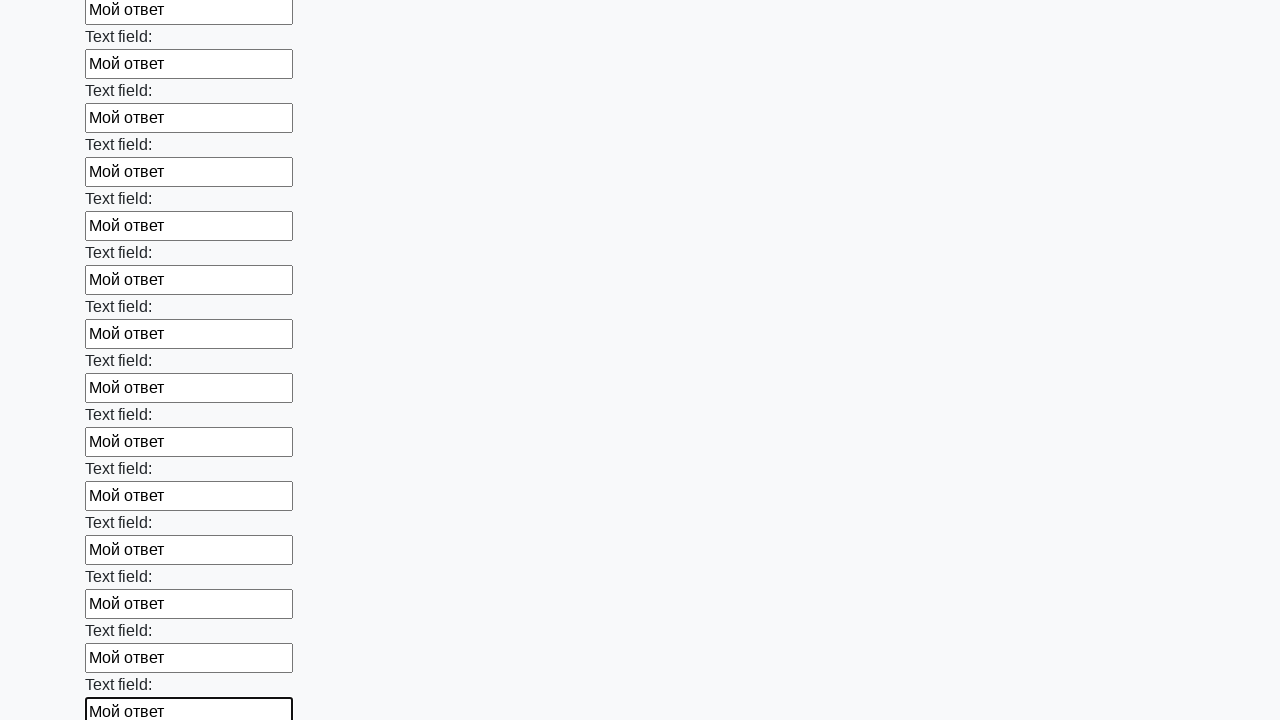

Filled input field with 'Мой ответ' on input >> nth=62
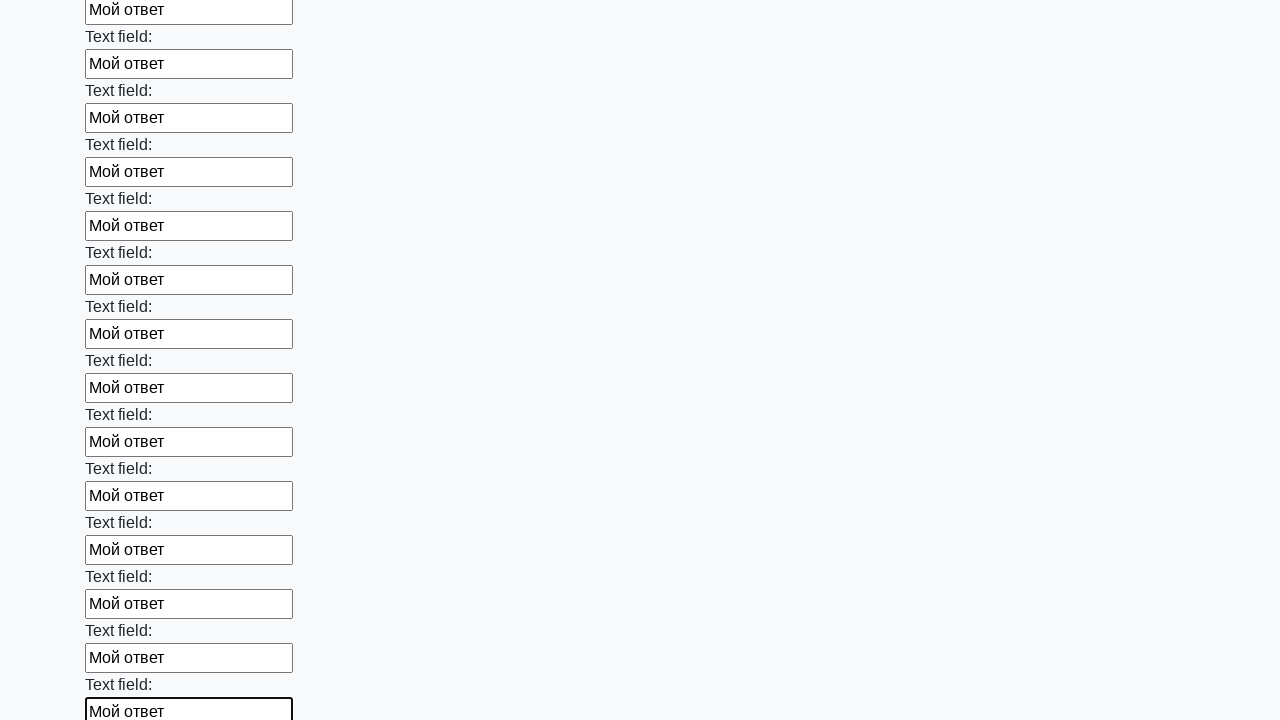

Filled input field with 'Мой ответ' on input >> nth=63
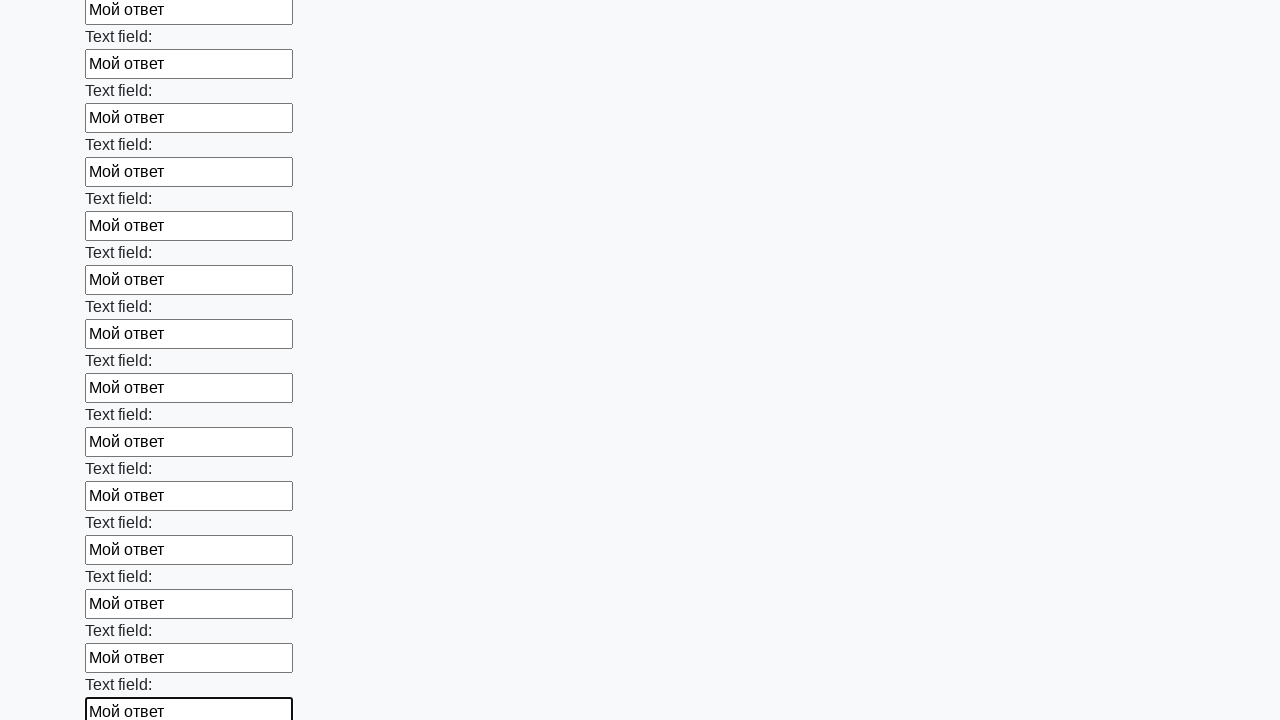

Filled input field with 'Мой ответ' on input >> nth=64
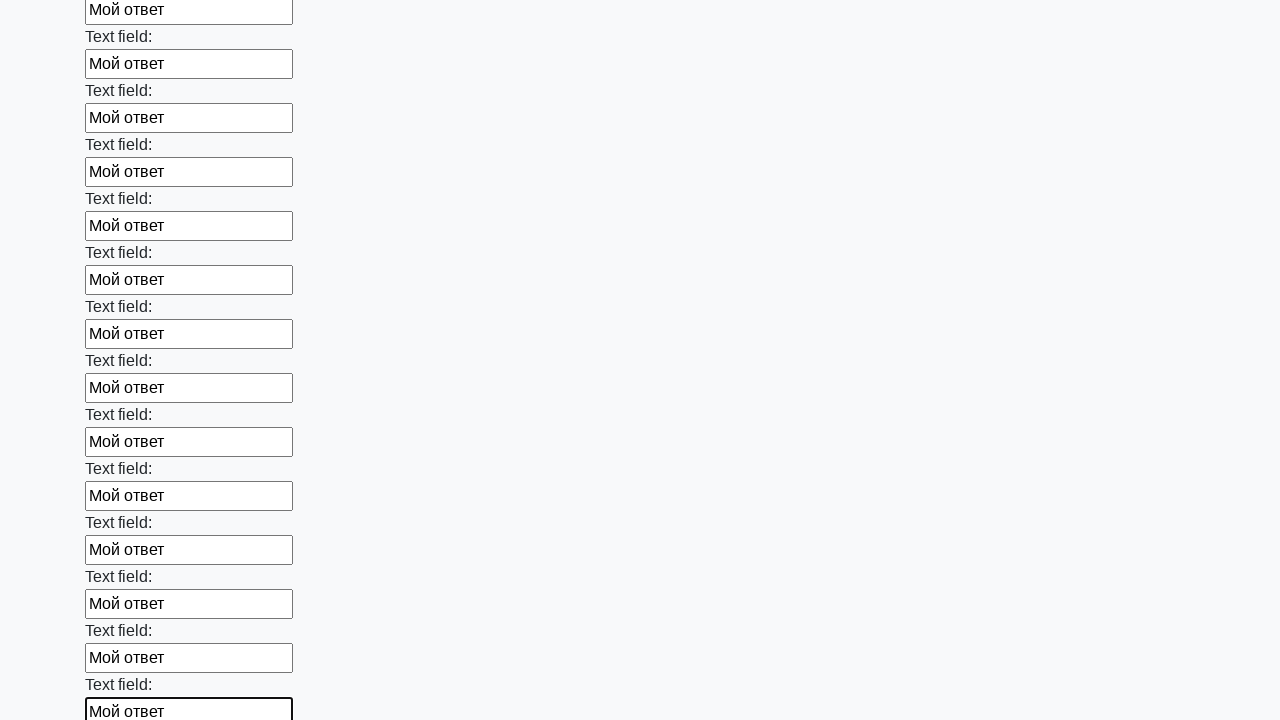

Filled input field with 'Мой ответ' on input >> nth=65
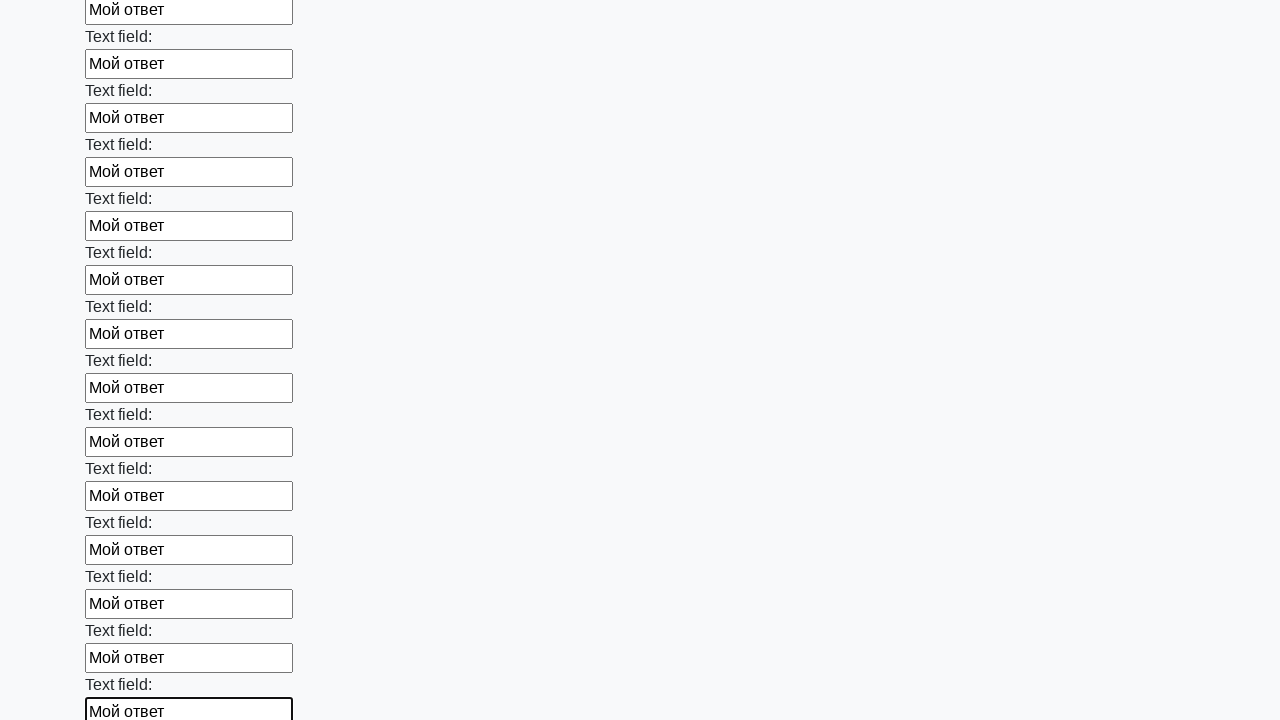

Filled input field with 'Мой ответ' on input >> nth=66
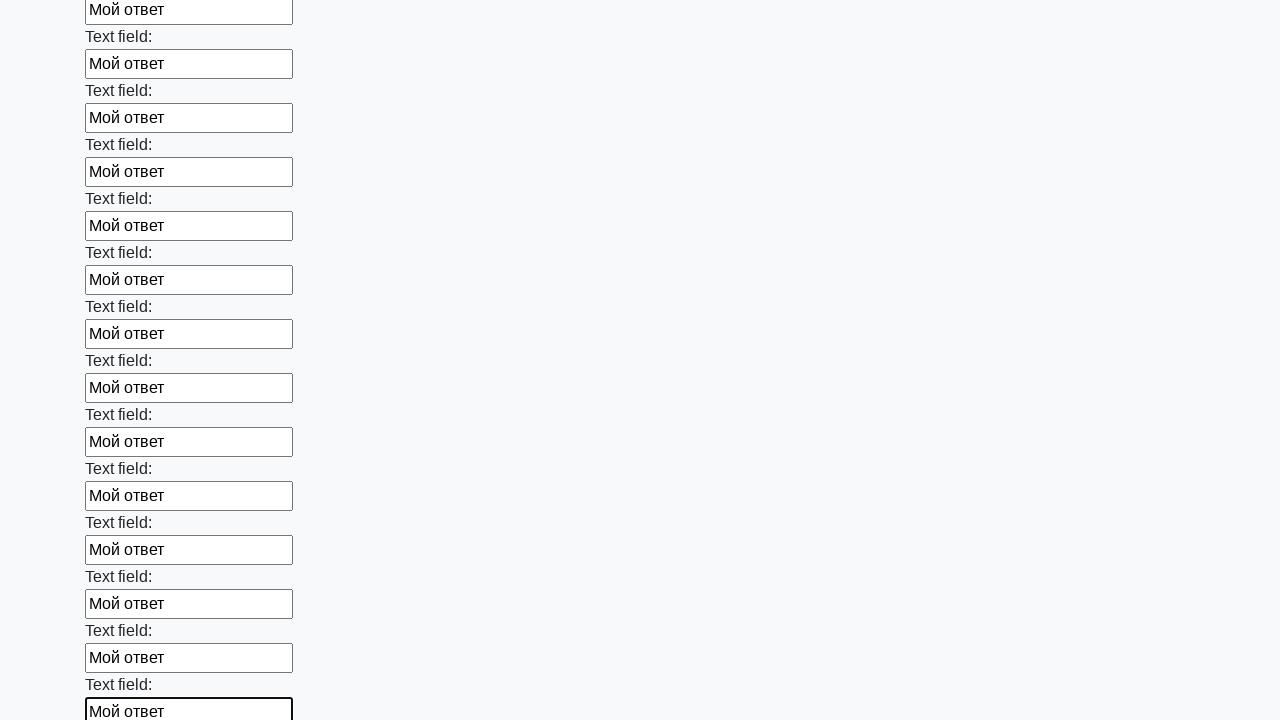

Filled input field with 'Мой ответ' on input >> nth=67
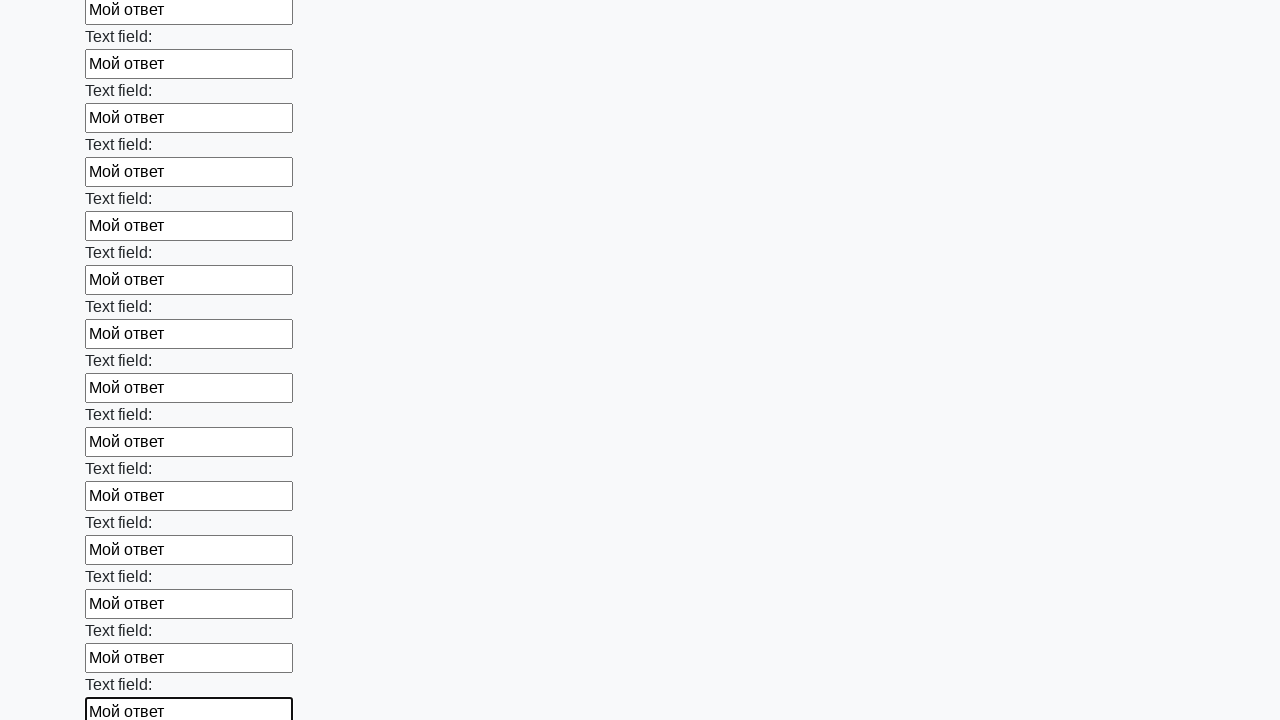

Filled input field with 'Мой ответ' on input >> nth=68
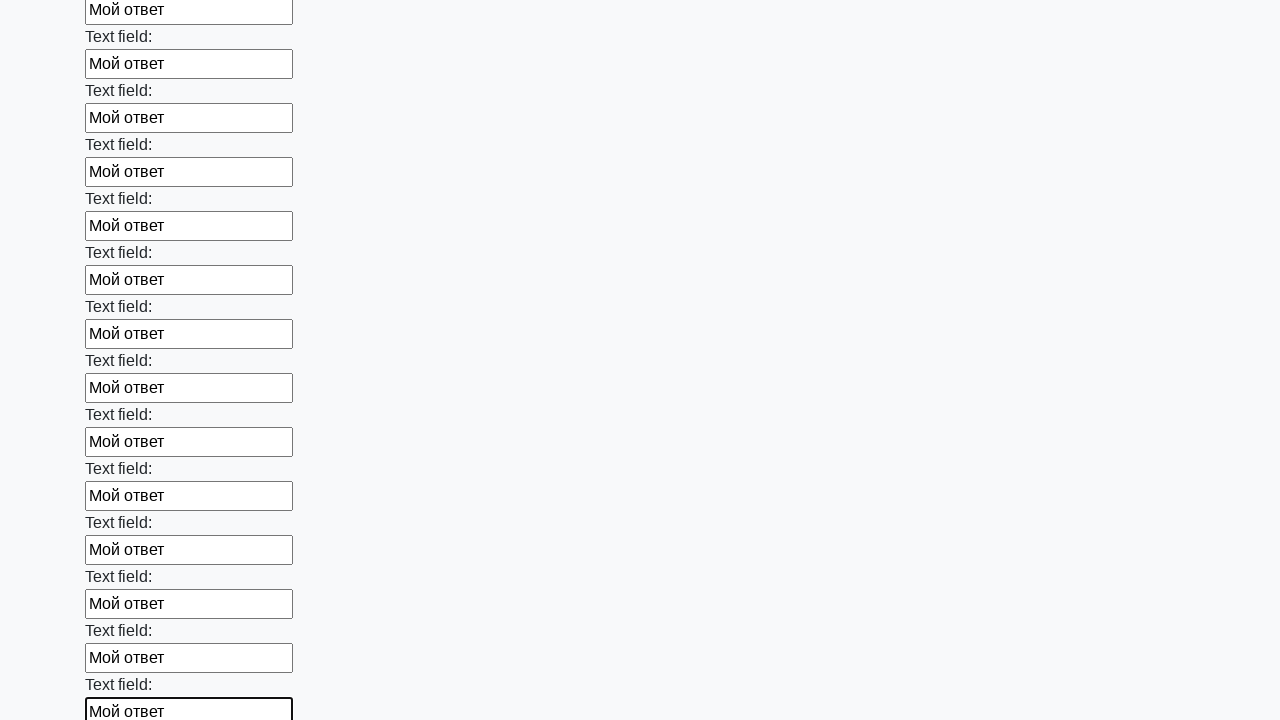

Filled input field with 'Мой ответ' on input >> nth=69
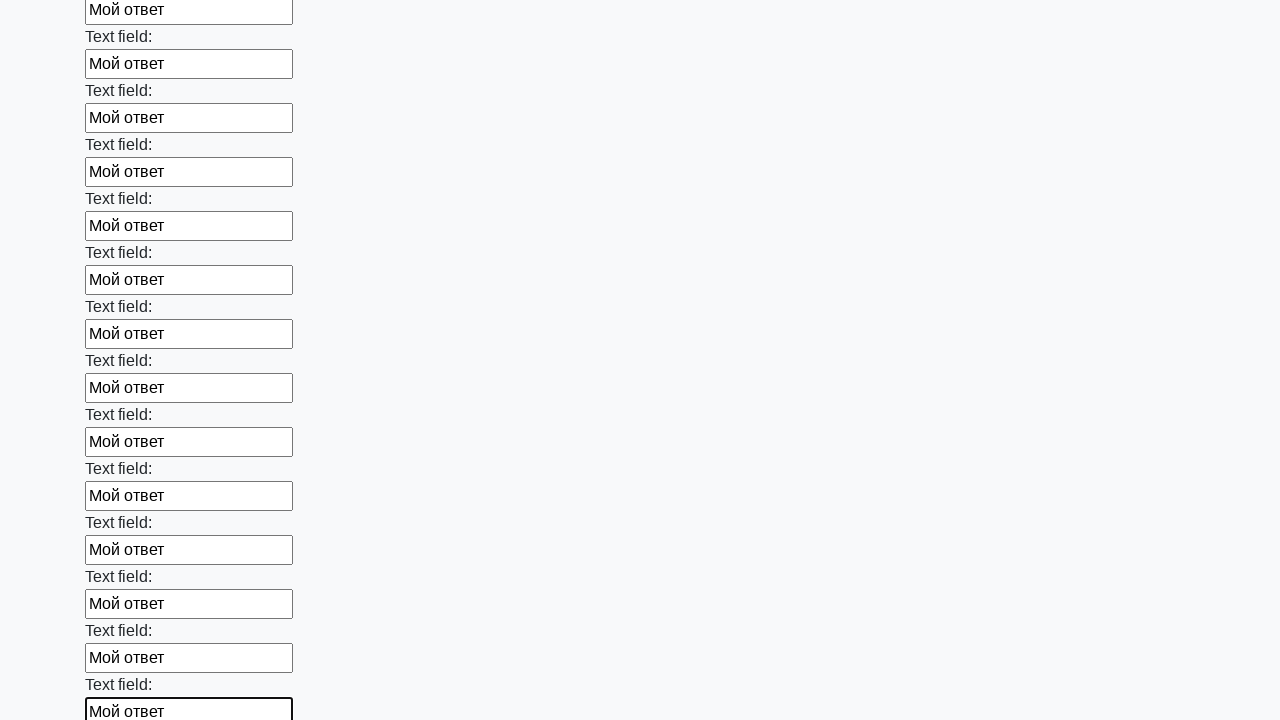

Filled input field with 'Мой ответ' on input >> nth=70
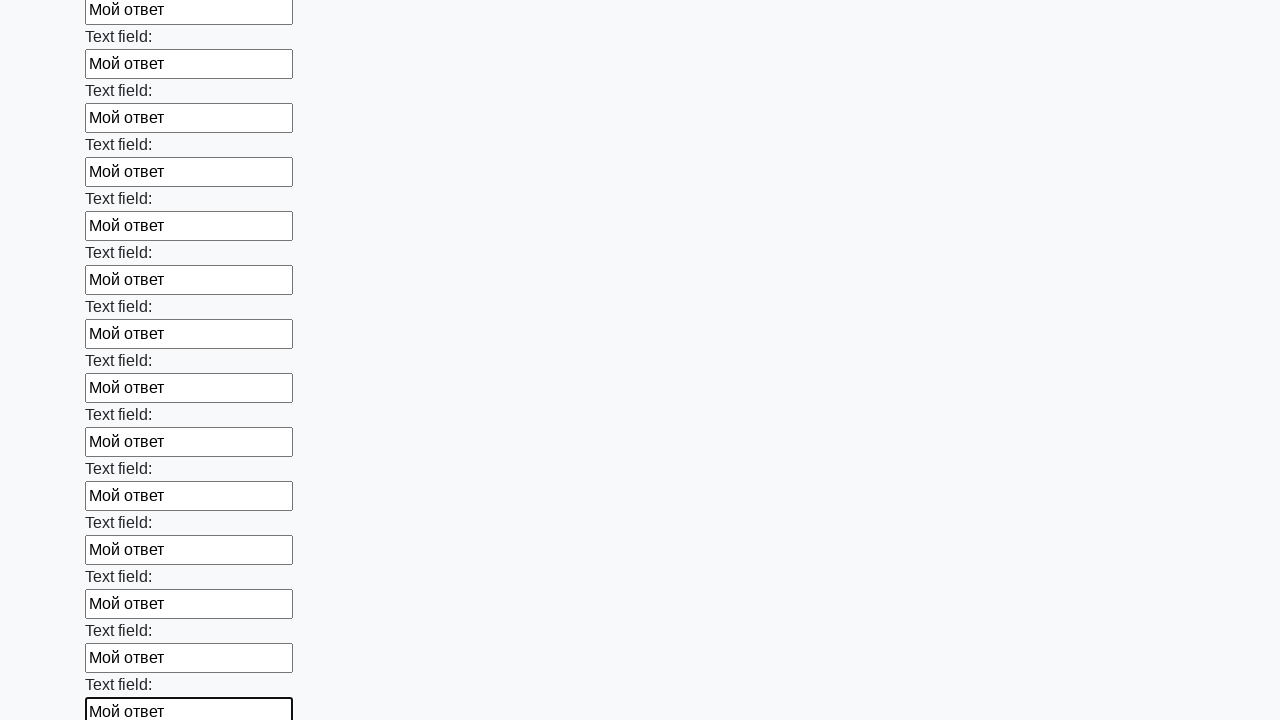

Filled input field with 'Мой ответ' on input >> nth=71
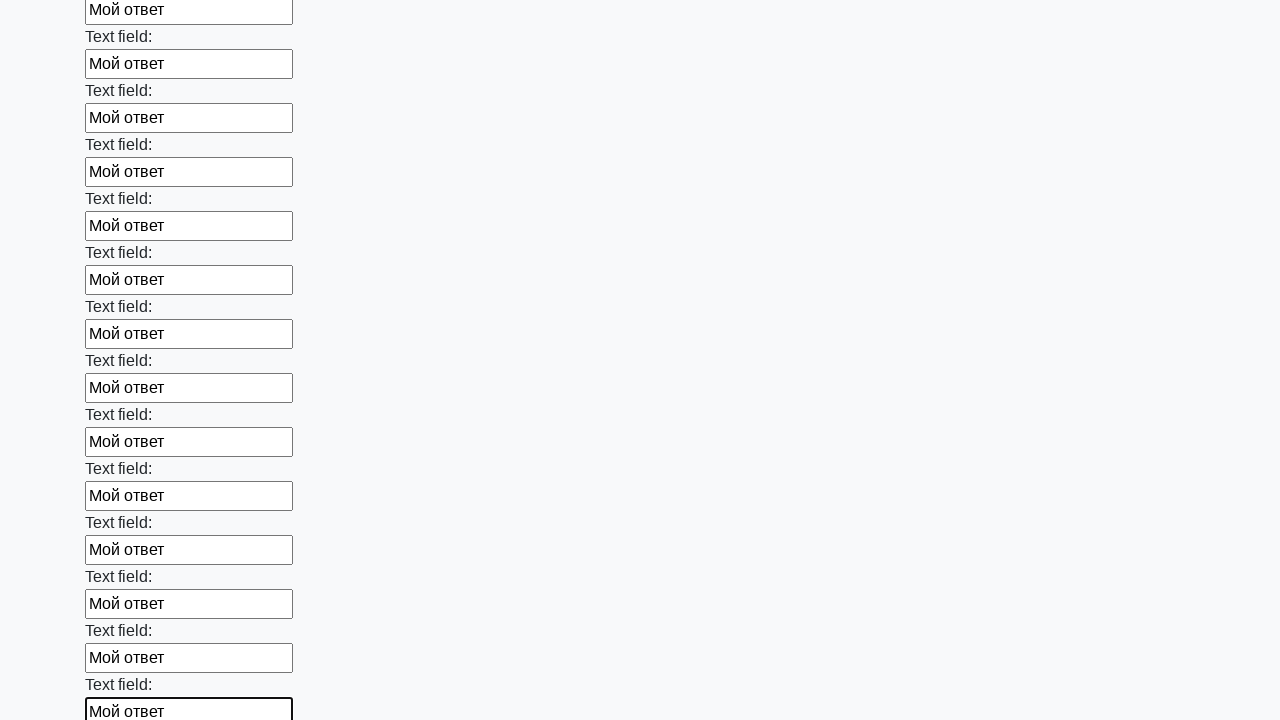

Filled input field with 'Мой ответ' on input >> nth=72
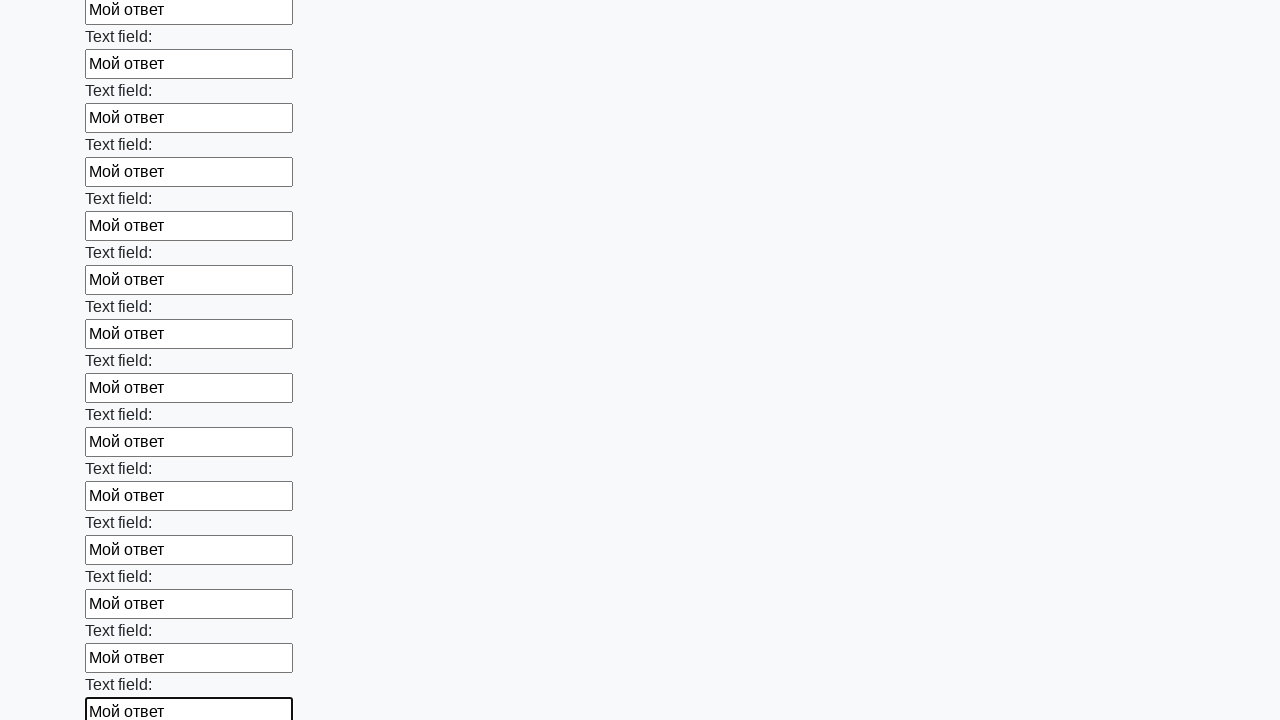

Filled input field with 'Мой ответ' on input >> nth=73
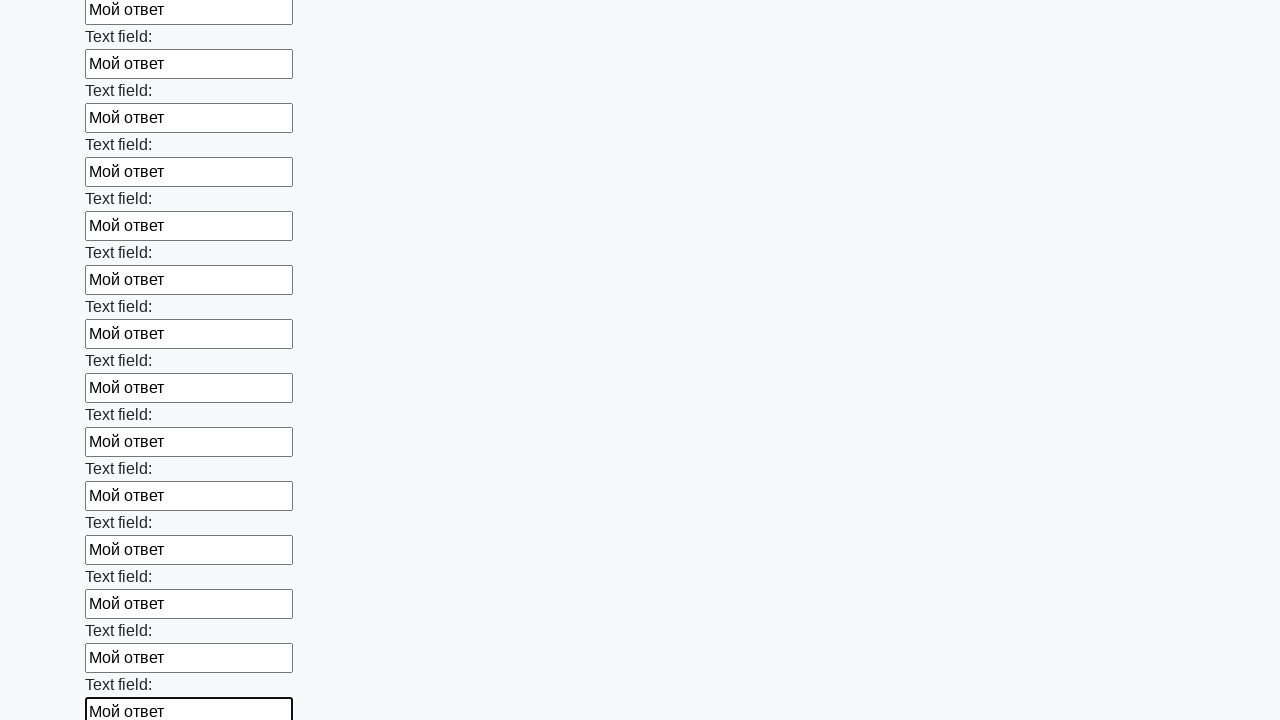

Filled input field with 'Мой ответ' on input >> nth=74
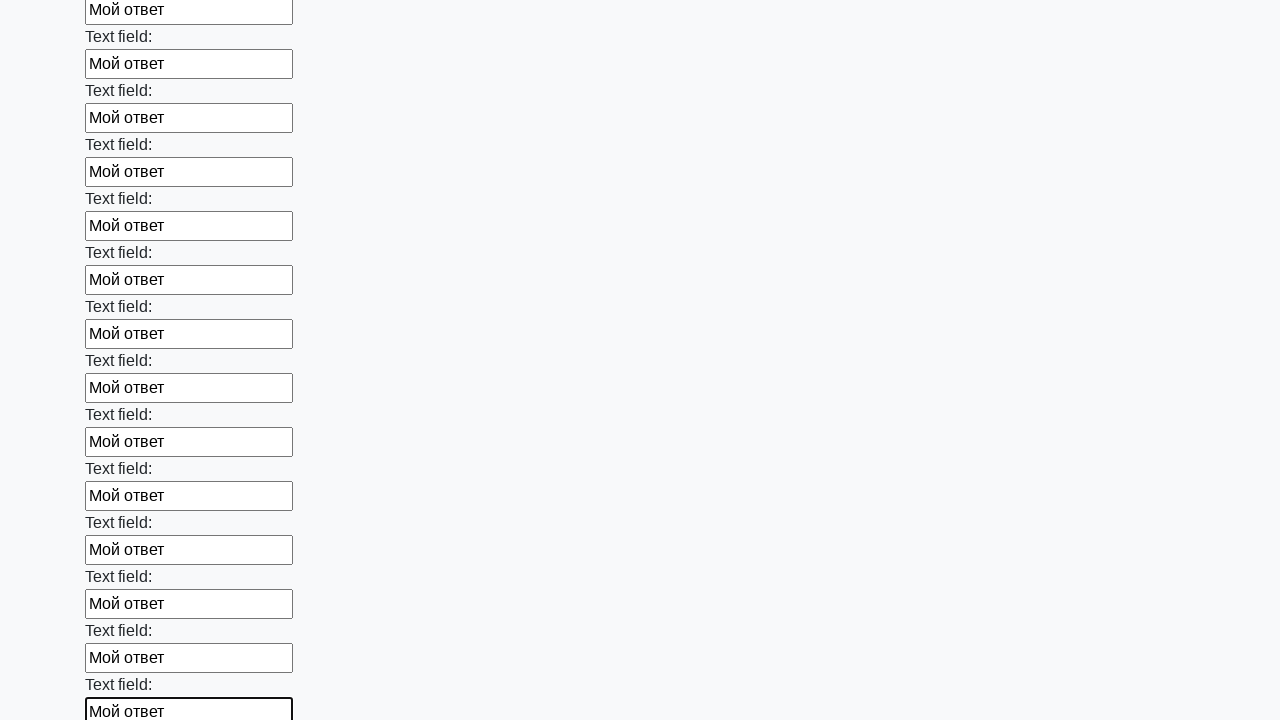

Filled input field with 'Мой ответ' on input >> nth=75
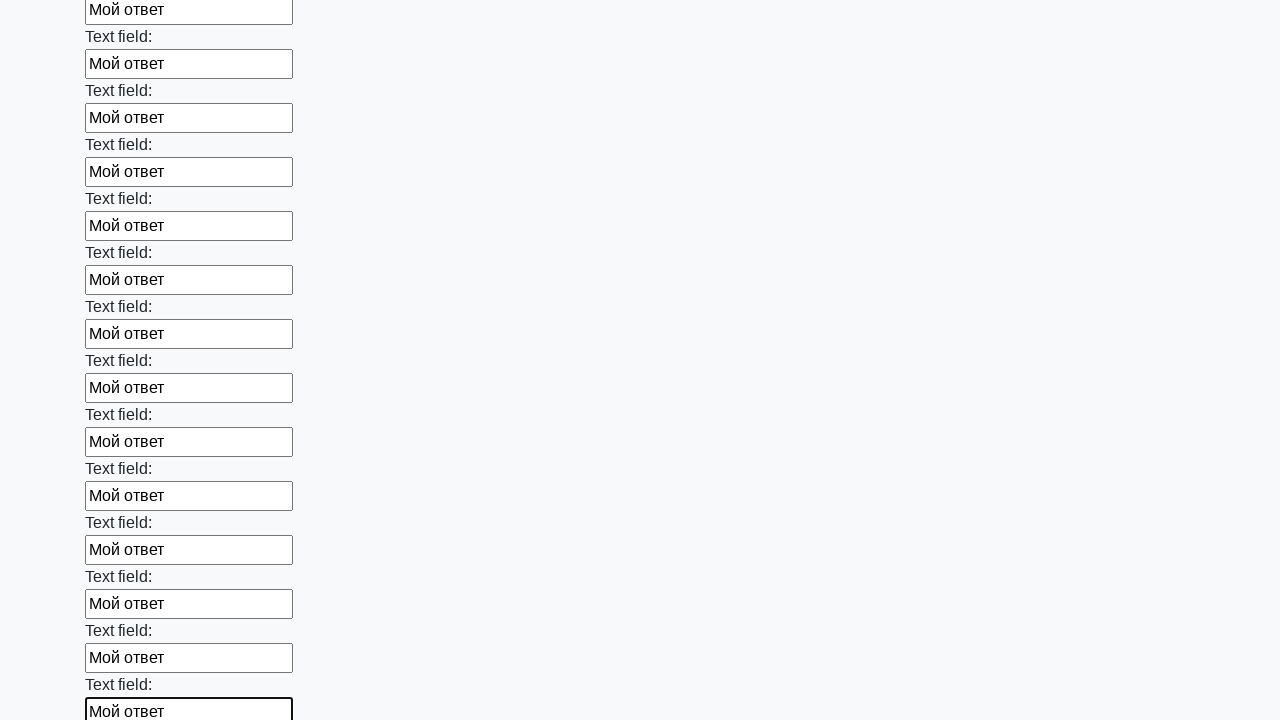

Filled input field with 'Мой ответ' on input >> nth=76
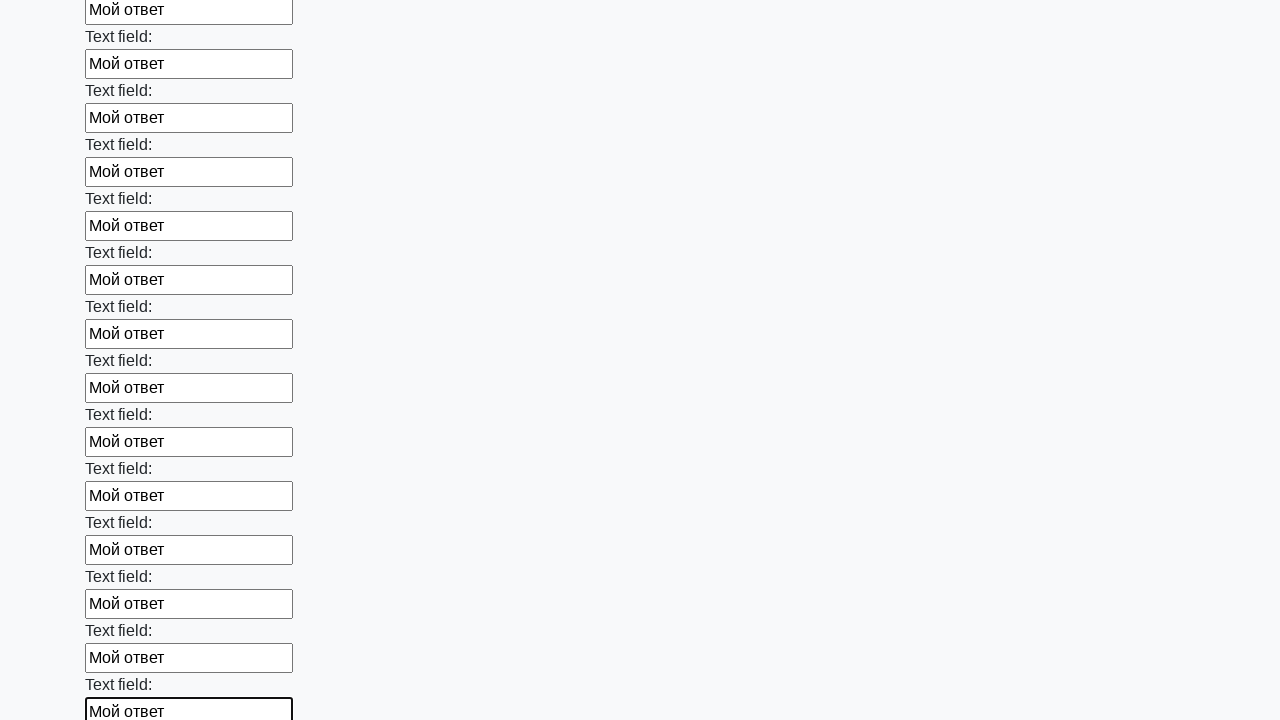

Filled input field with 'Мой ответ' on input >> nth=77
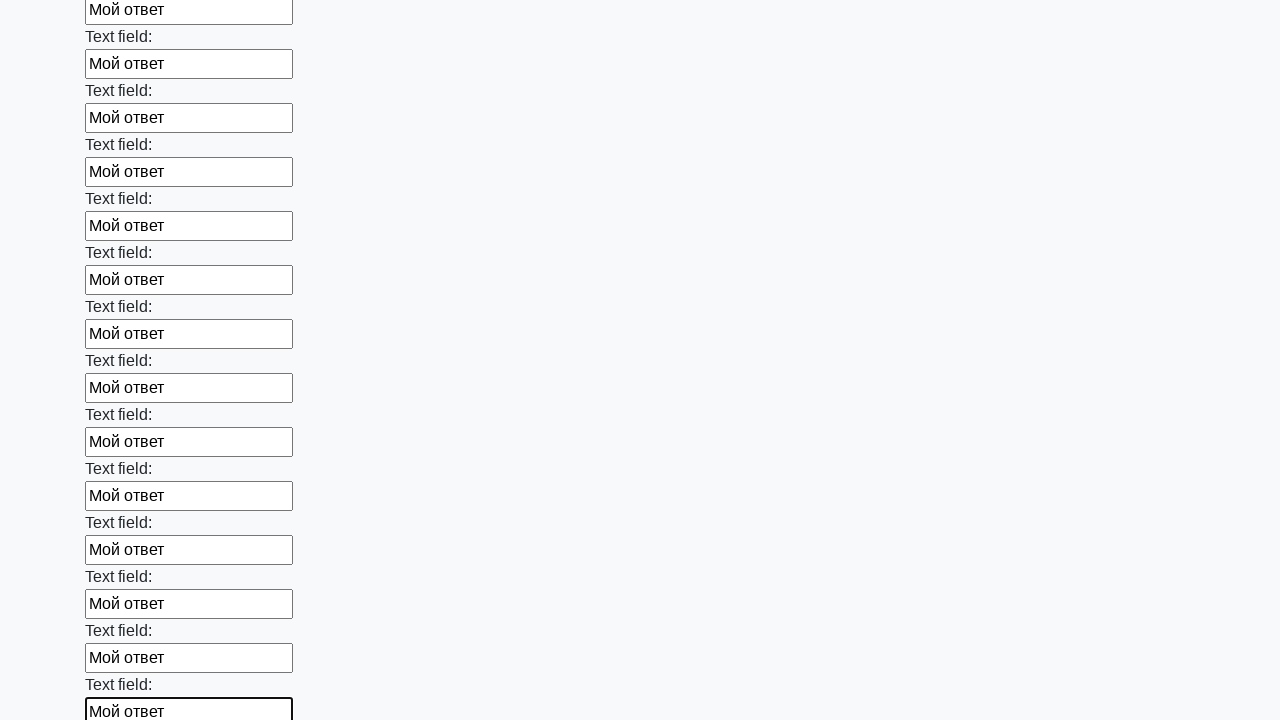

Filled input field with 'Мой ответ' on input >> nth=78
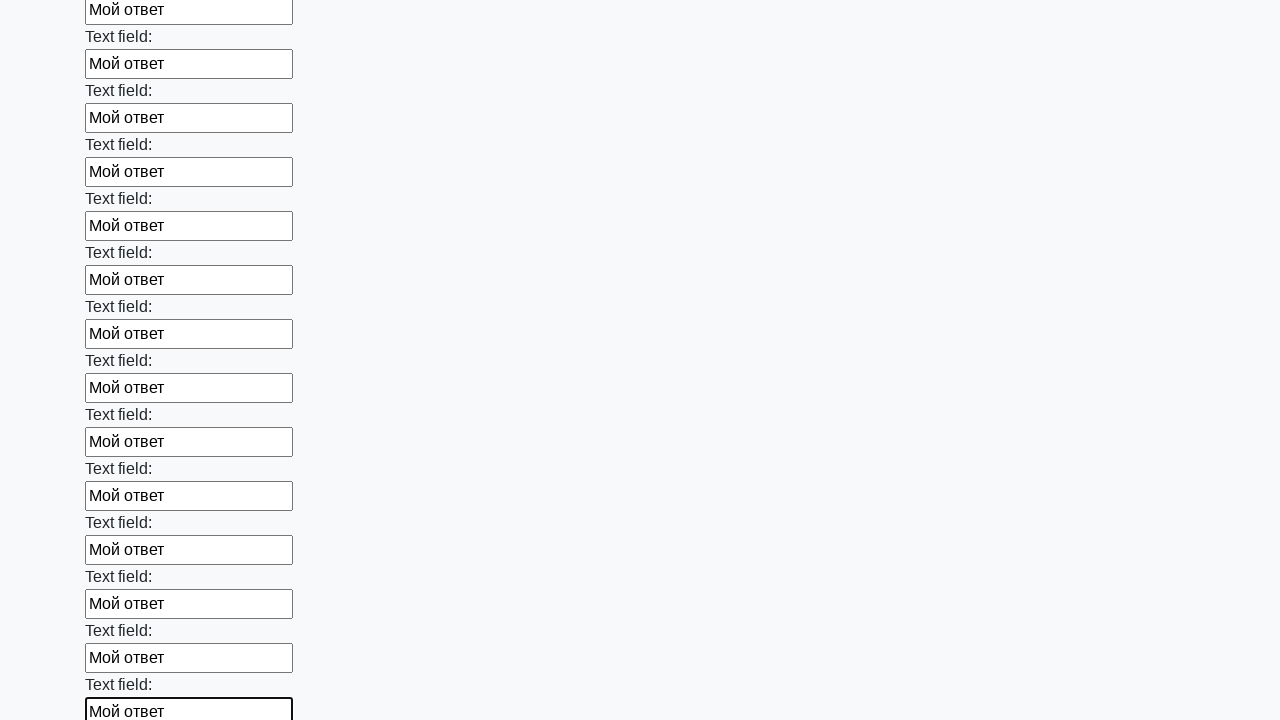

Filled input field with 'Мой ответ' on input >> nth=79
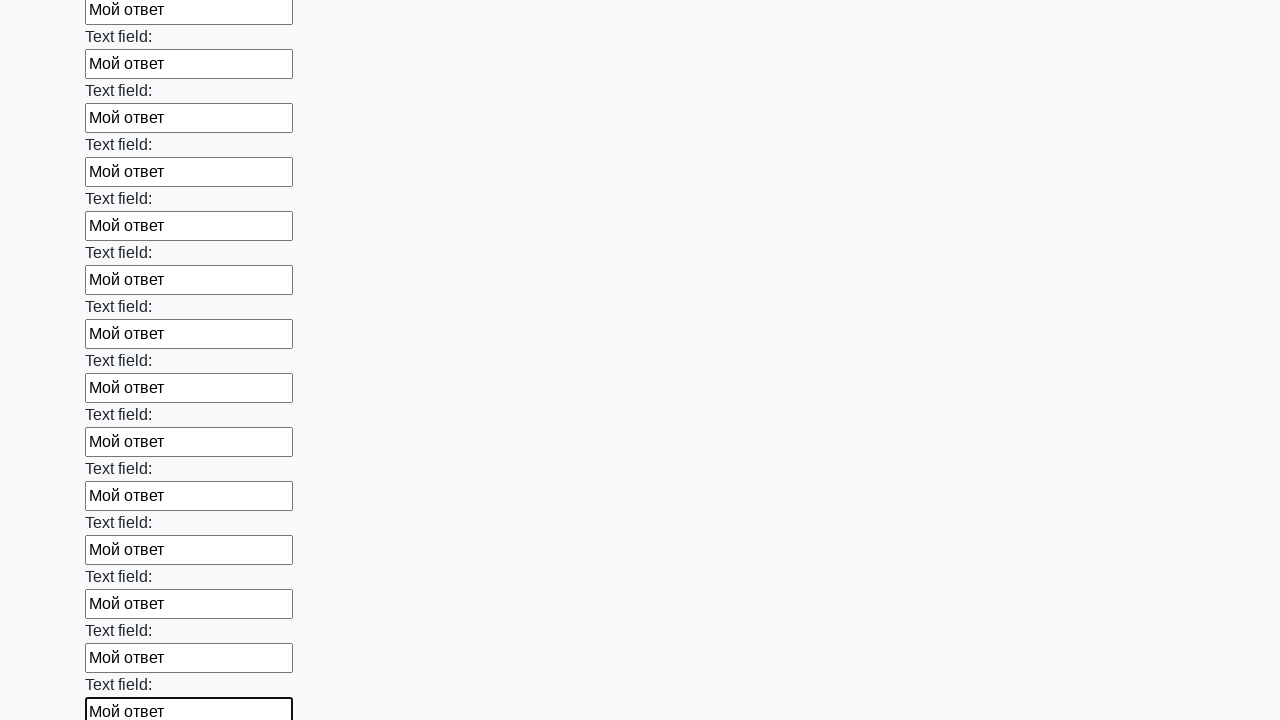

Filled input field with 'Мой ответ' on input >> nth=80
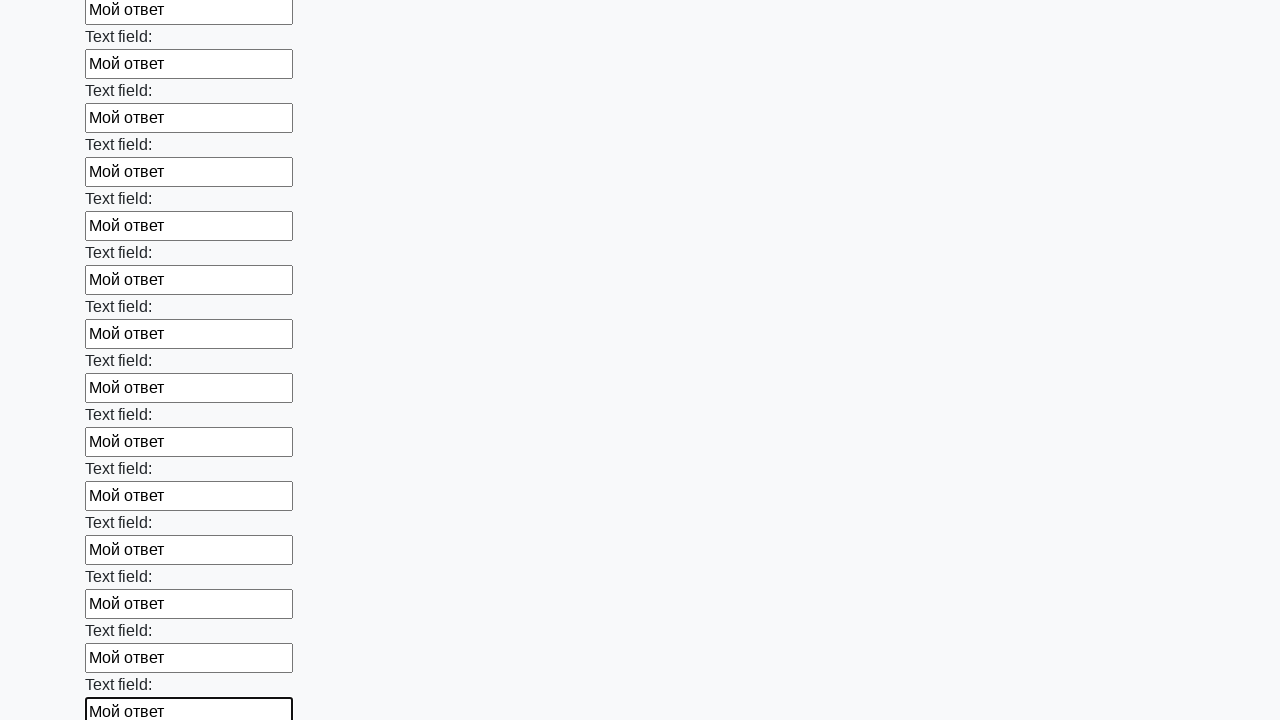

Filled input field with 'Мой ответ' on input >> nth=81
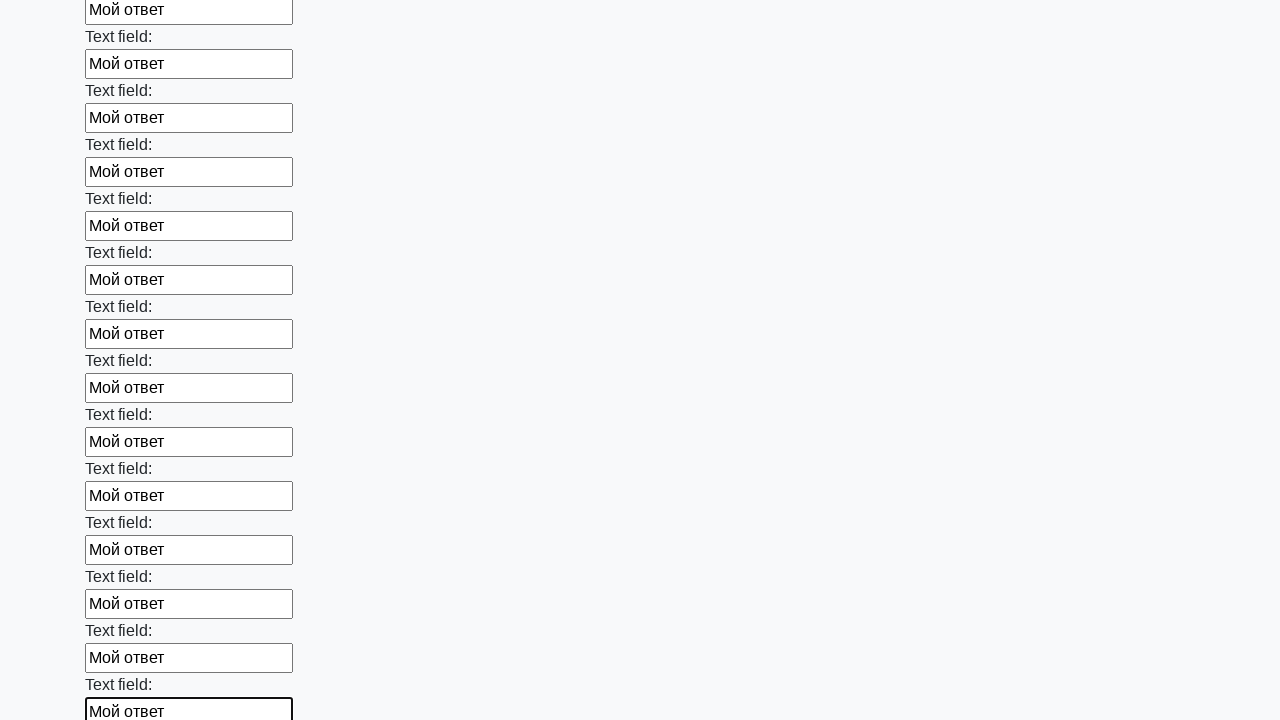

Filled input field with 'Мой ответ' on input >> nth=82
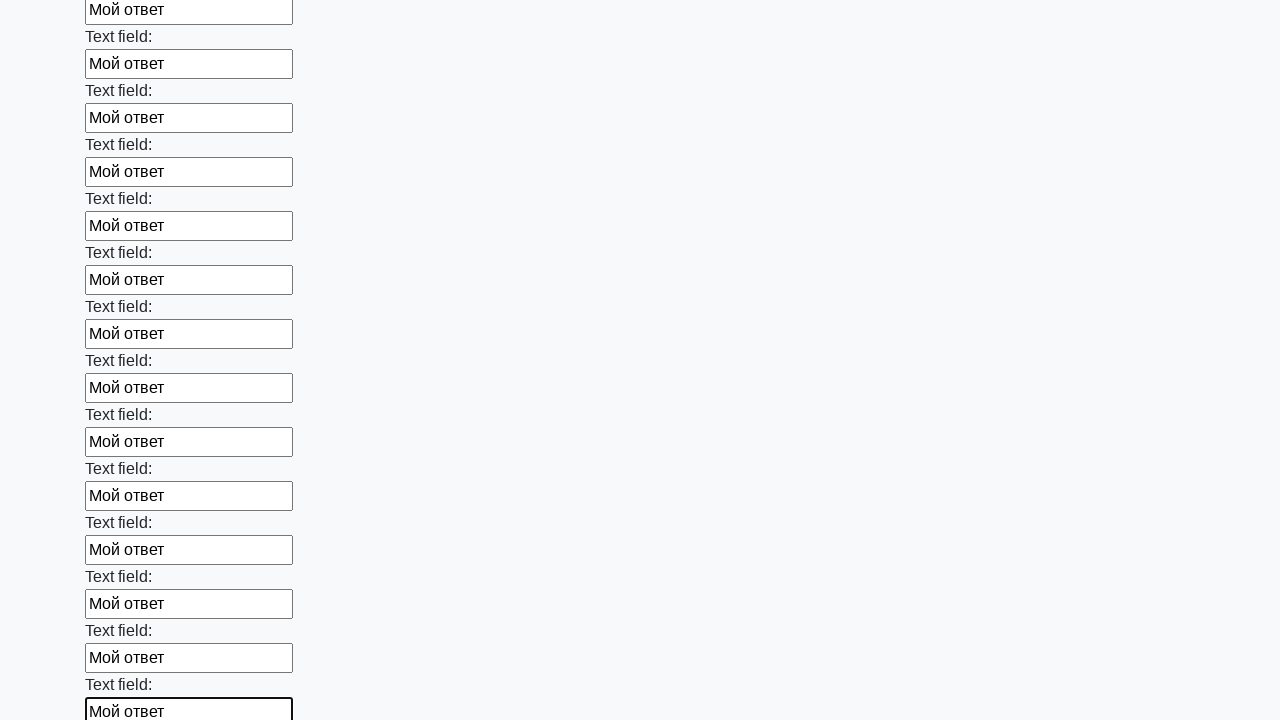

Filled input field with 'Мой ответ' on input >> nth=83
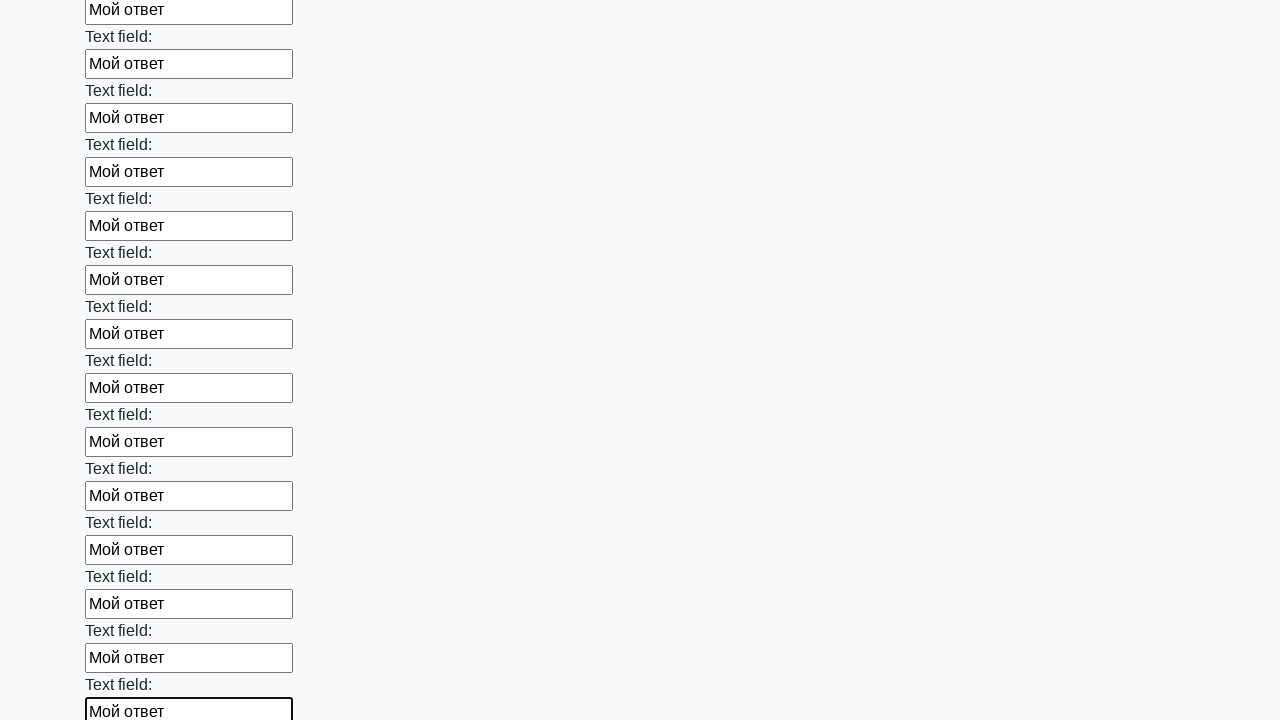

Filled input field with 'Мой ответ' on input >> nth=84
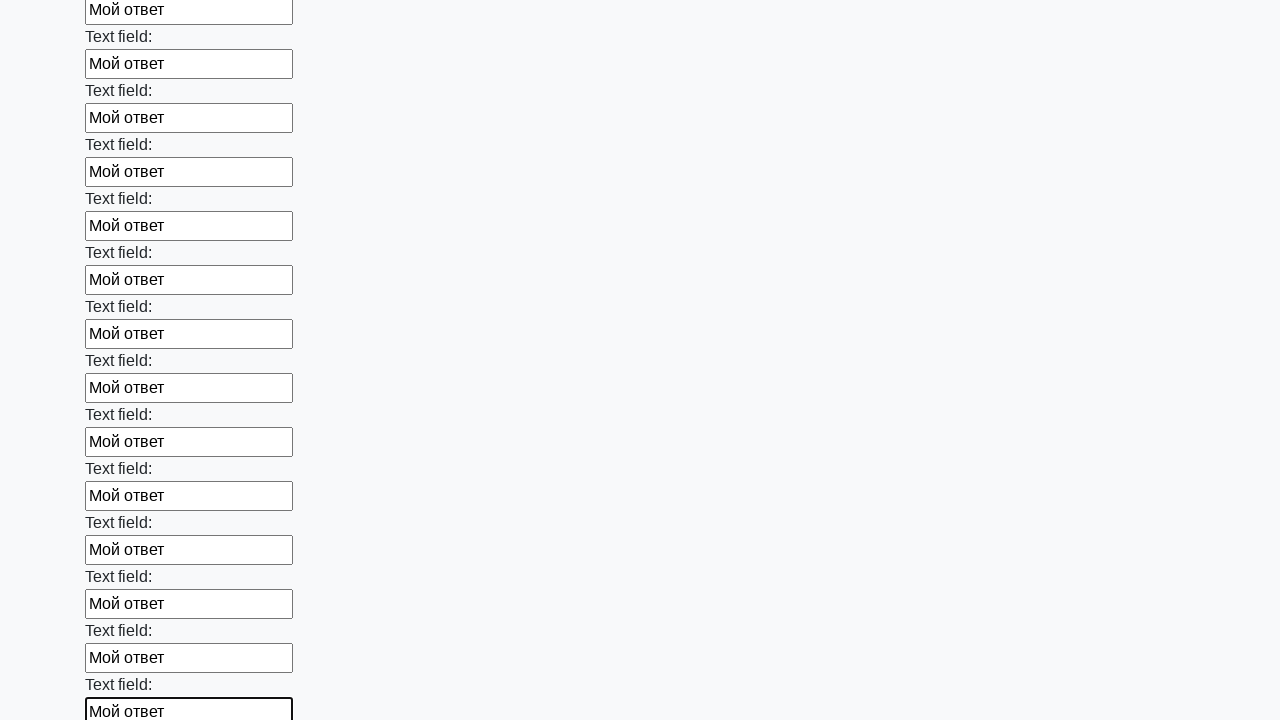

Filled input field with 'Мой ответ' on input >> nth=85
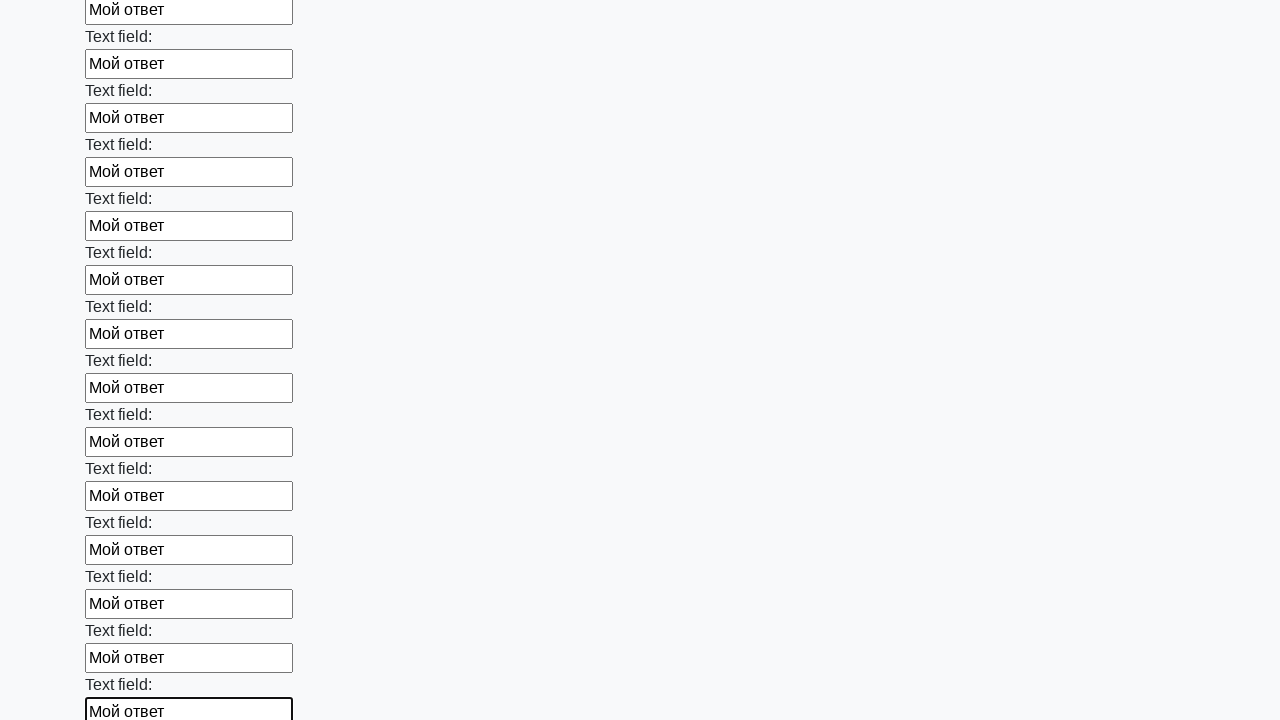

Filled input field with 'Мой ответ' on input >> nth=86
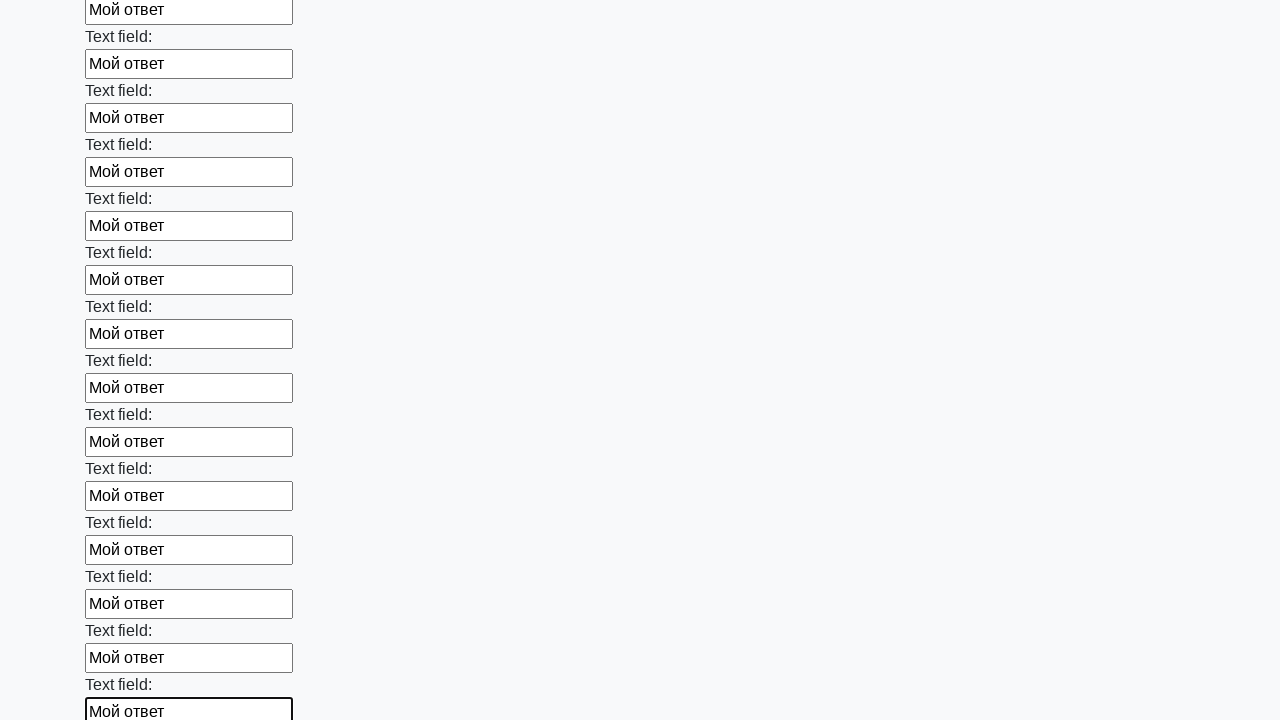

Filled input field with 'Мой ответ' on input >> nth=87
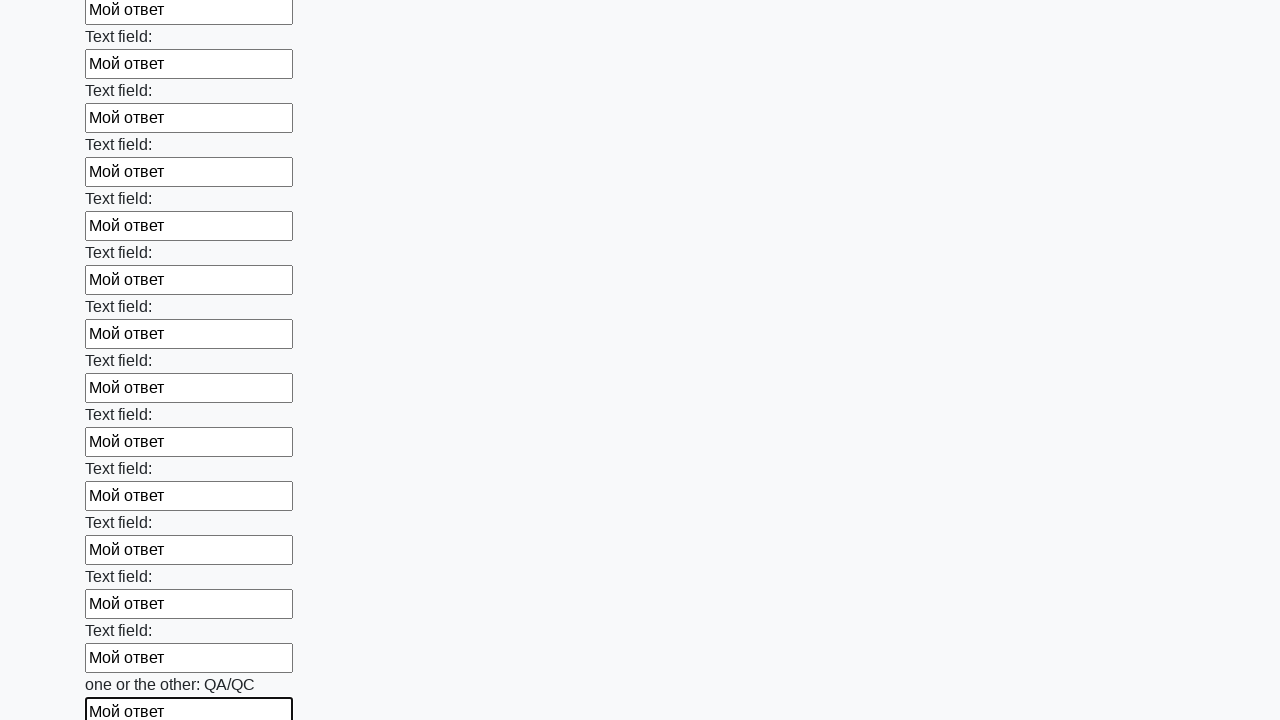

Filled input field with 'Мой ответ' on input >> nth=88
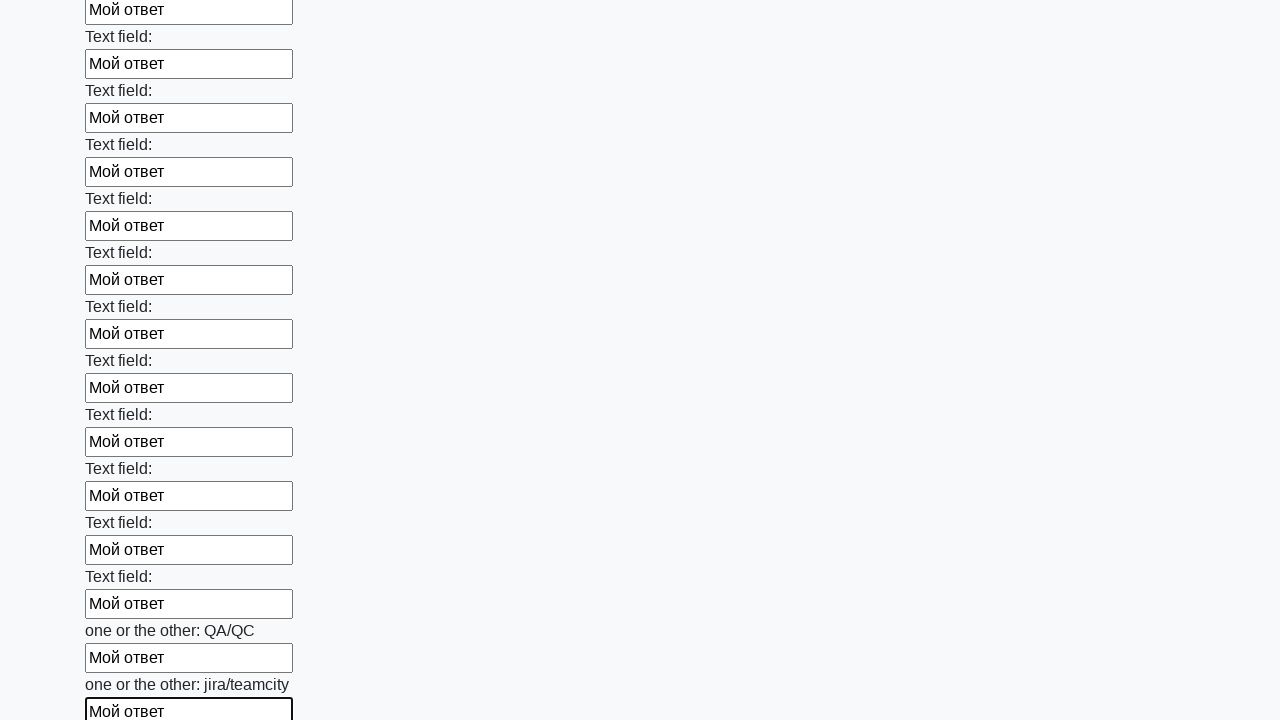

Filled input field with 'Мой ответ' on input >> nth=89
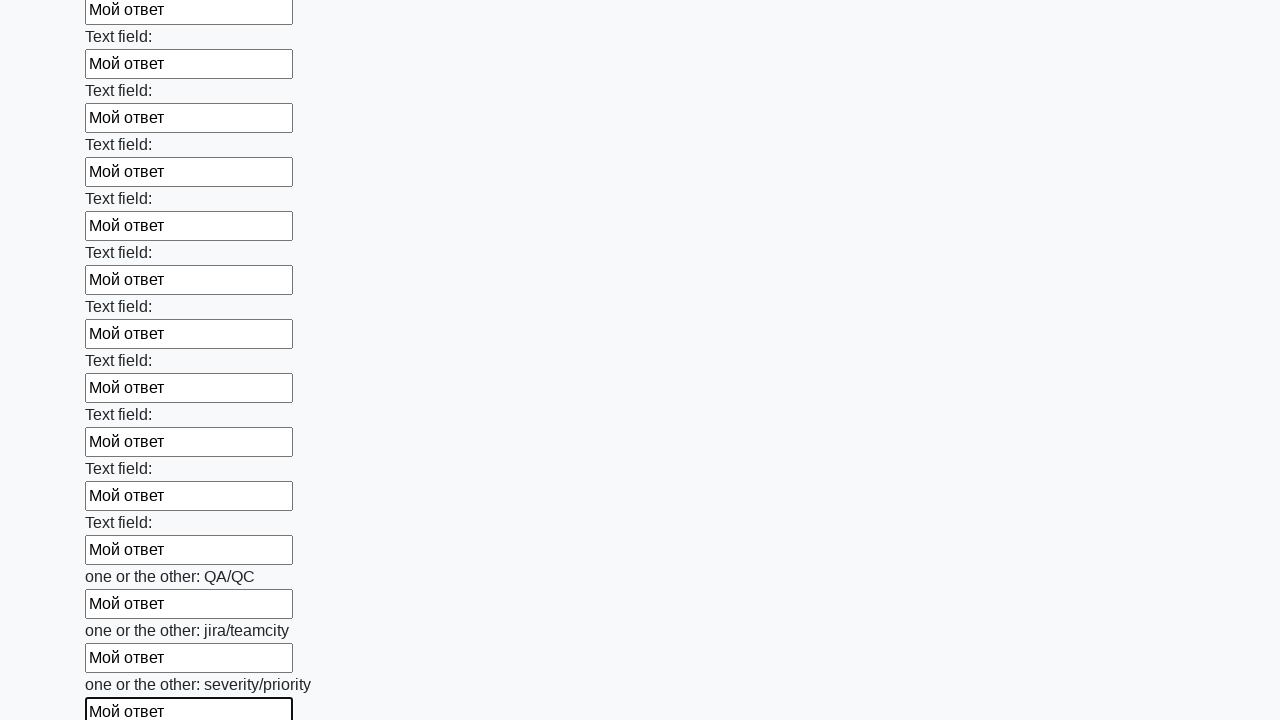

Filled input field with 'Мой ответ' on input >> nth=90
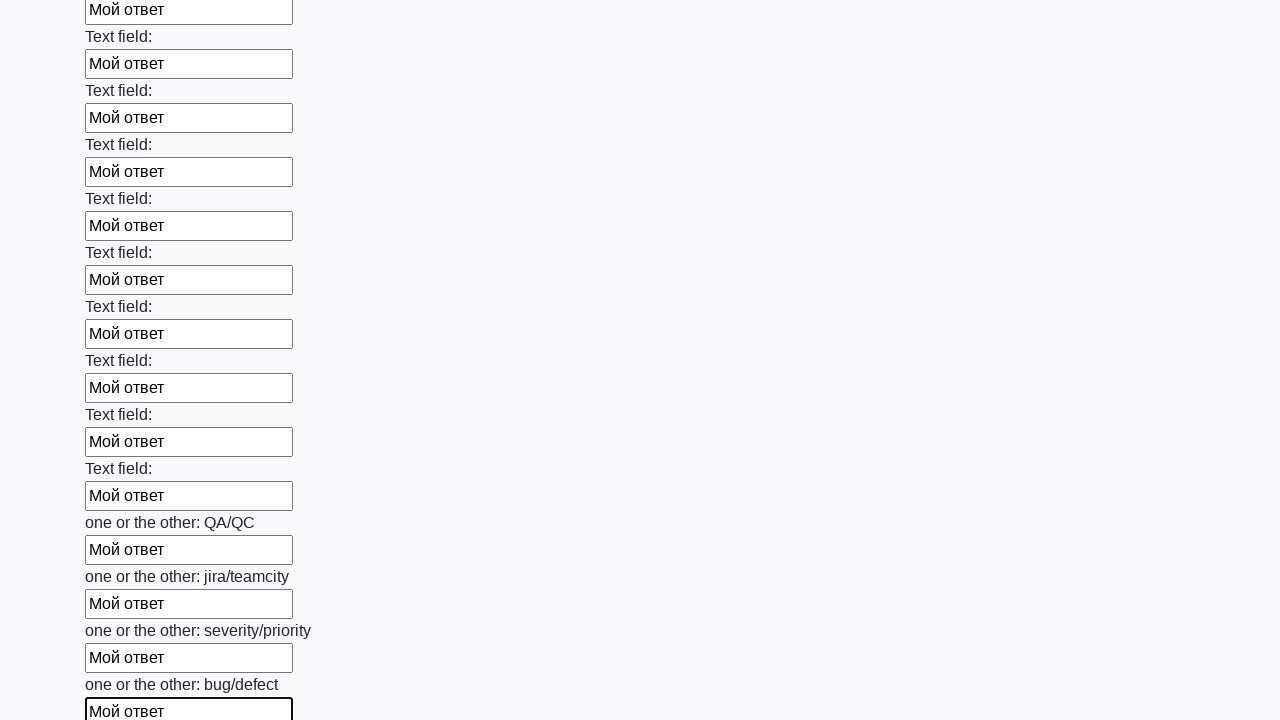

Filled input field with 'Мой ответ' on input >> nth=91
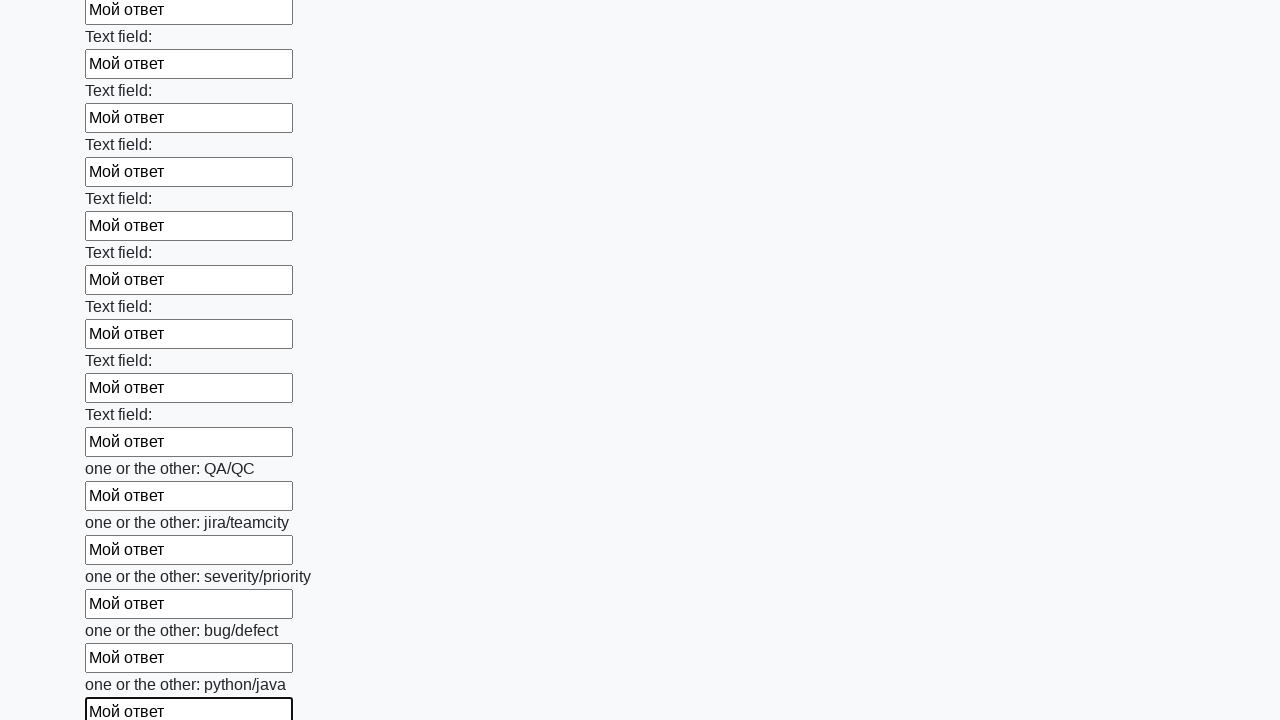

Filled input field with 'Мой ответ' on input >> nth=92
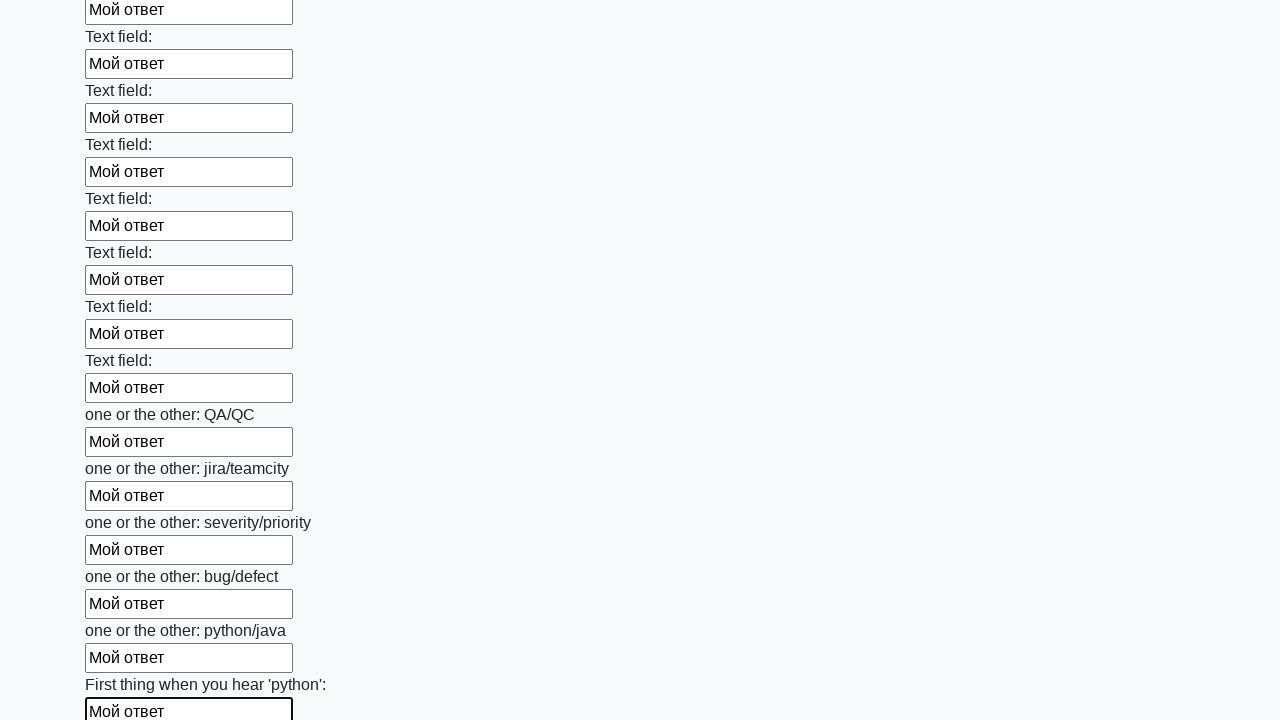

Filled input field with 'Мой ответ' on input >> nth=93
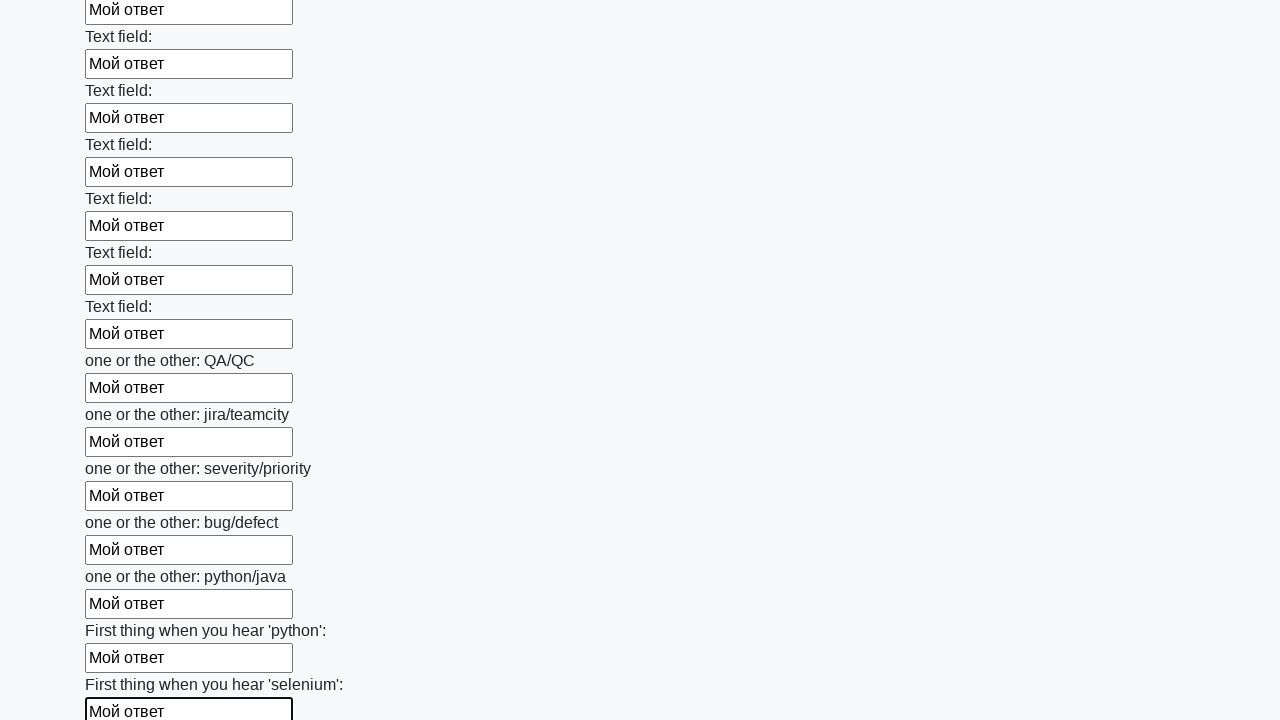

Filled input field with 'Мой ответ' on input >> nth=94
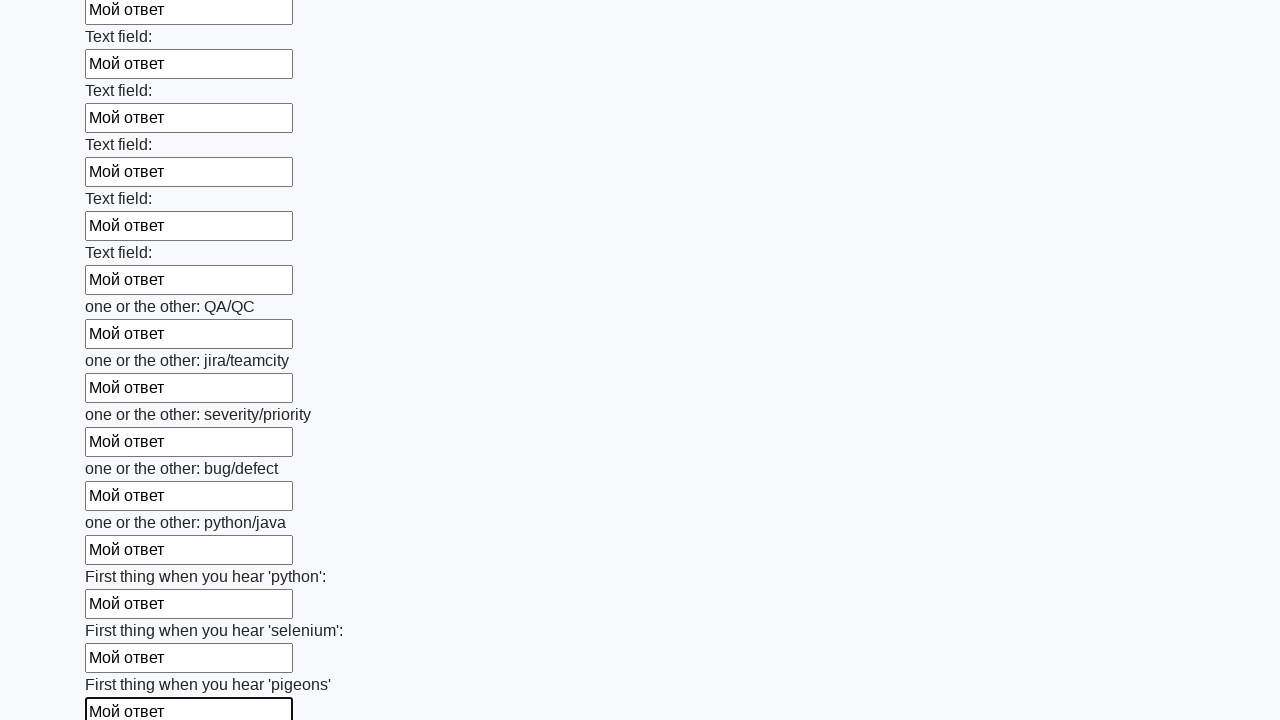

Filled input field with 'Мой ответ' on input >> nth=95
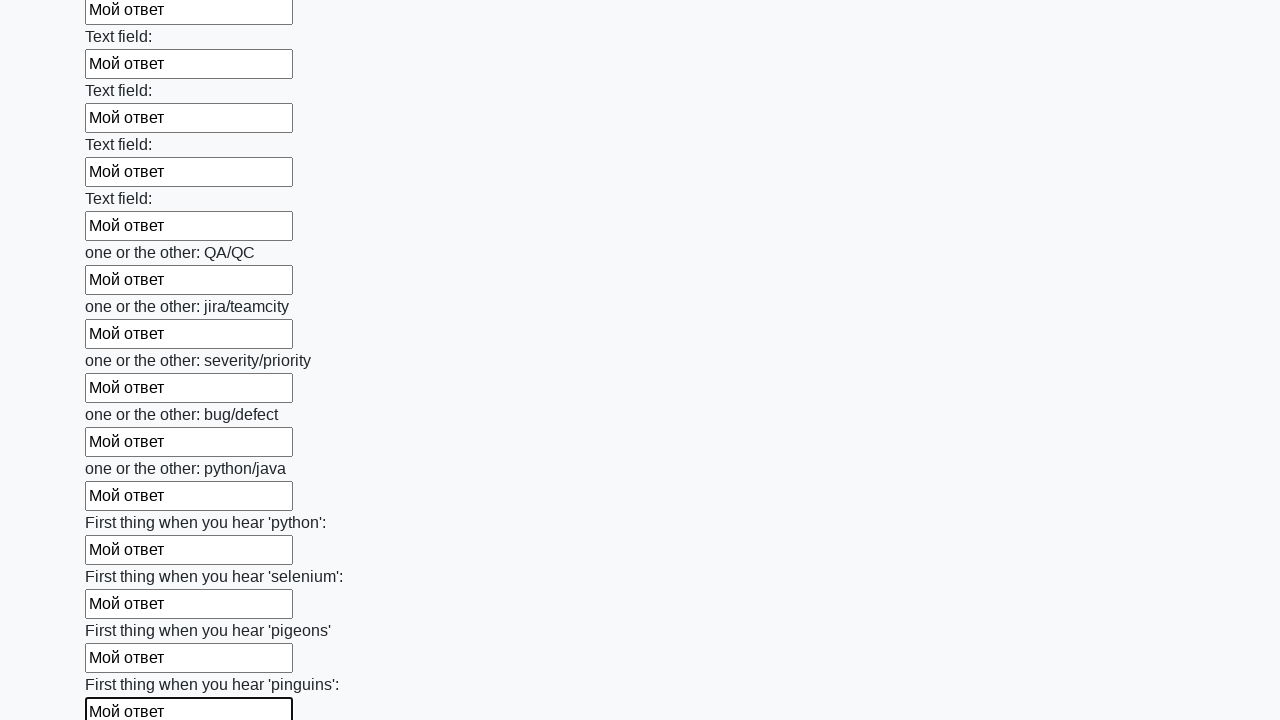

Filled input field with 'Мой ответ' on input >> nth=96
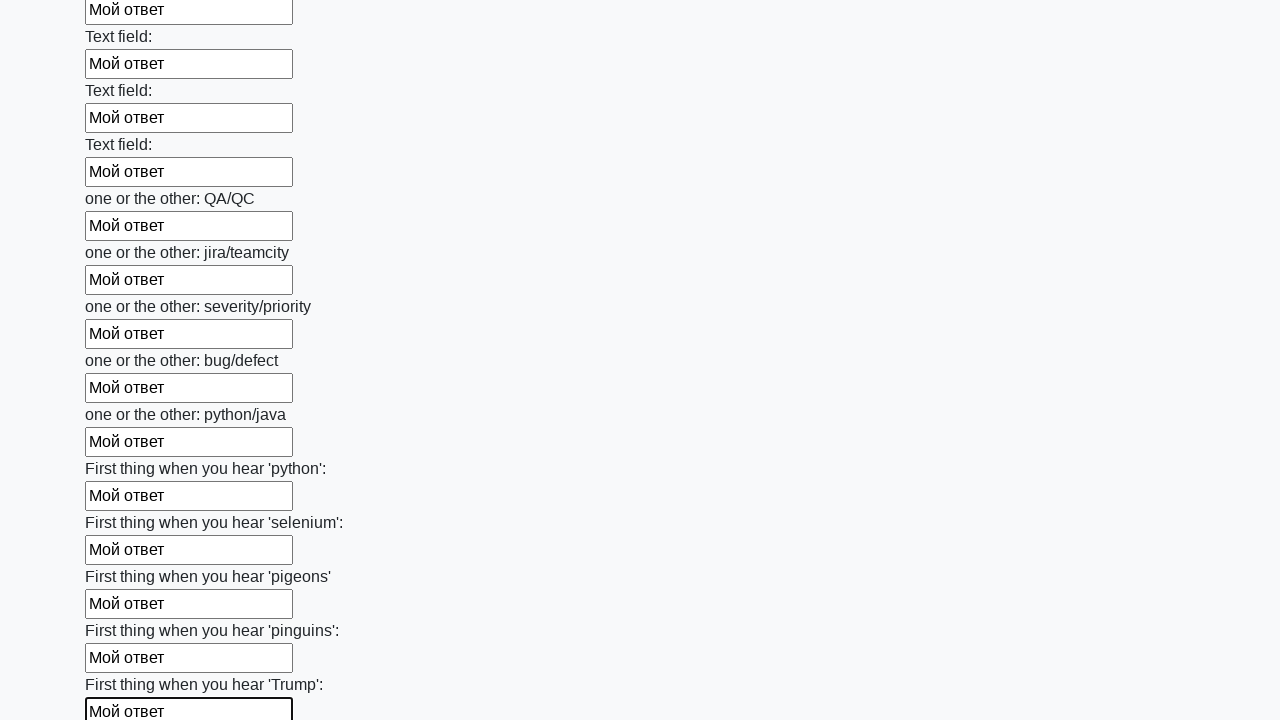

Filled input field with 'Мой ответ' on input >> nth=97
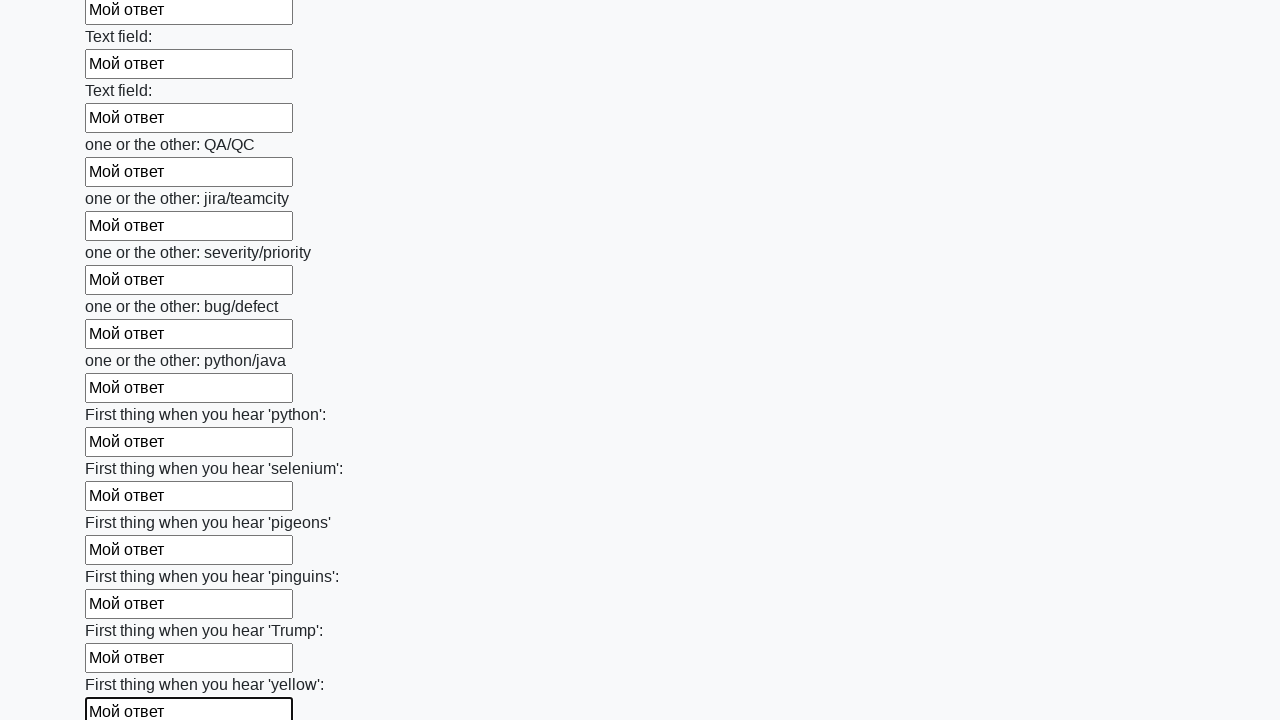

Filled input field with 'Мой ответ' on input >> nth=98
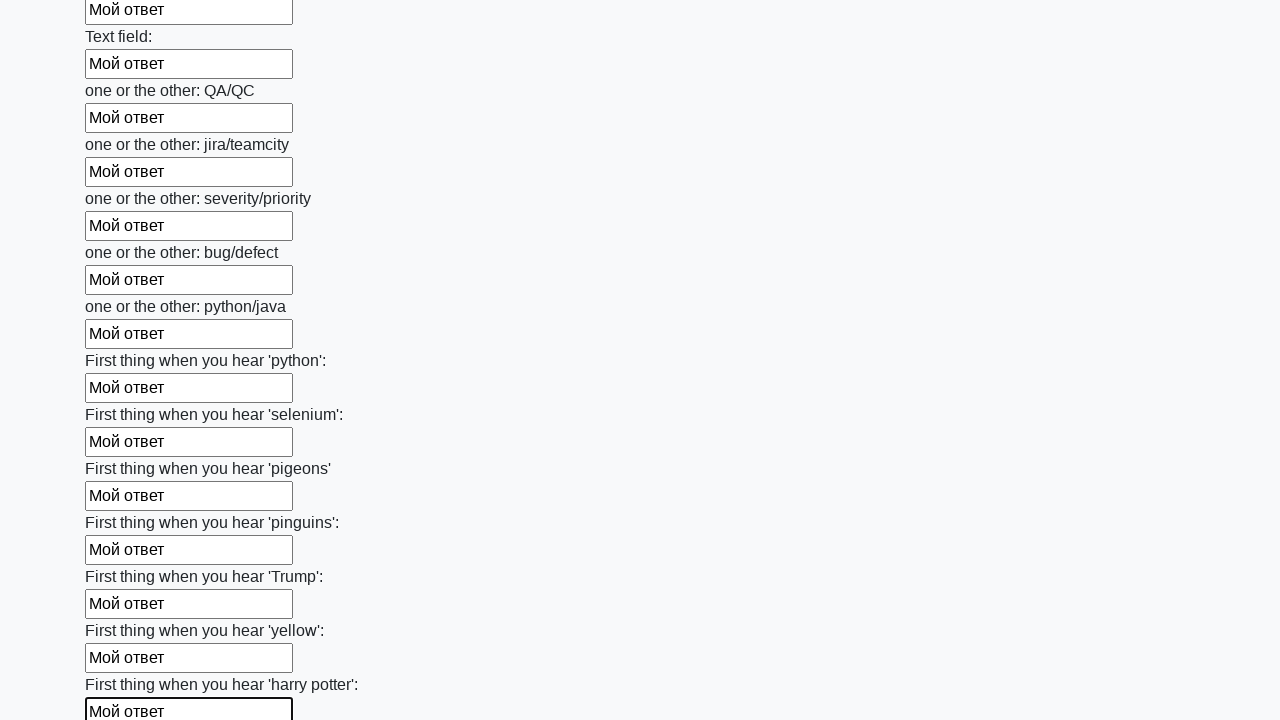

Filled input field with 'Мой ответ' on input >> nth=99
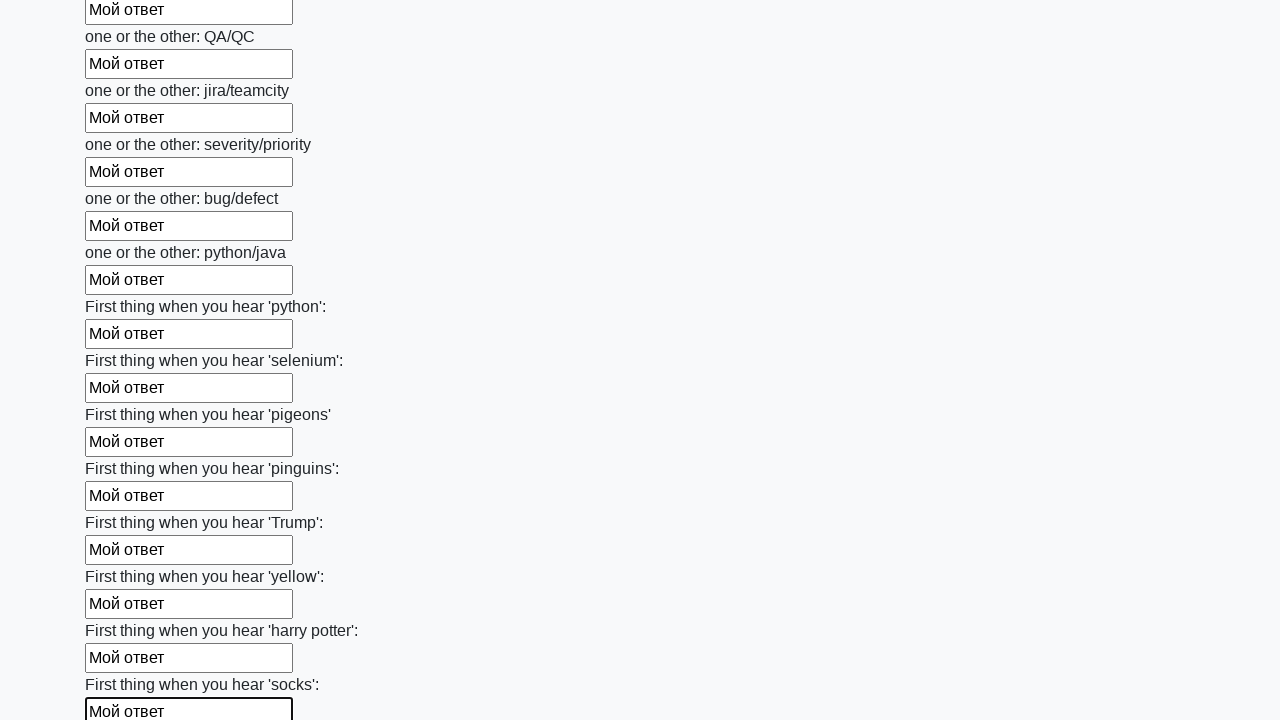

Clicked the submit button to submit the form at (123, 611) on button.btn
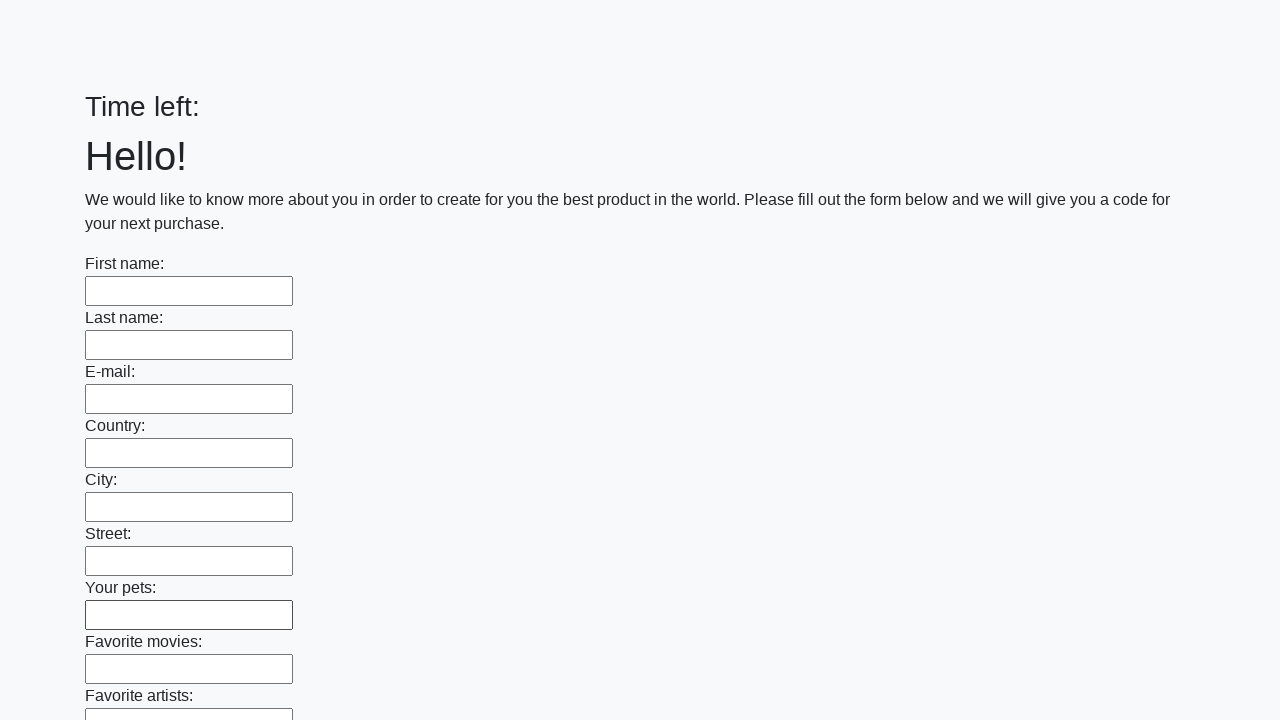

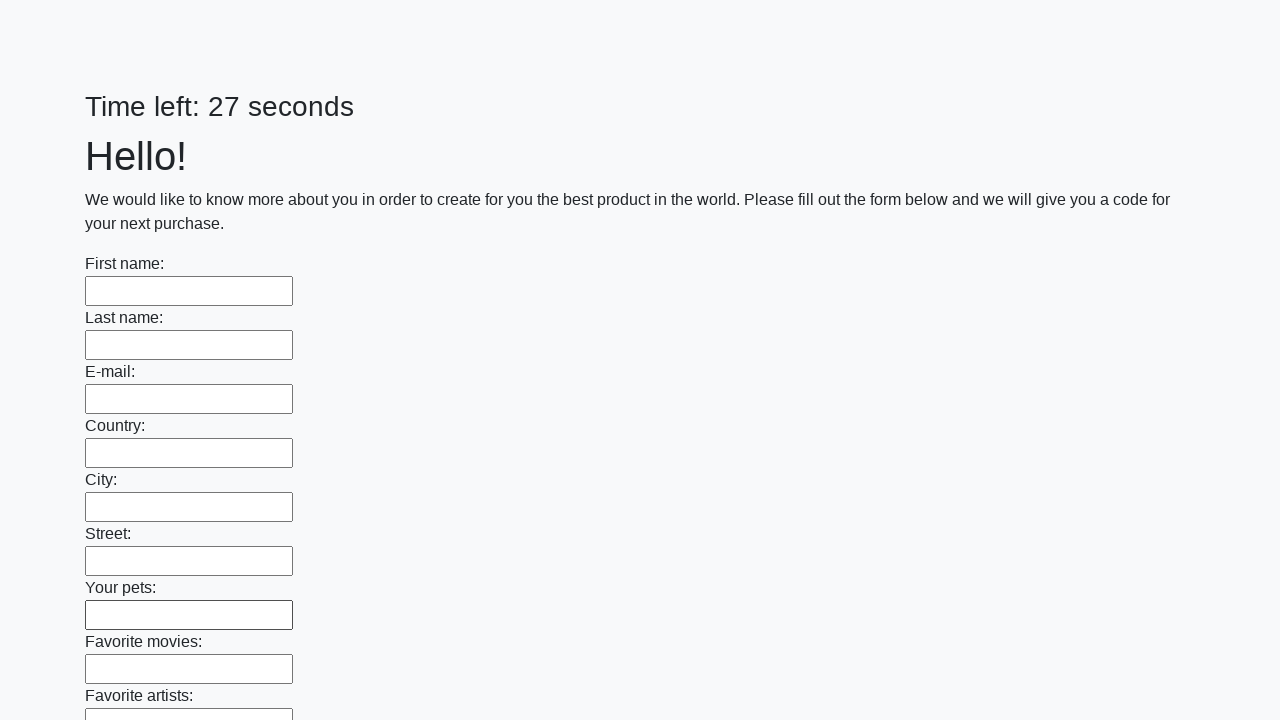